Tests store search functionality by entering various search phrases in different case formats and verifying that search results are displayed

Starting URL: https://kodilla.com/pl/test/store

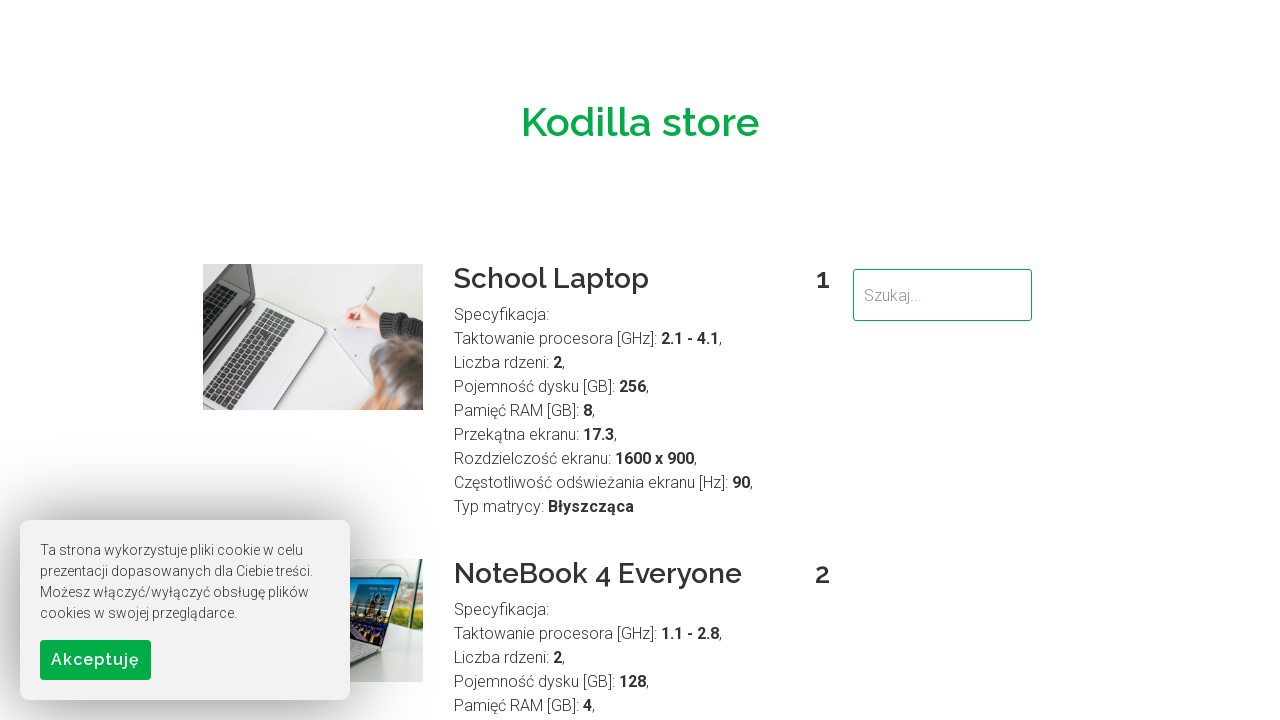

Located search field for phrase 'NoteBook'
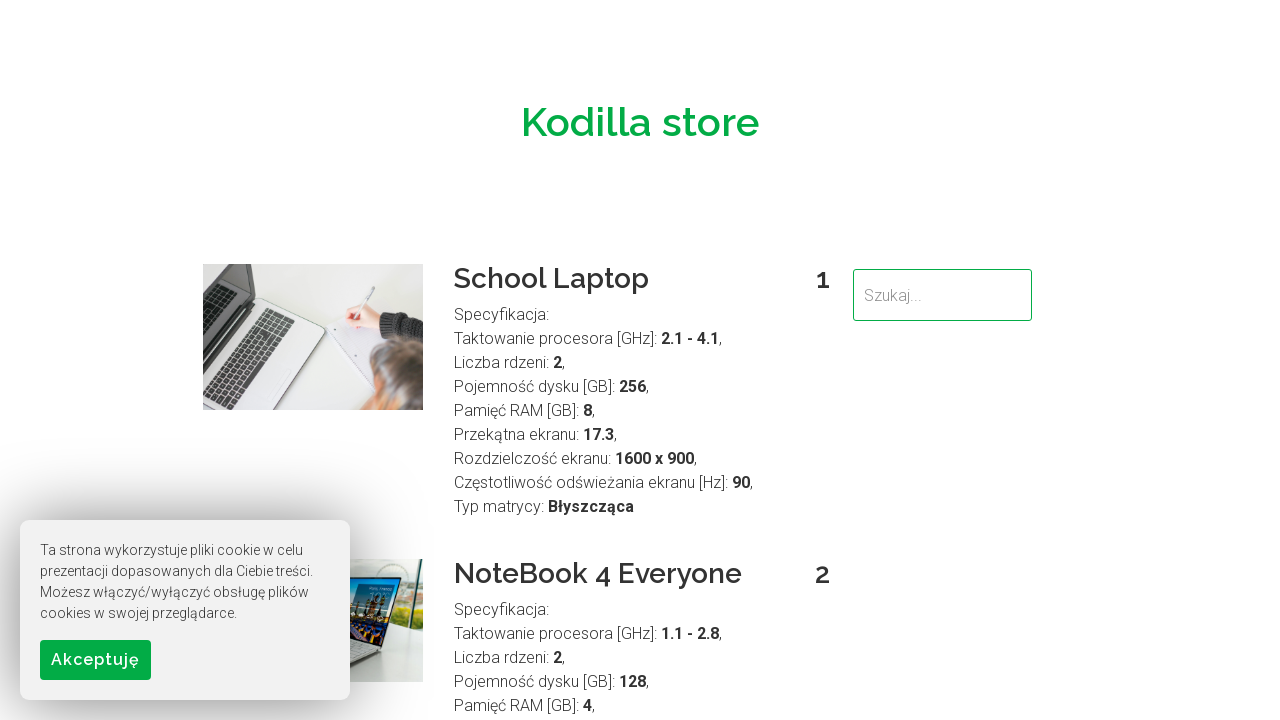

Cleared search field on #searchField
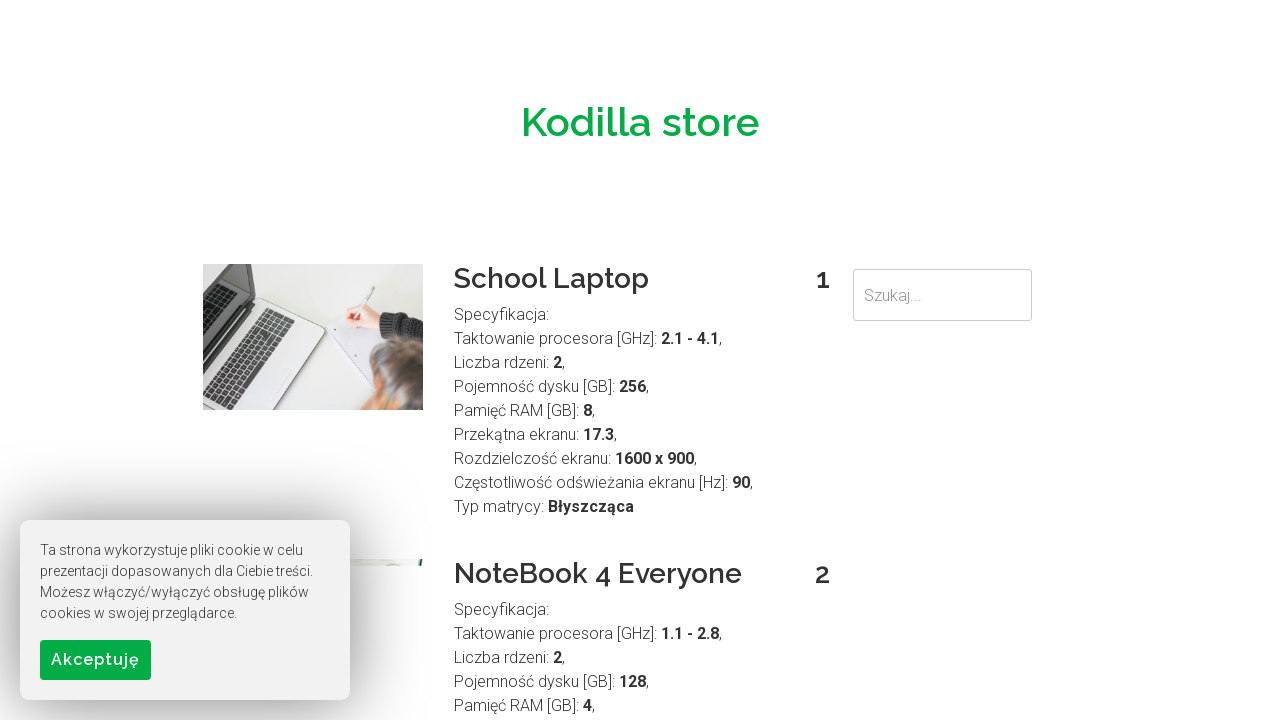

Entered search phrase in original case: 'NoteBook' on #searchField
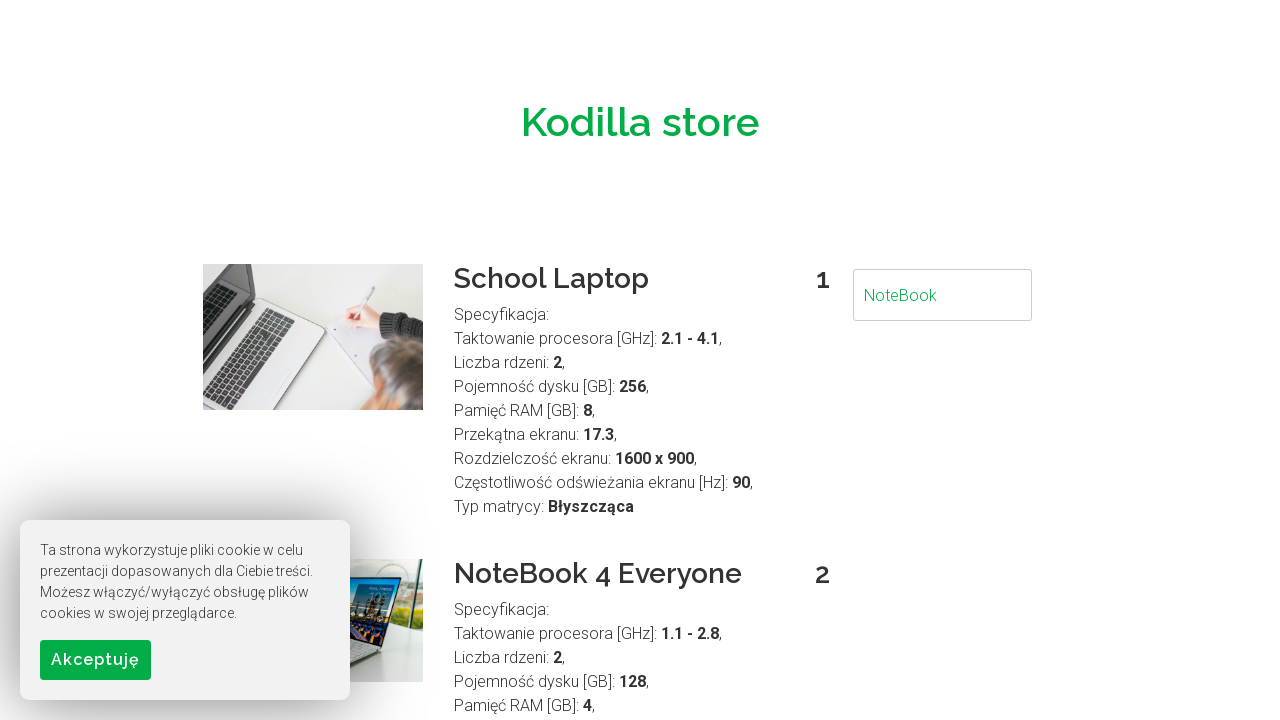

Waited 1.5 seconds for search results to update
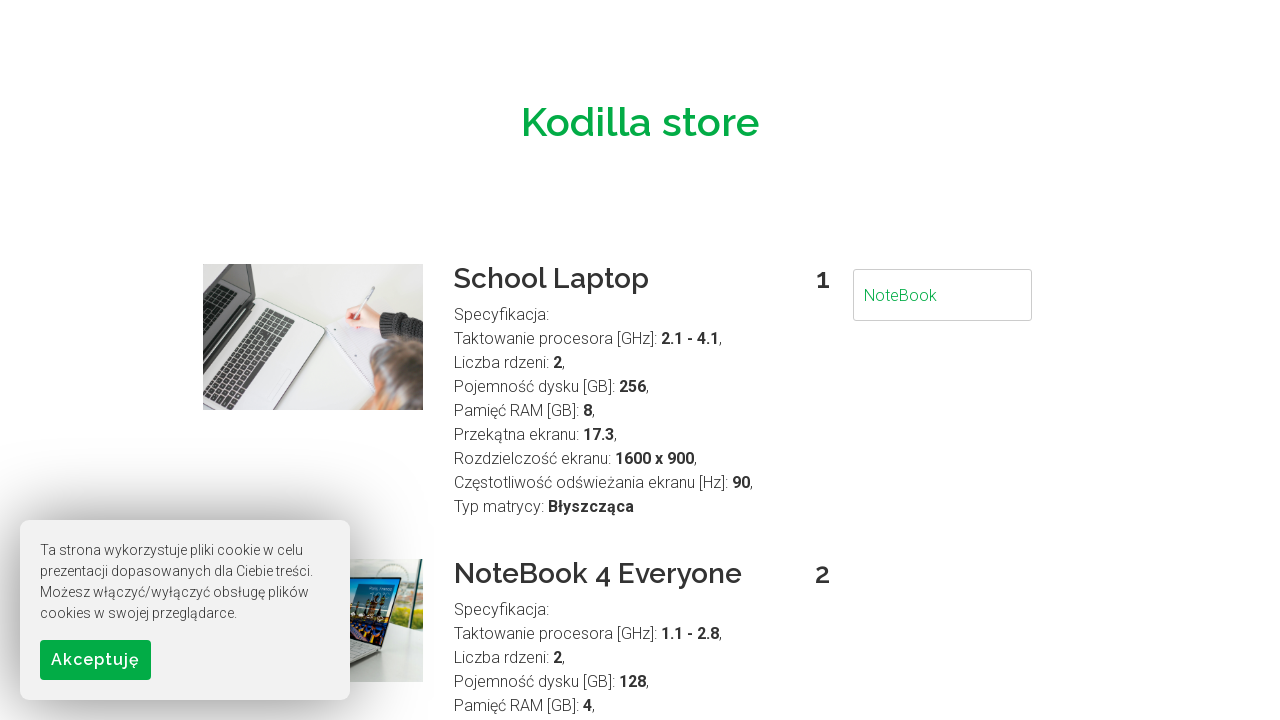

Verified search results are displayed for 'NoteBook' in original case
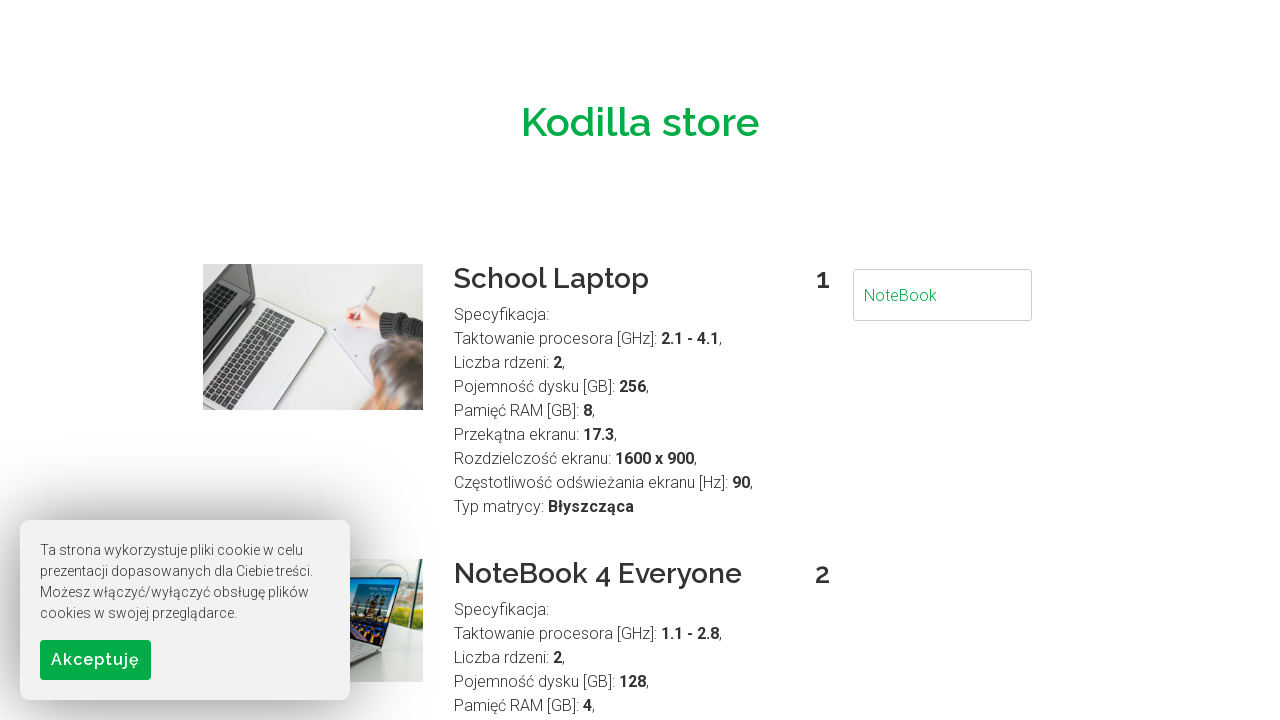

Cleared search field for lowercase test on #searchField
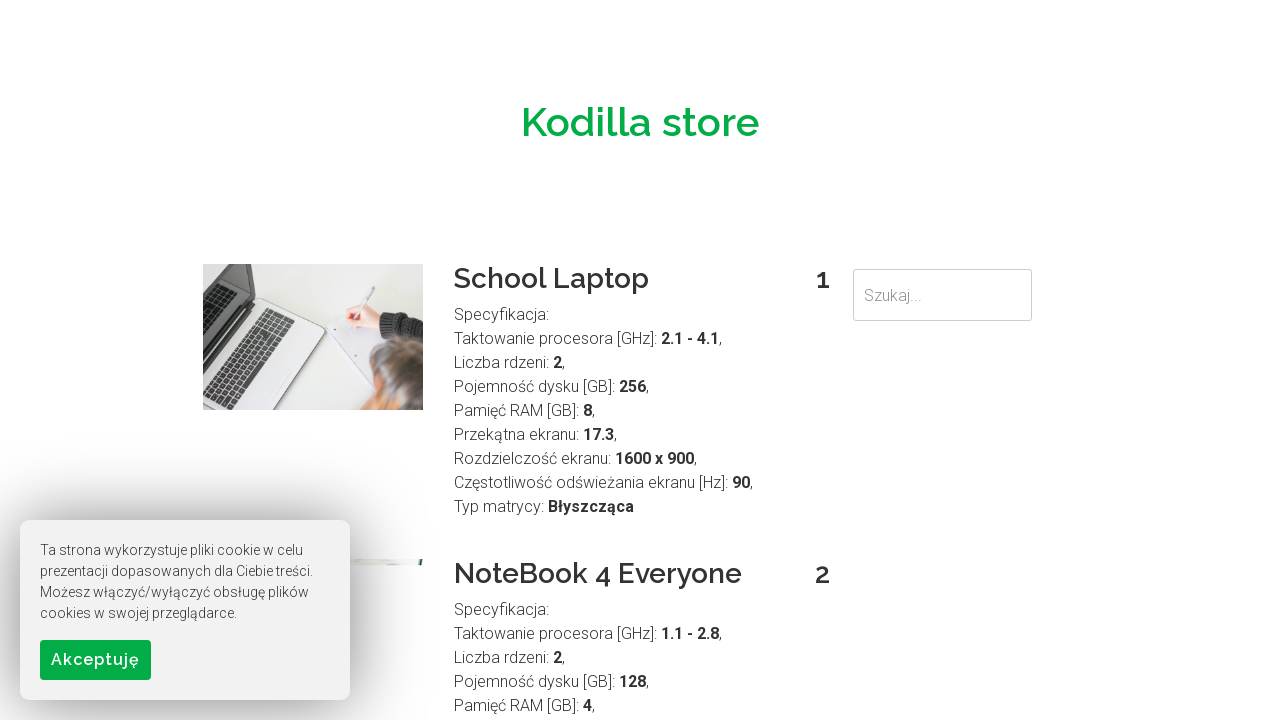

Entered search phrase in lowercase: 'notebook' on #searchField
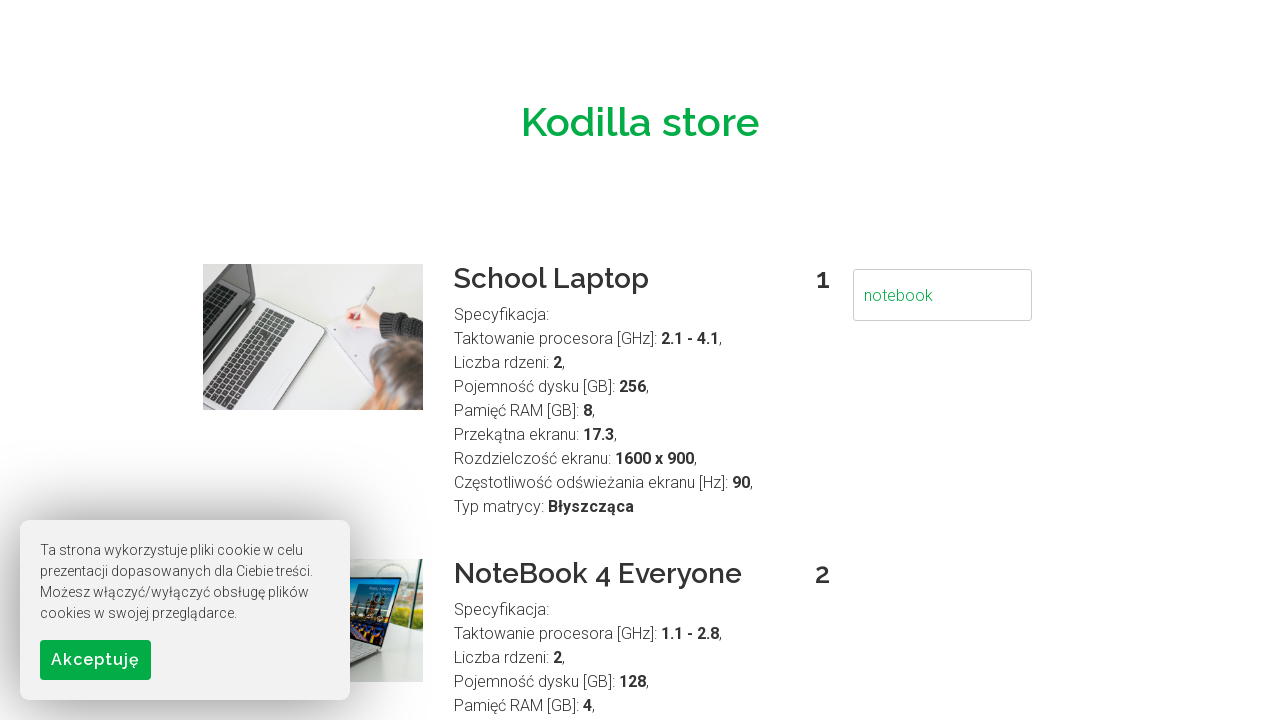

Waited 1.5 seconds for search results to update
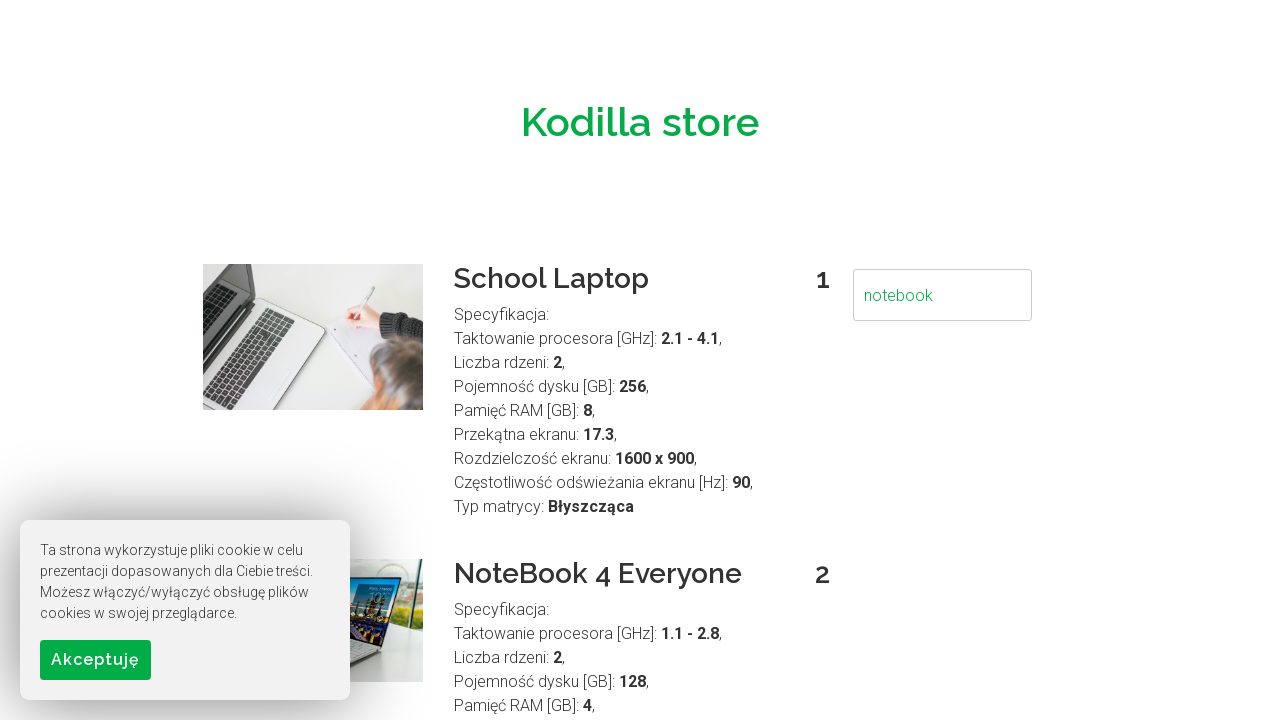

Verified search results are displayed for 'notebook' in lowercase
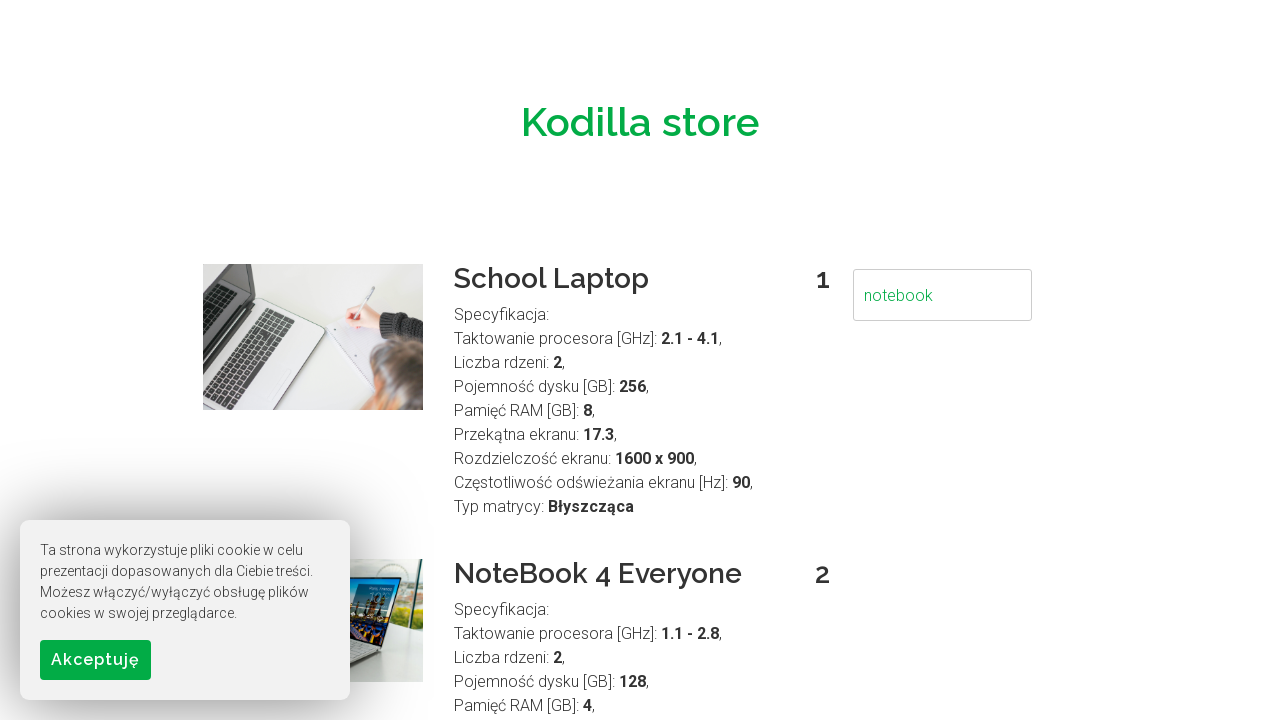

Cleared search field for uppercase test on #searchField
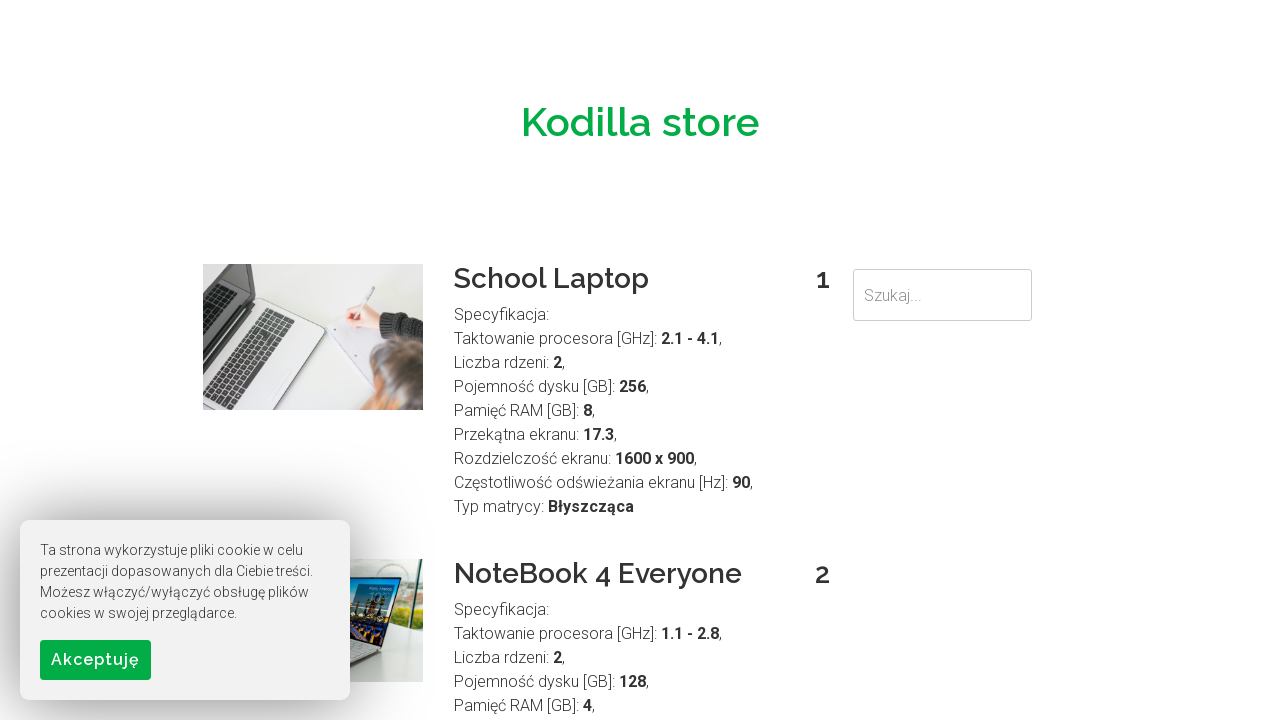

Entered search phrase in uppercase: 'NOTEBOOK' on #searchField
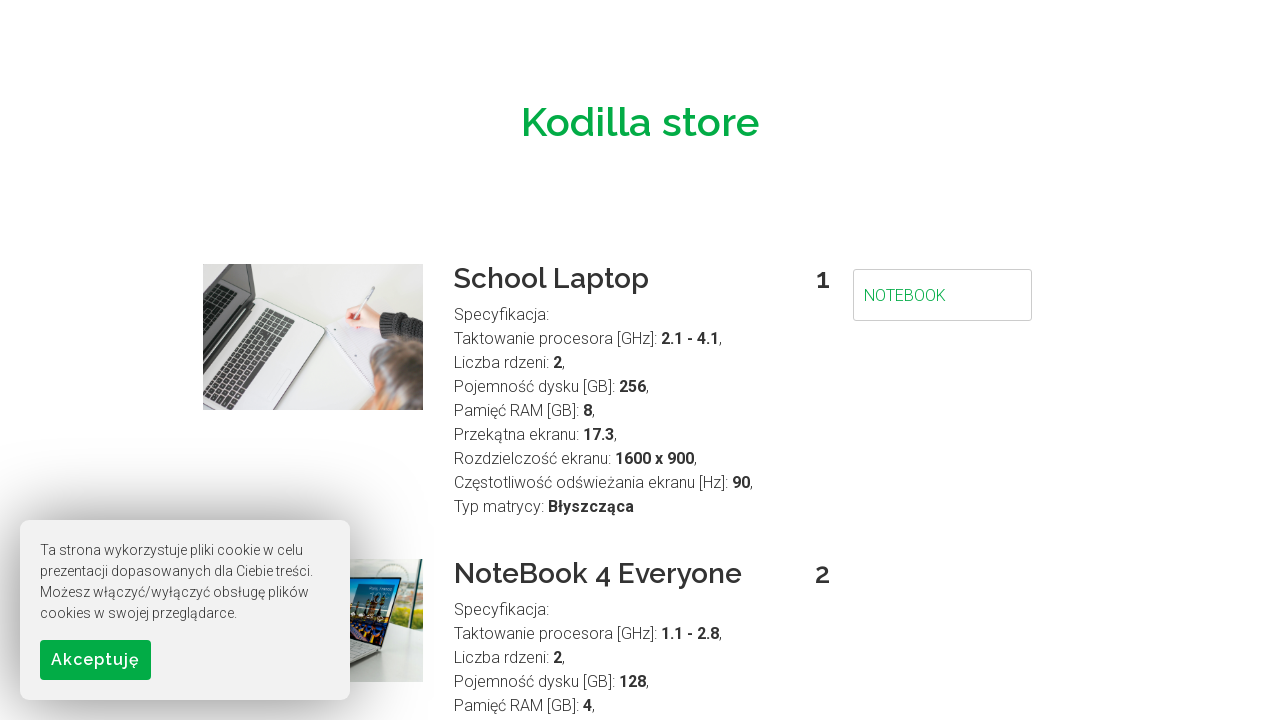

Waited 1.5 seconds for search results to update
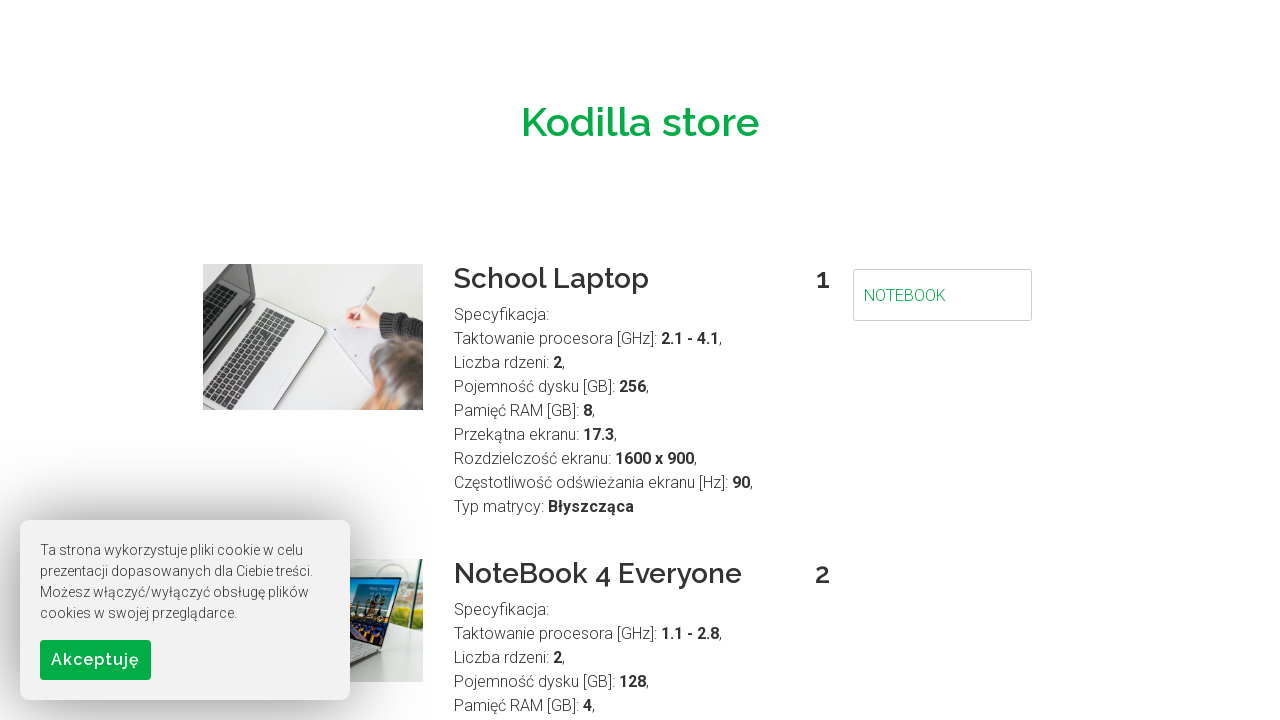

Verified search results are displayed for 'NOTEBOOK' in uppercase
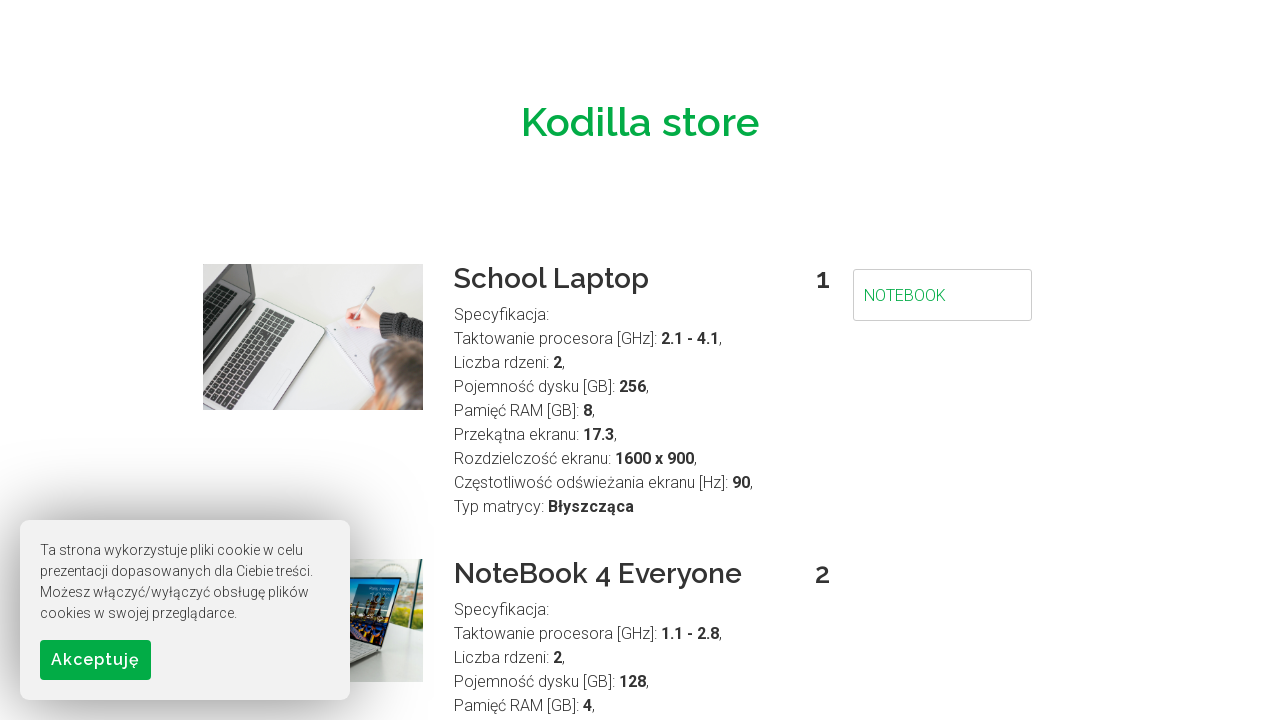

Located search field for phrase 'School'
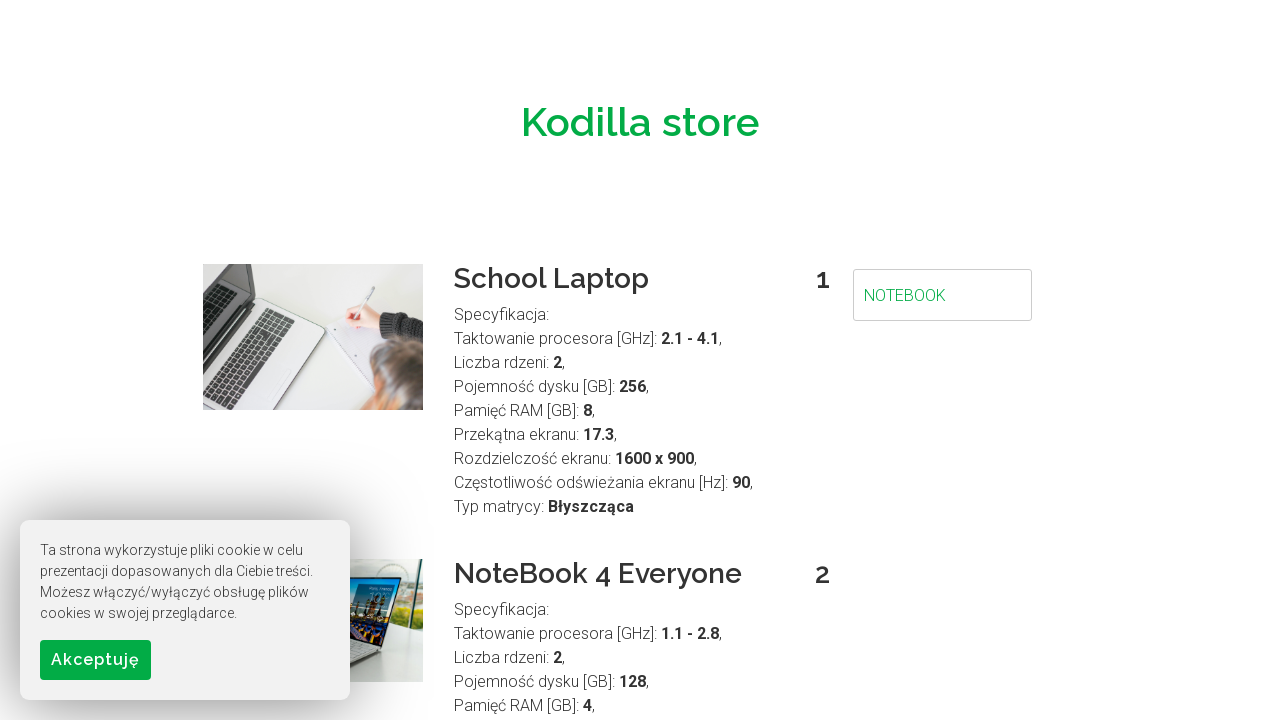

Cleared search field on #searchField
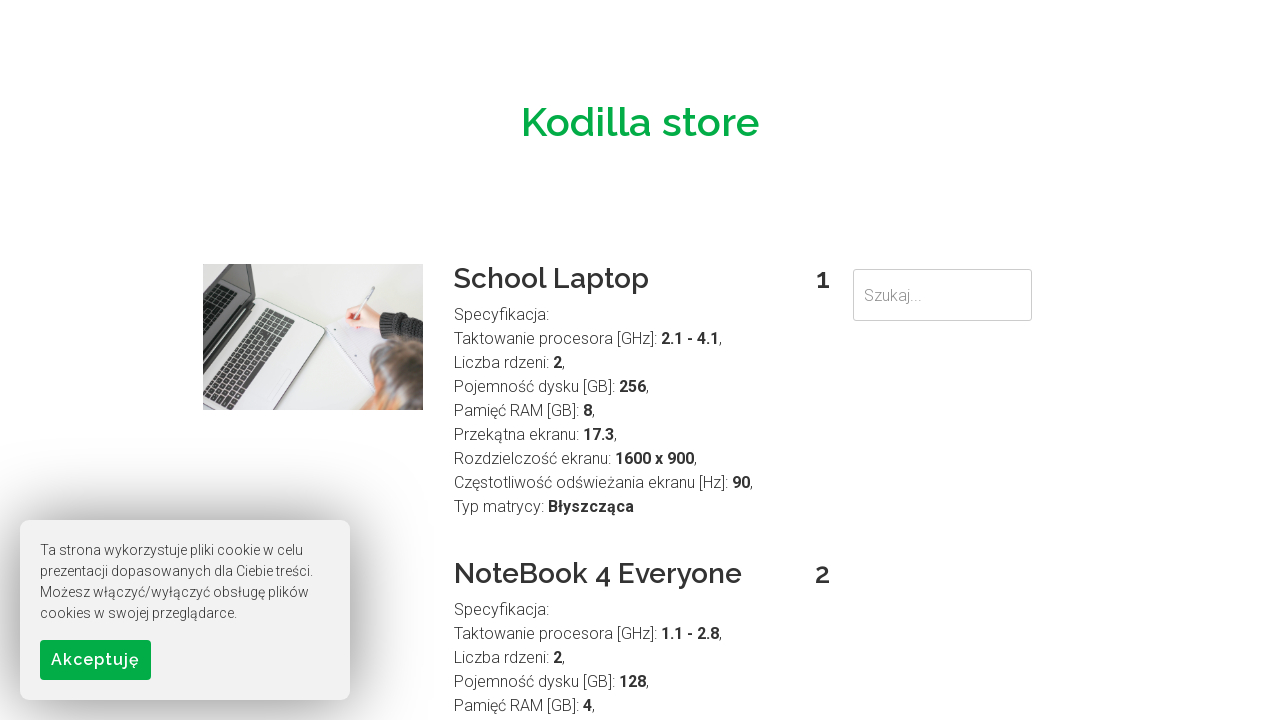

Entered search phrase in original case: 'School' on #searchField
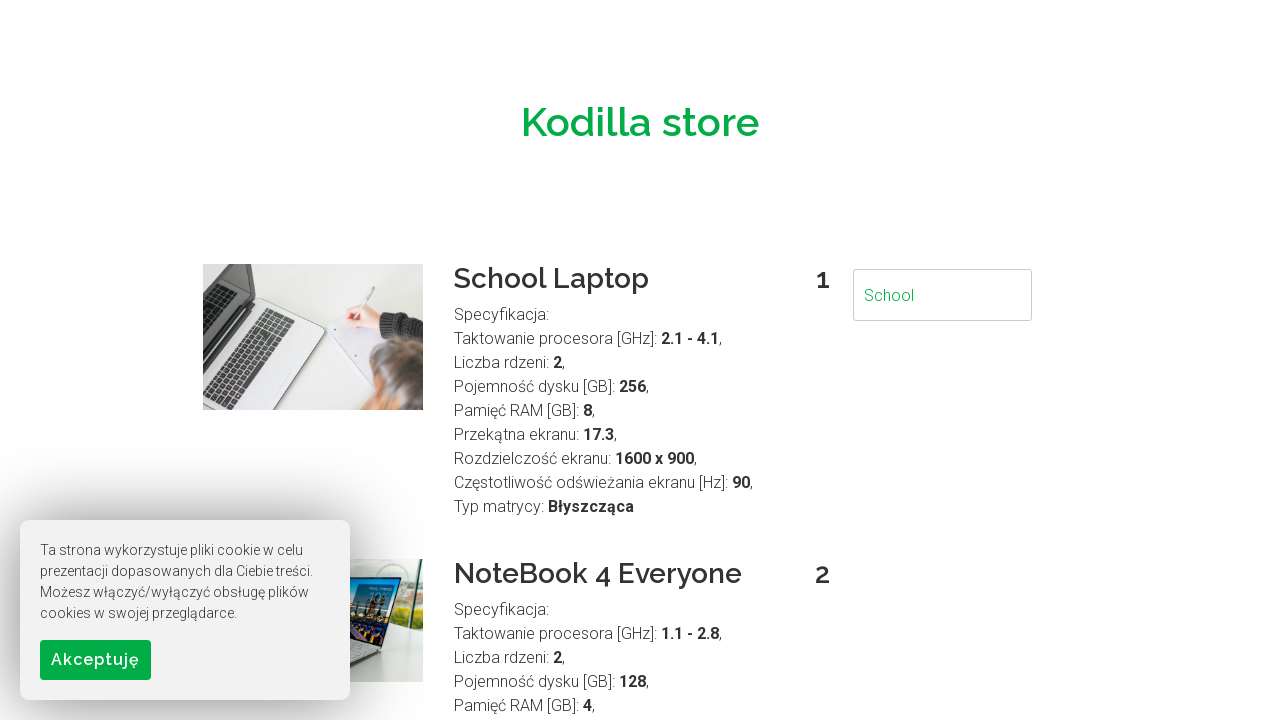

Waited 1.5 seconds for search results to update
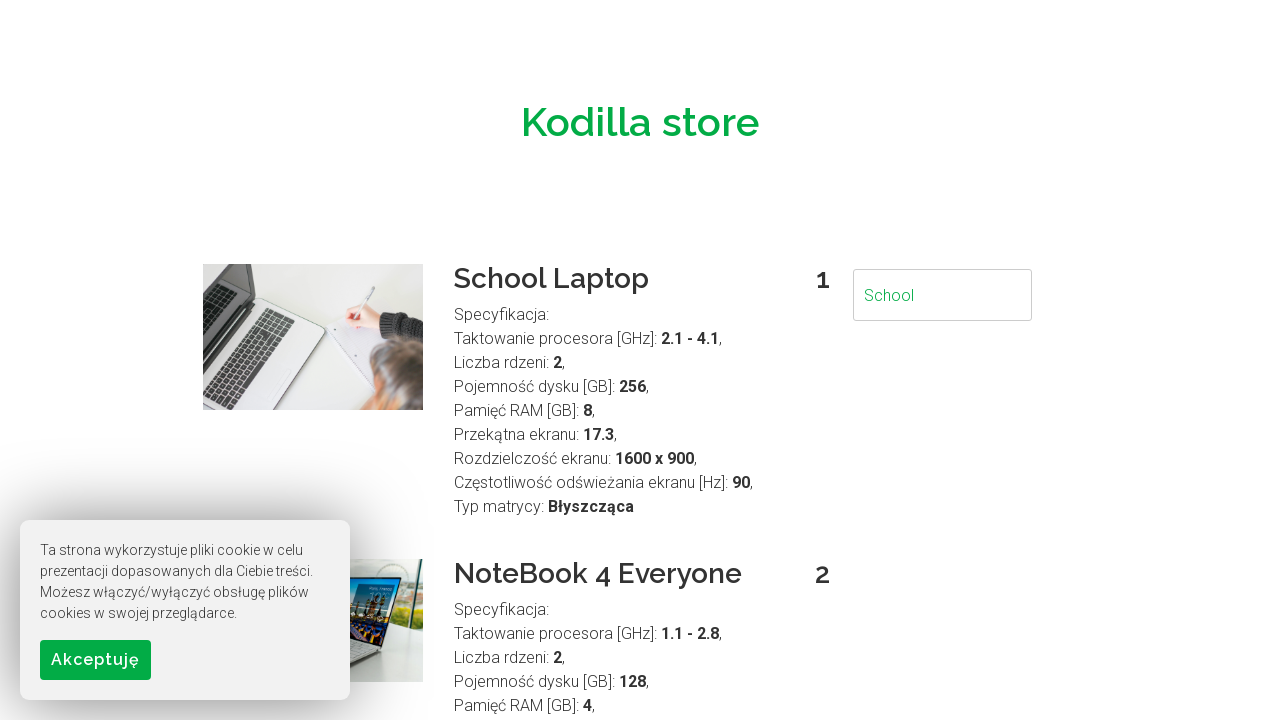

Verified search results are displayed for 'School' in original case
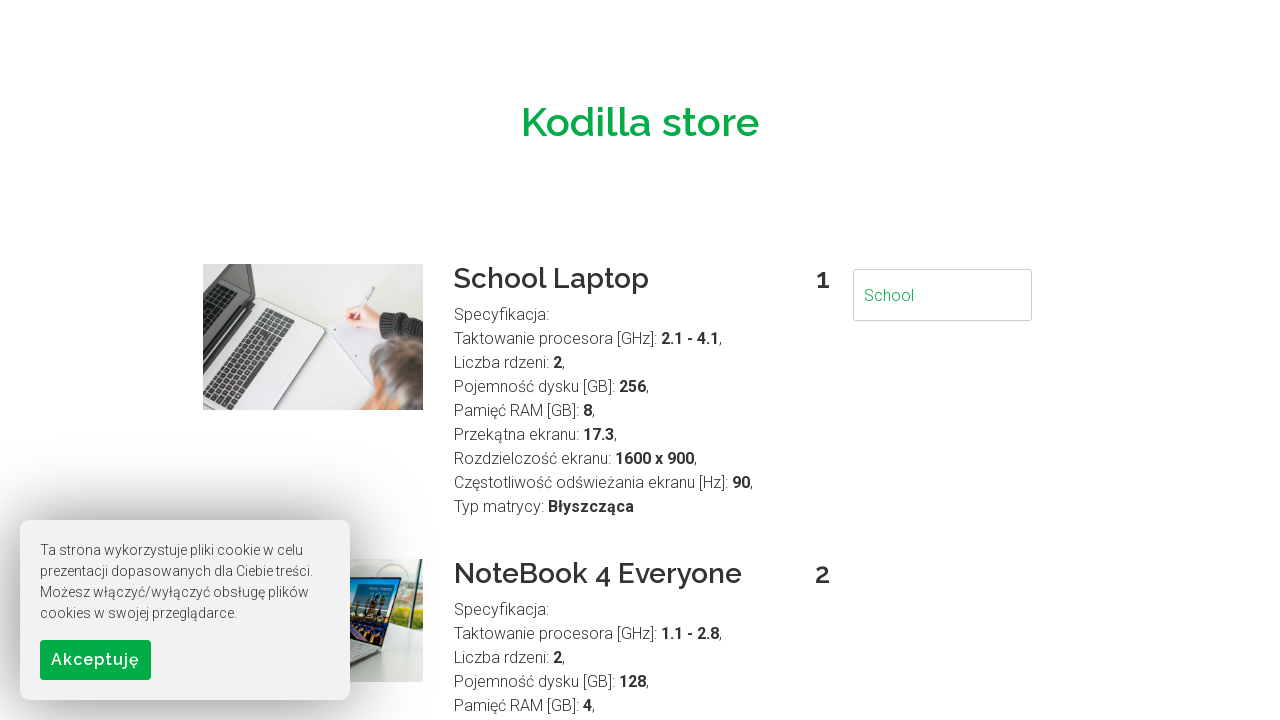

Cleared search field for lowercase test on #searchField
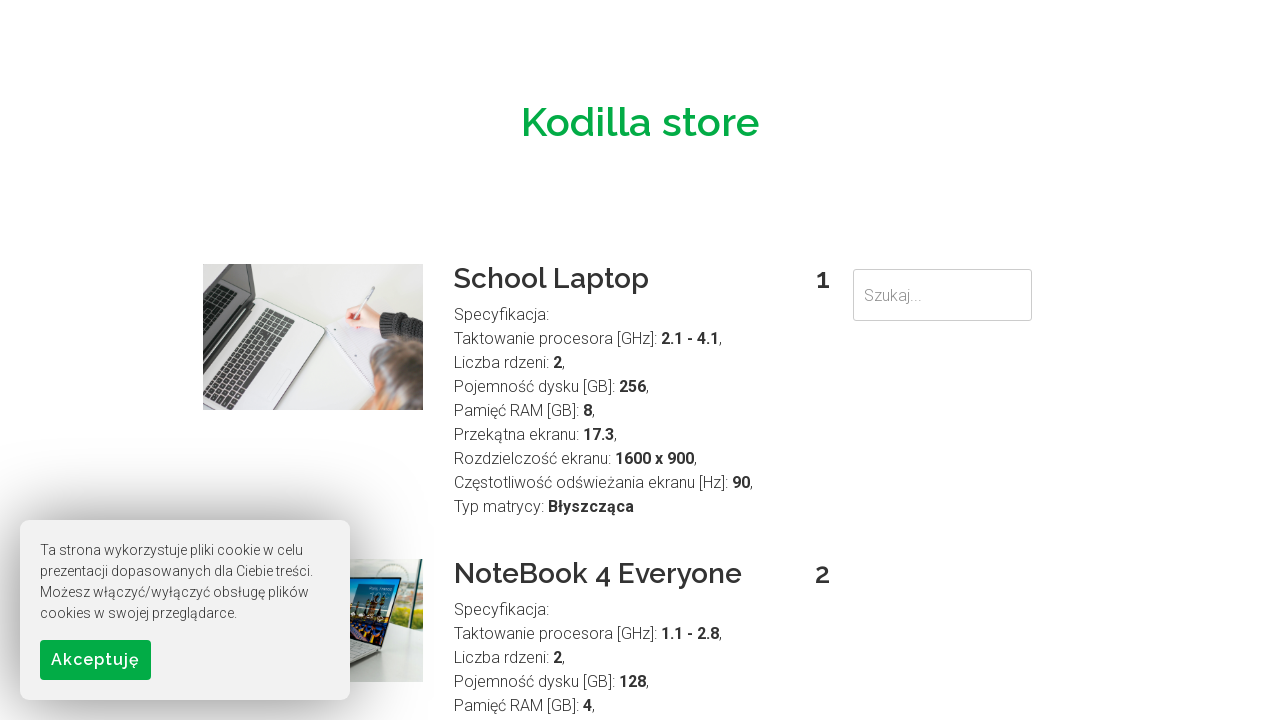

Entered search phrase in lowercase: 'school' on #searchField
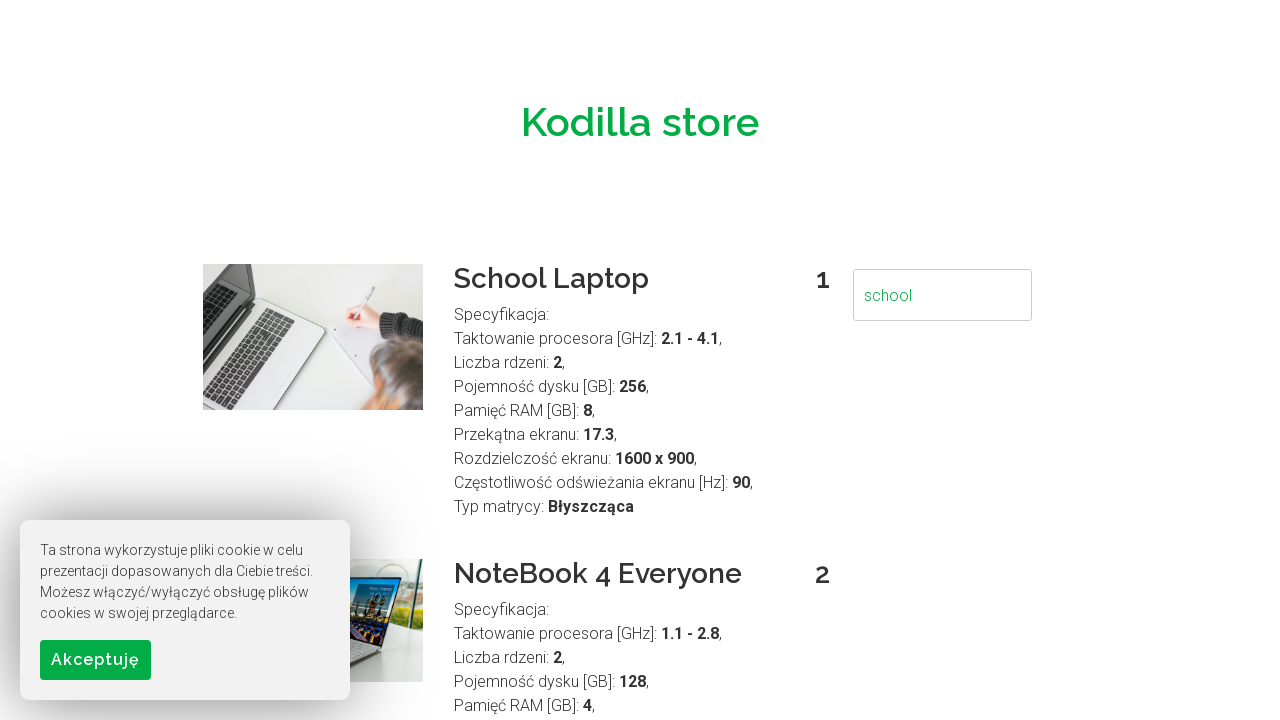

Waited 1.5 seconds for search results to update
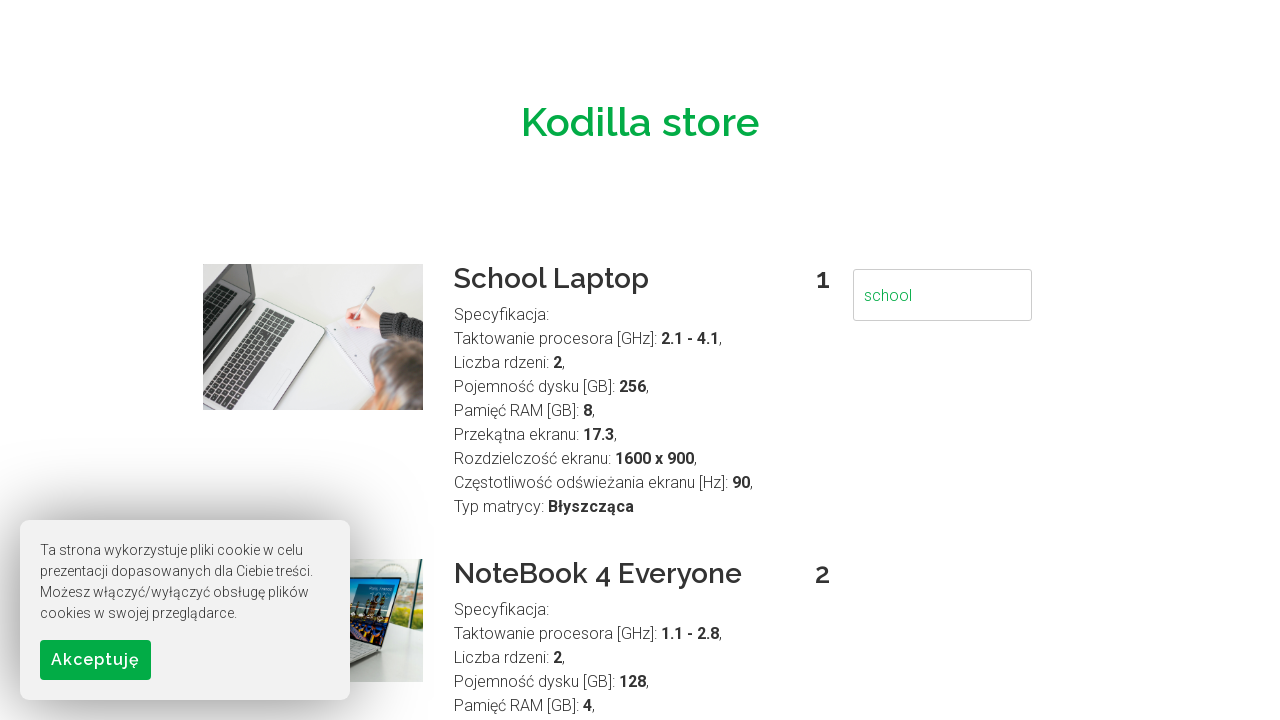

Verified search results are displayed for 'school' in lowercase
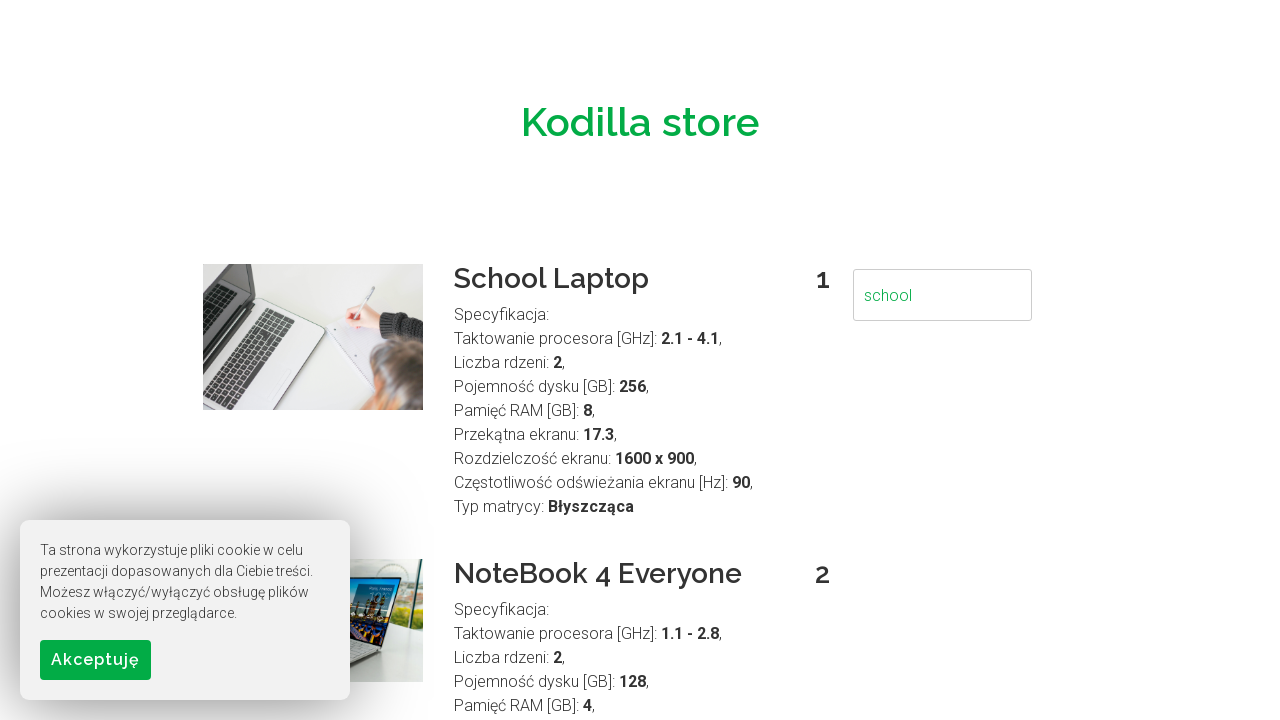

Cleared search field for uppercase test on #searchField
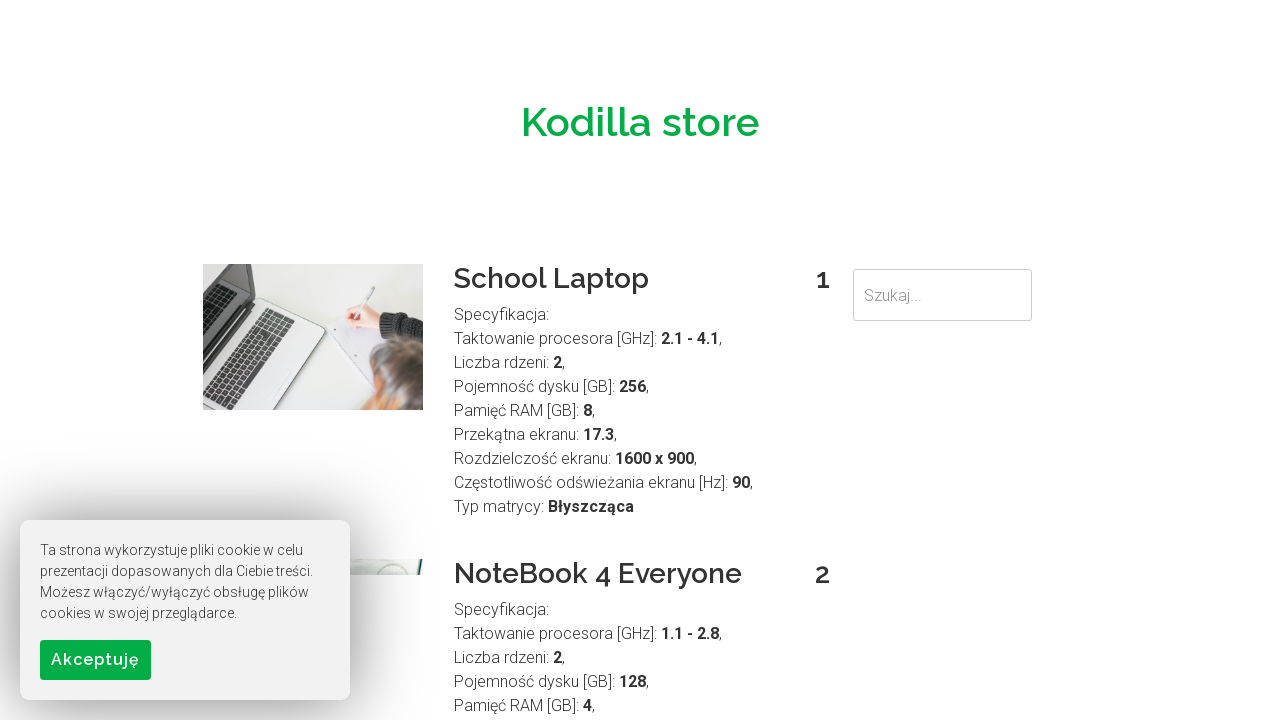

Entered search phrase in uppercase: 'SCHOOL' on #searchField
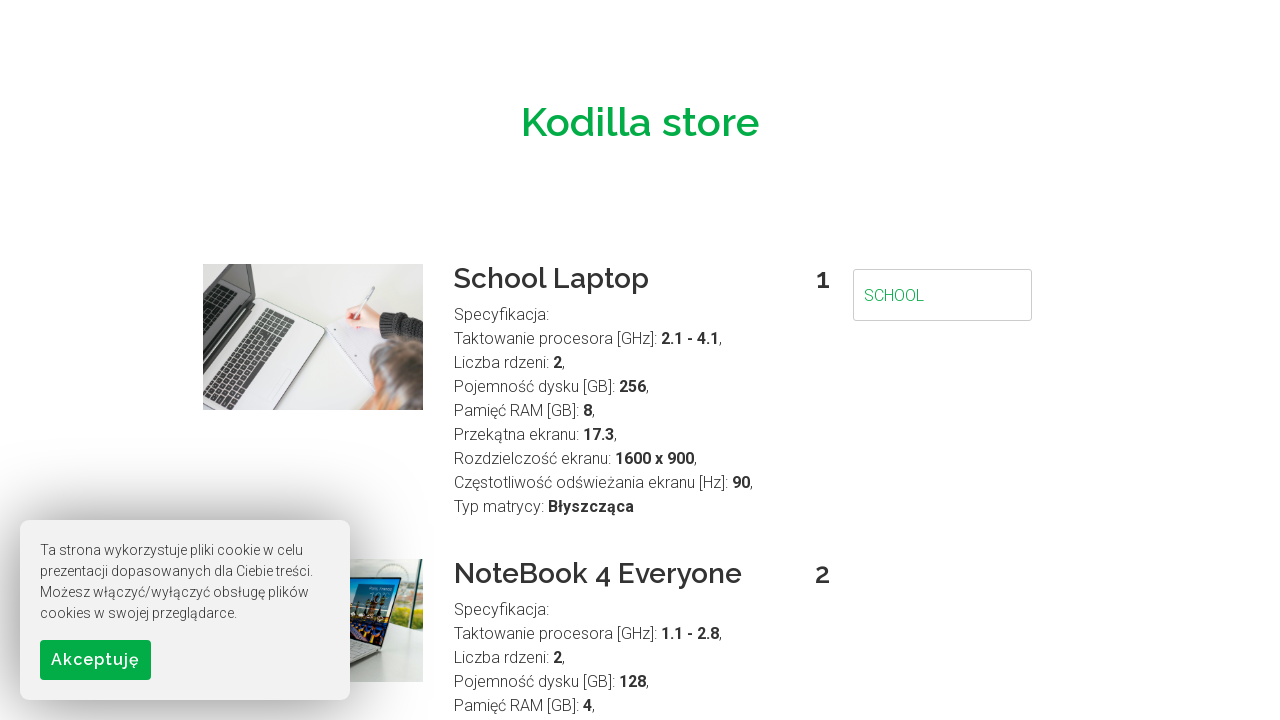

Waited 1.5 seconds for search results to update
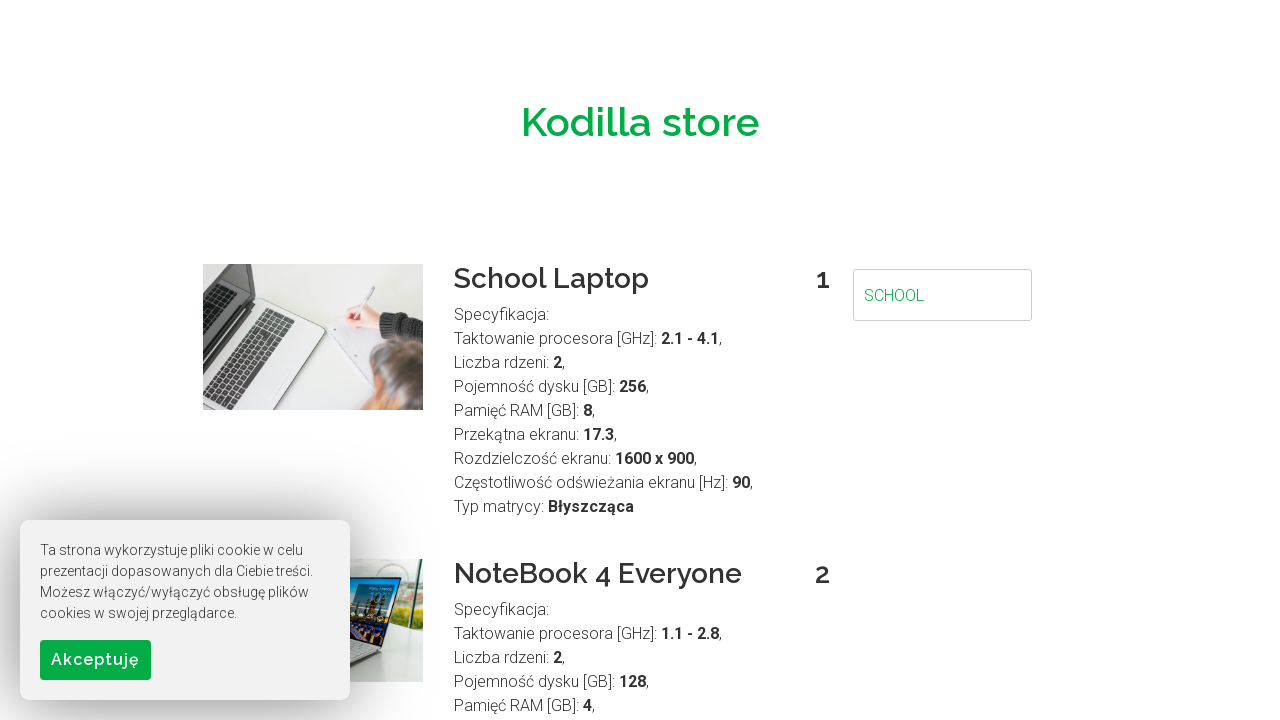

Verified search results are displayed for 'SCHOOL' in uppercase
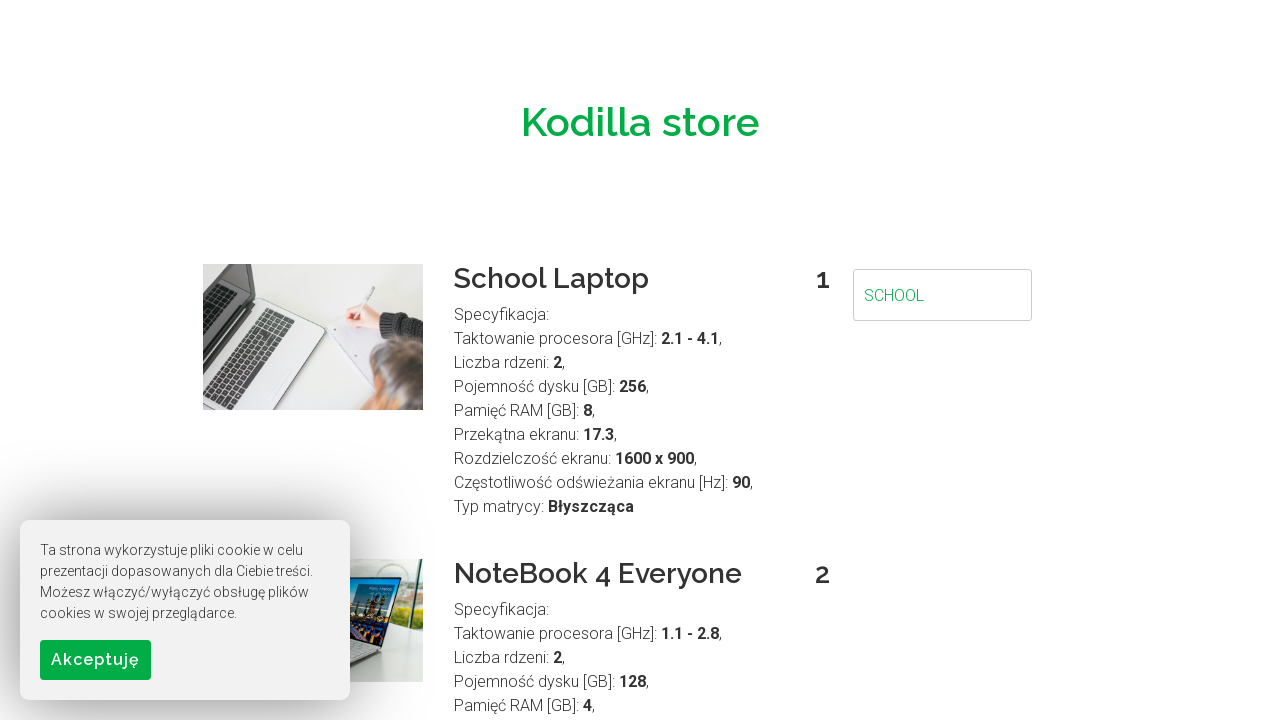

Located search field for phrase 'Brand'
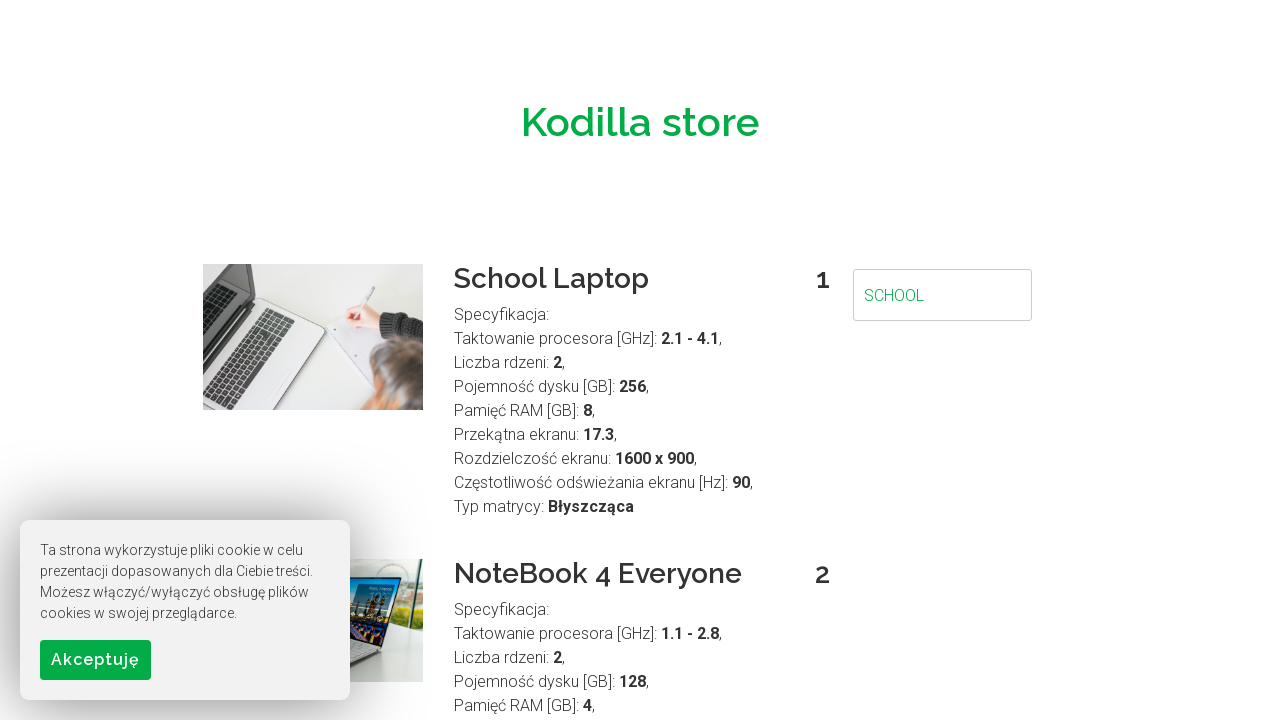

Cleared search field on #searchField
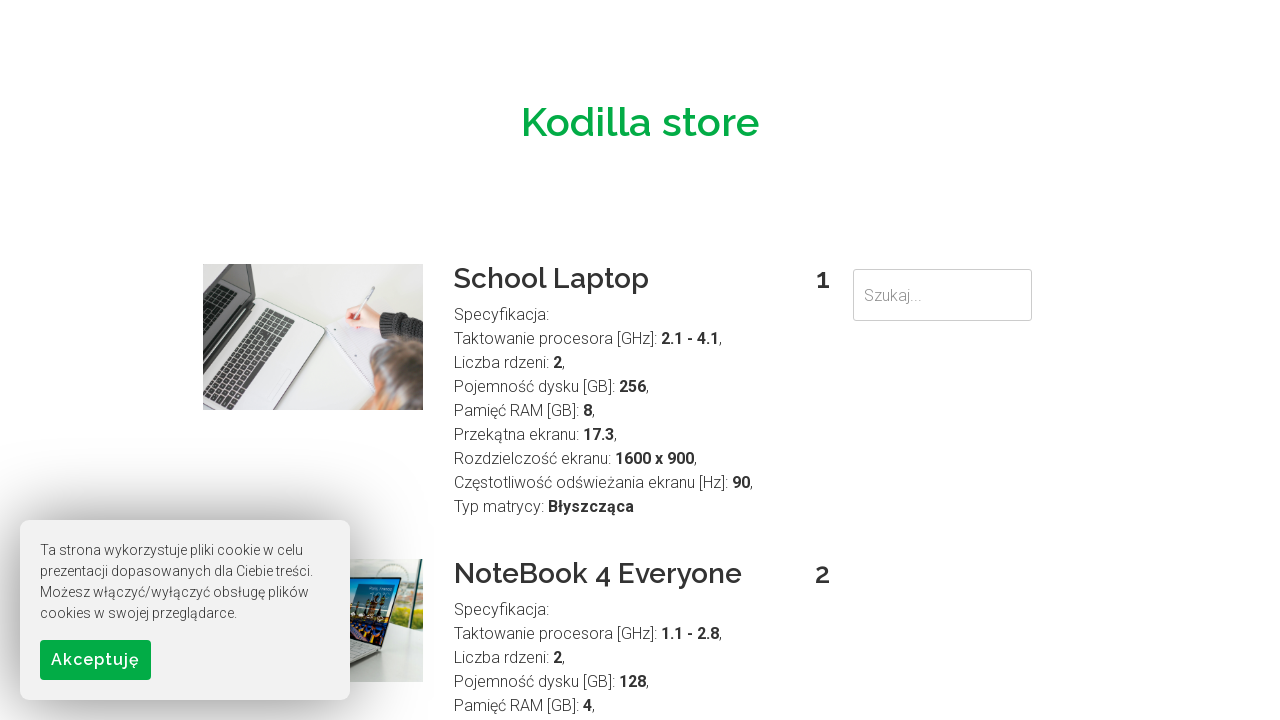

Entered search phrase in original case: 'Brand' on #searchField
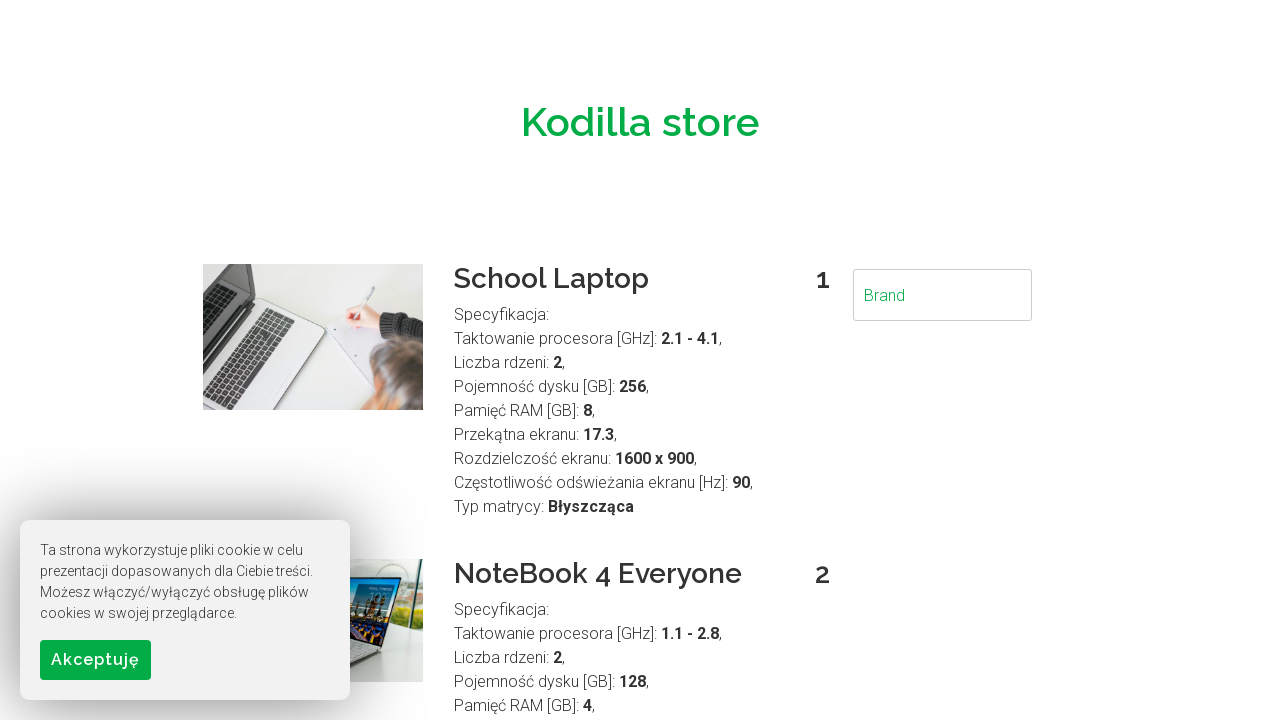

Waited 1.5 seconds for search results to update
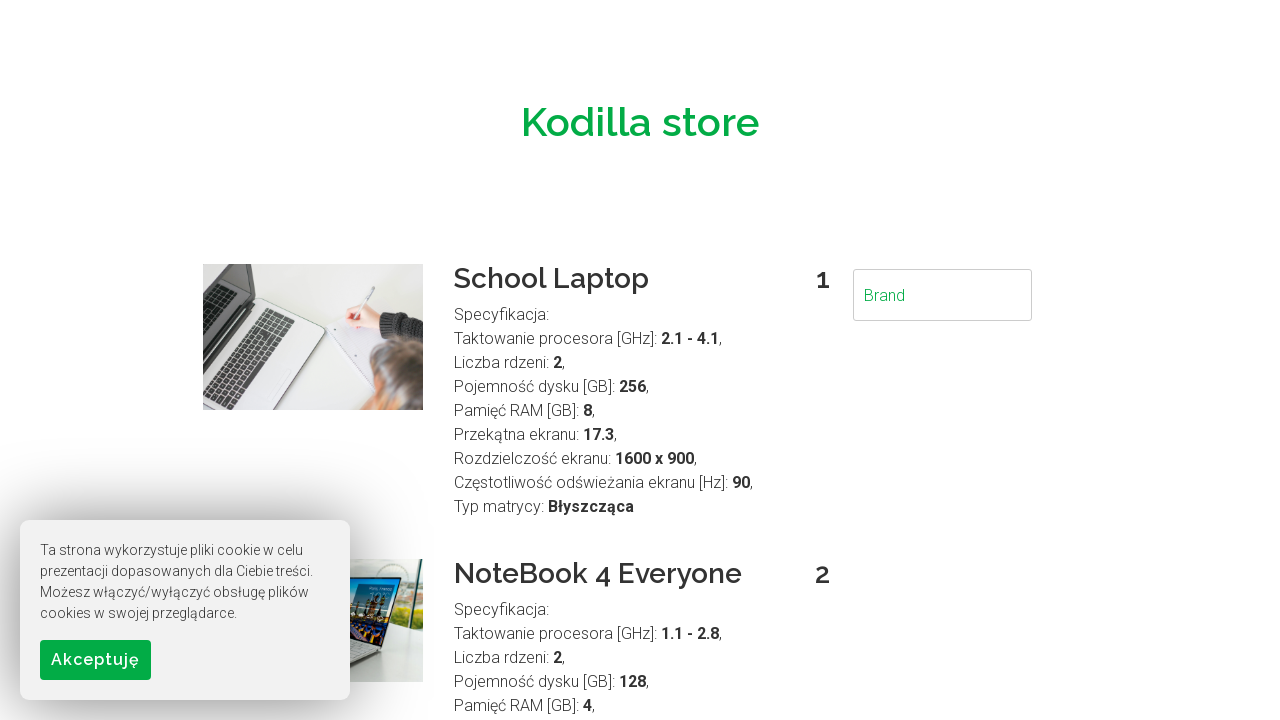

Verified search results are displayed for 'Brand' in original case
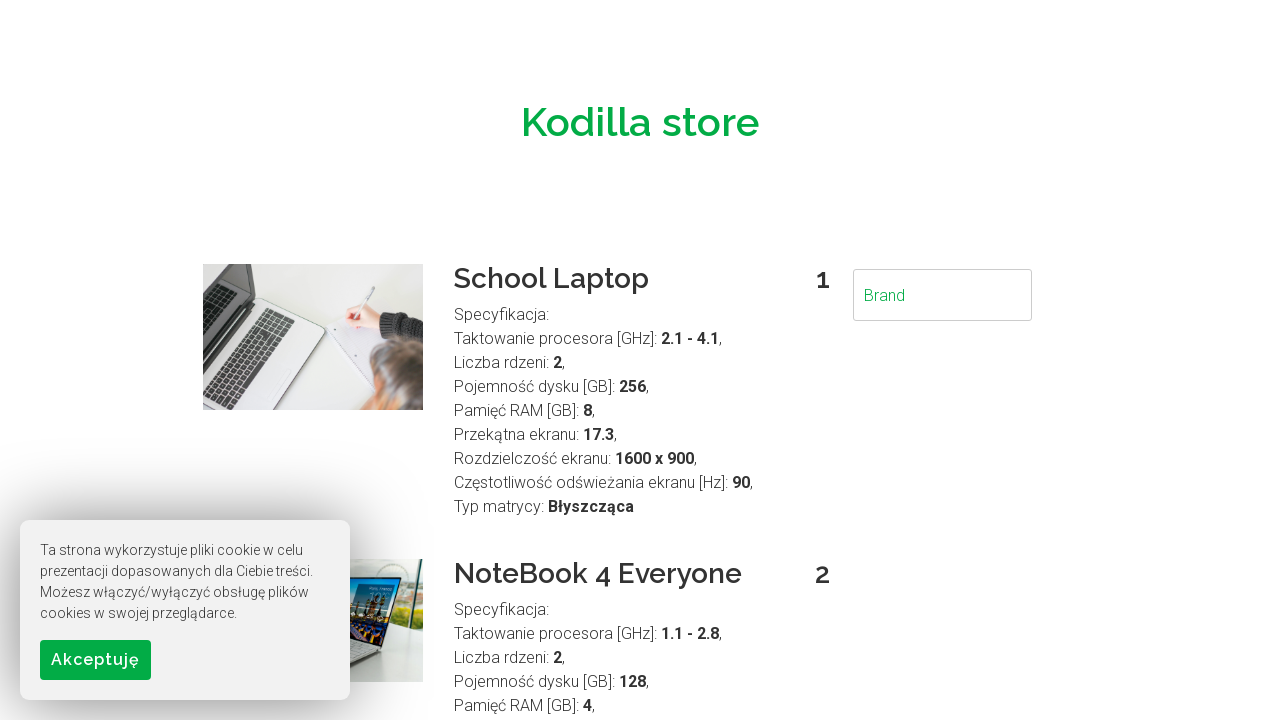

Cleared search field for lowercase test on #searchField
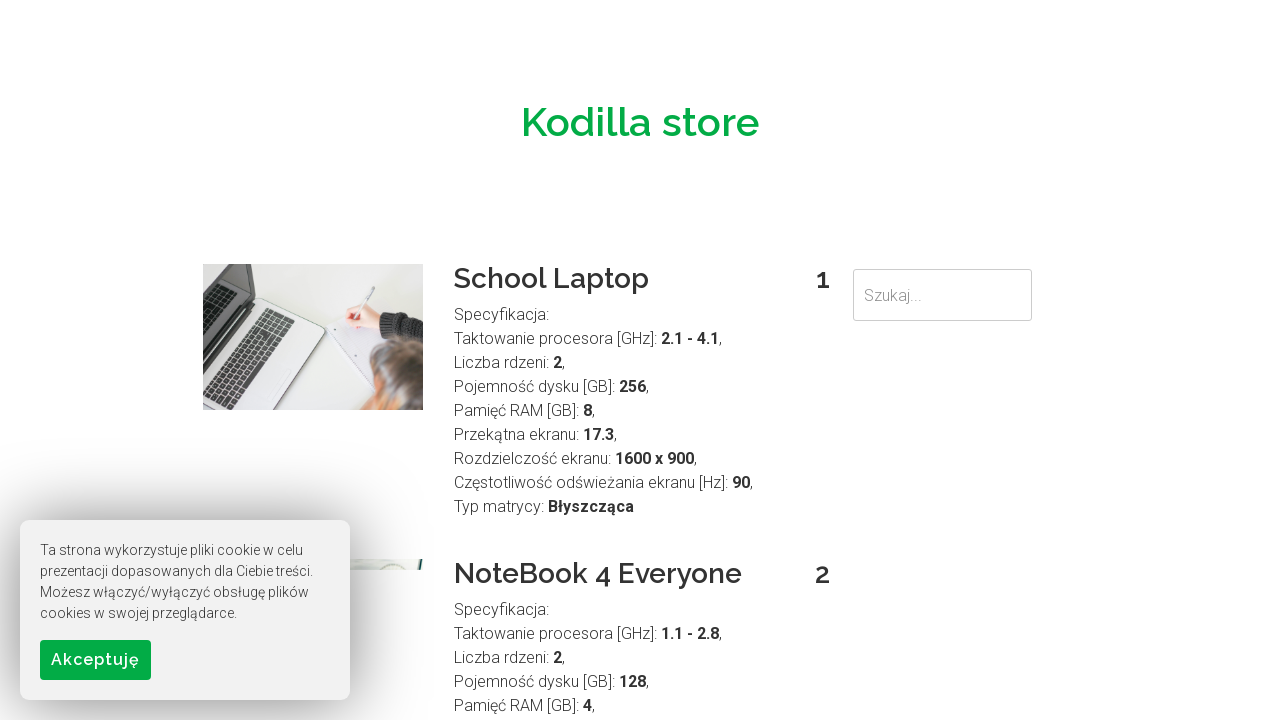

Entered search phrase in lowercase: 'brand' on #searchField
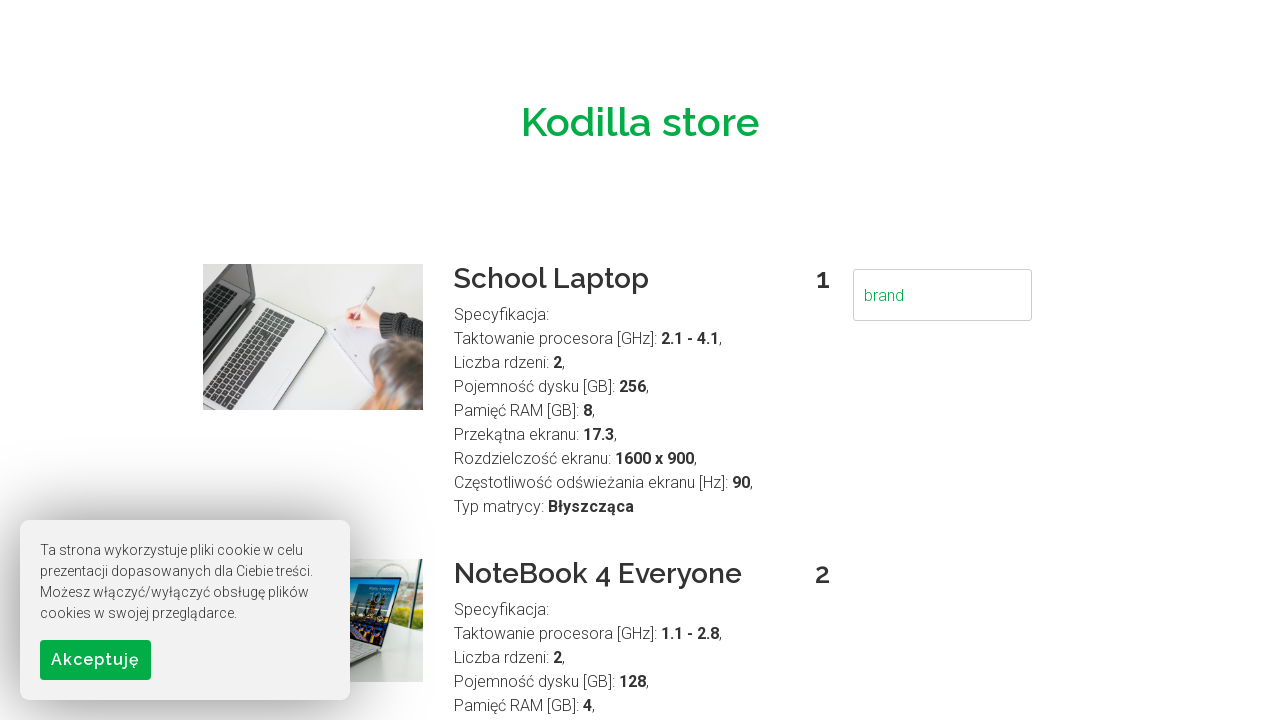

Waited 1.5 seconds for search results to update
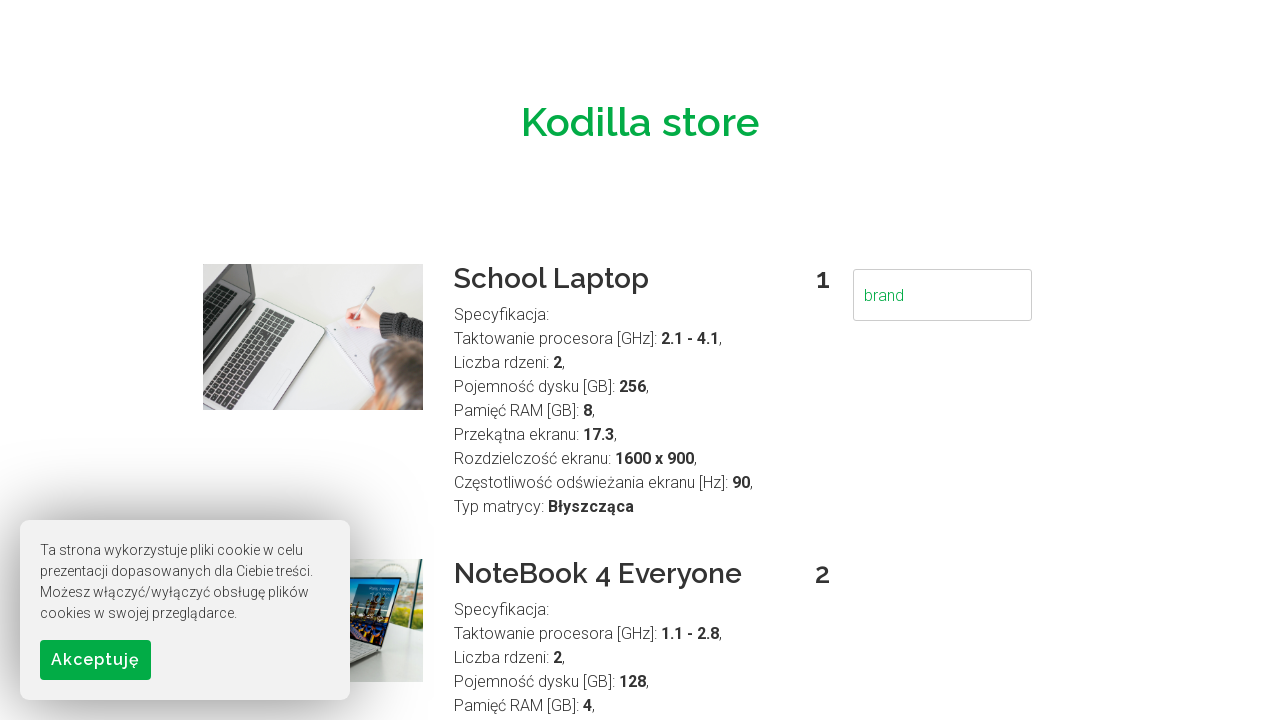

Verified search results are displayed for 'brand' in lowercase
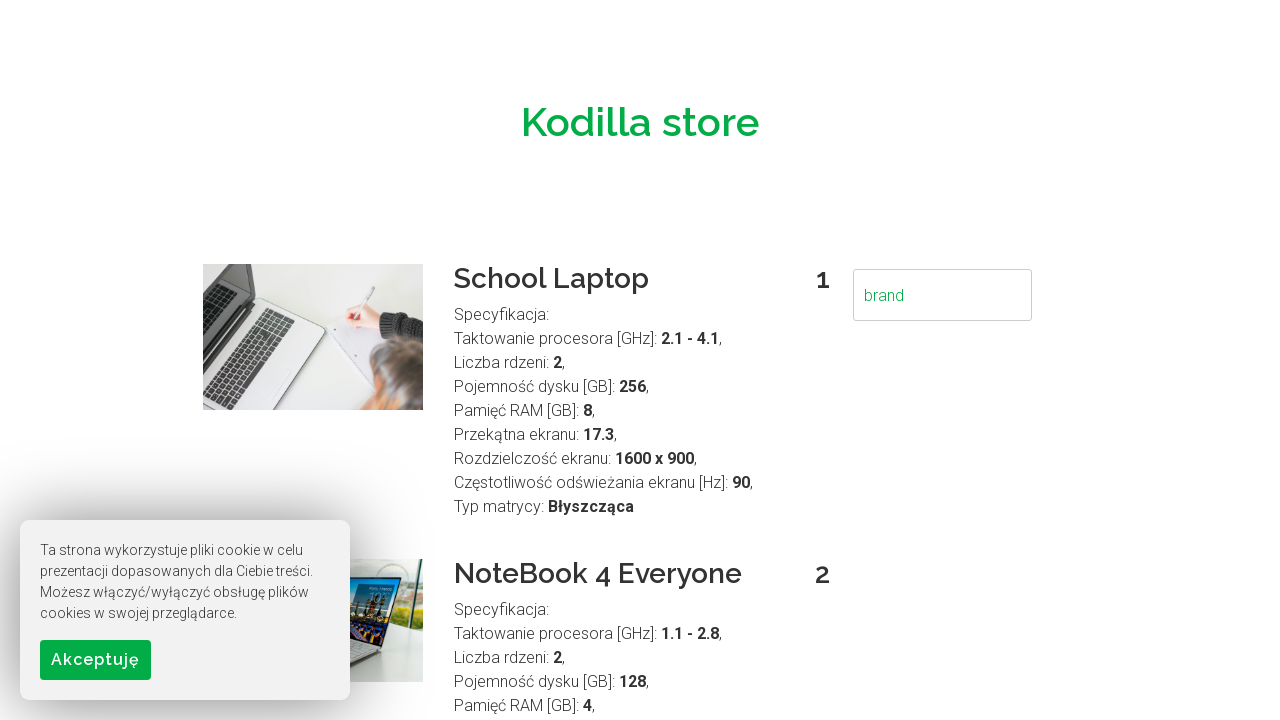

Cleared search field for uppercase test on #searchField
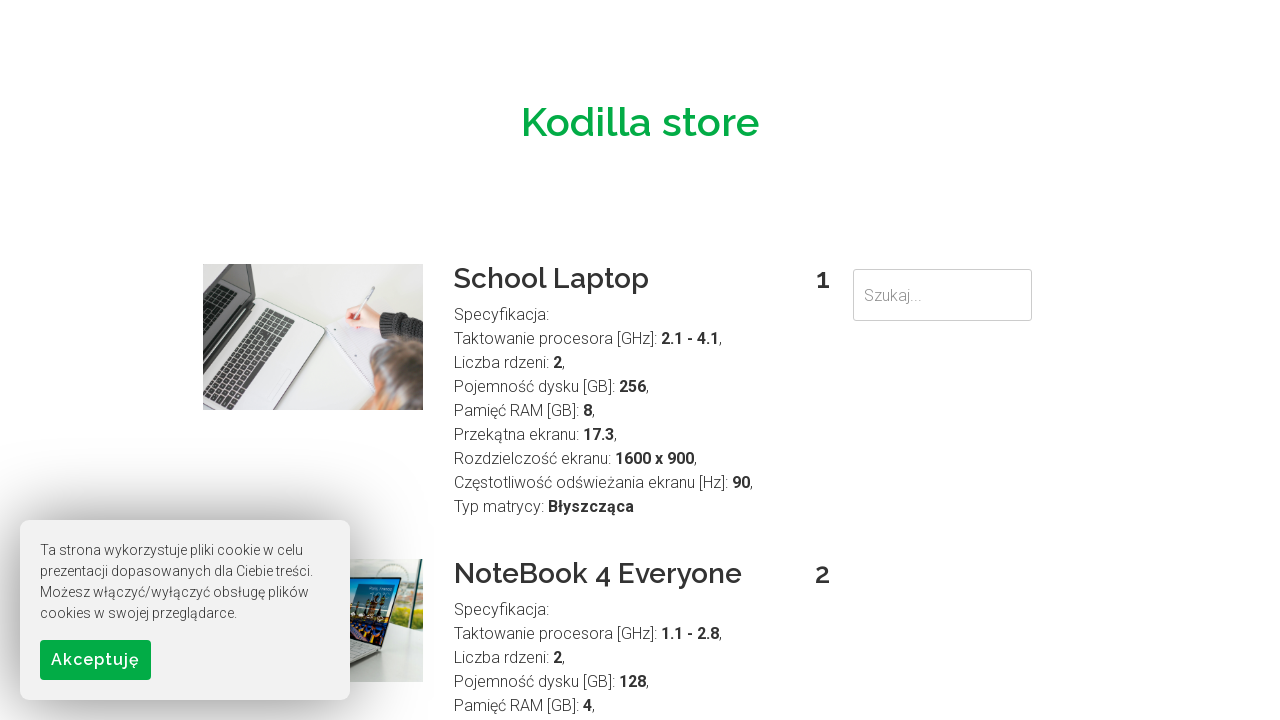

Entered search phrase in uppercase: 'BRAND' on #searchField
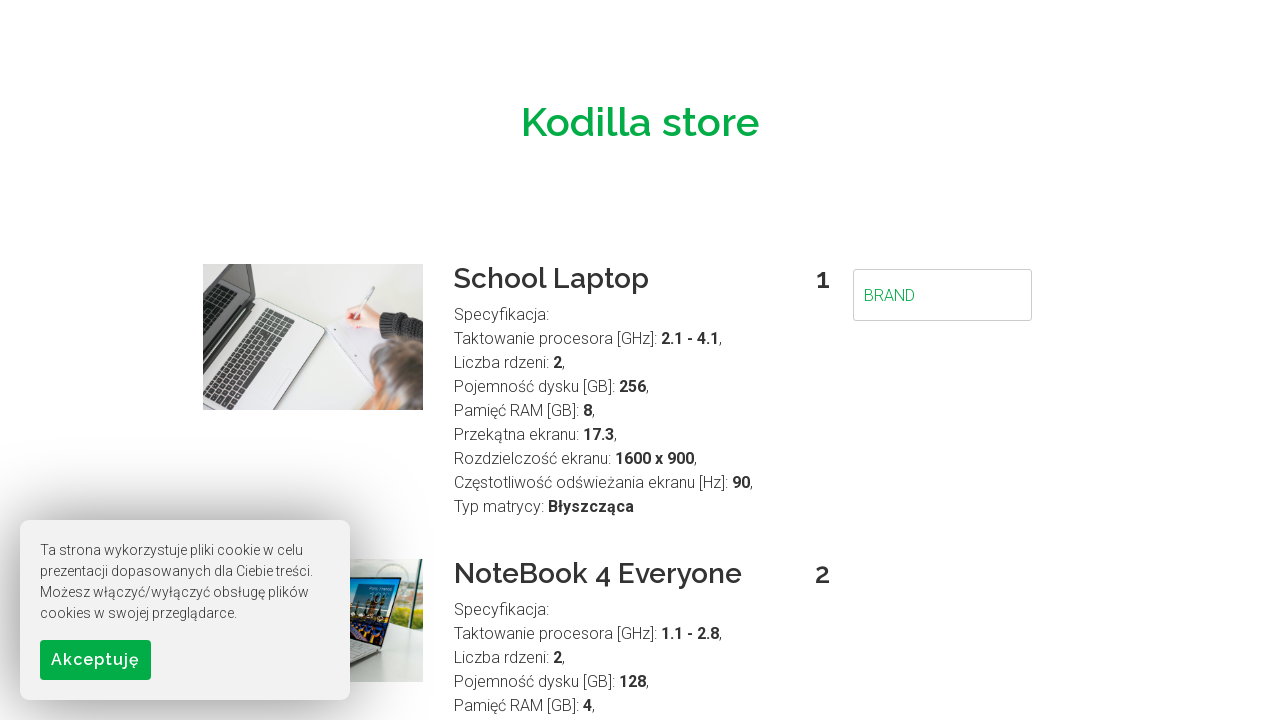

Waited 1.5 seconds for search results to update
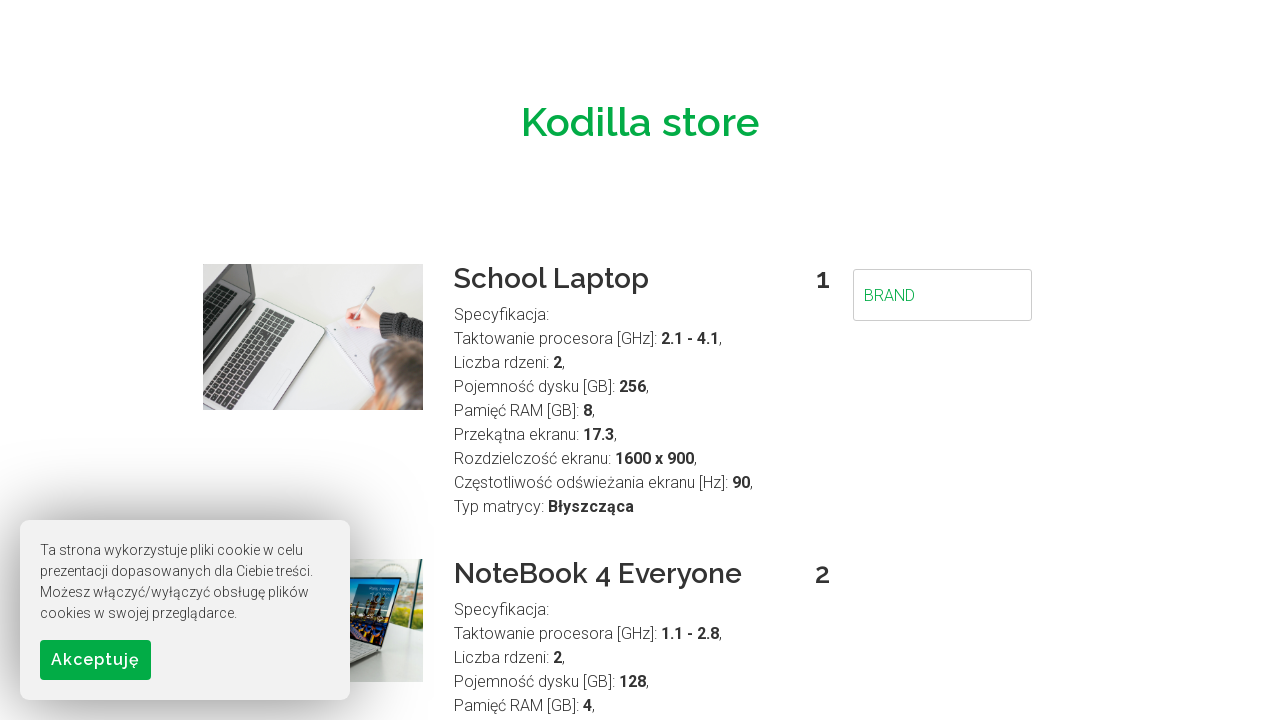

Verified search results are displayed for 'BRAND' in uppercase
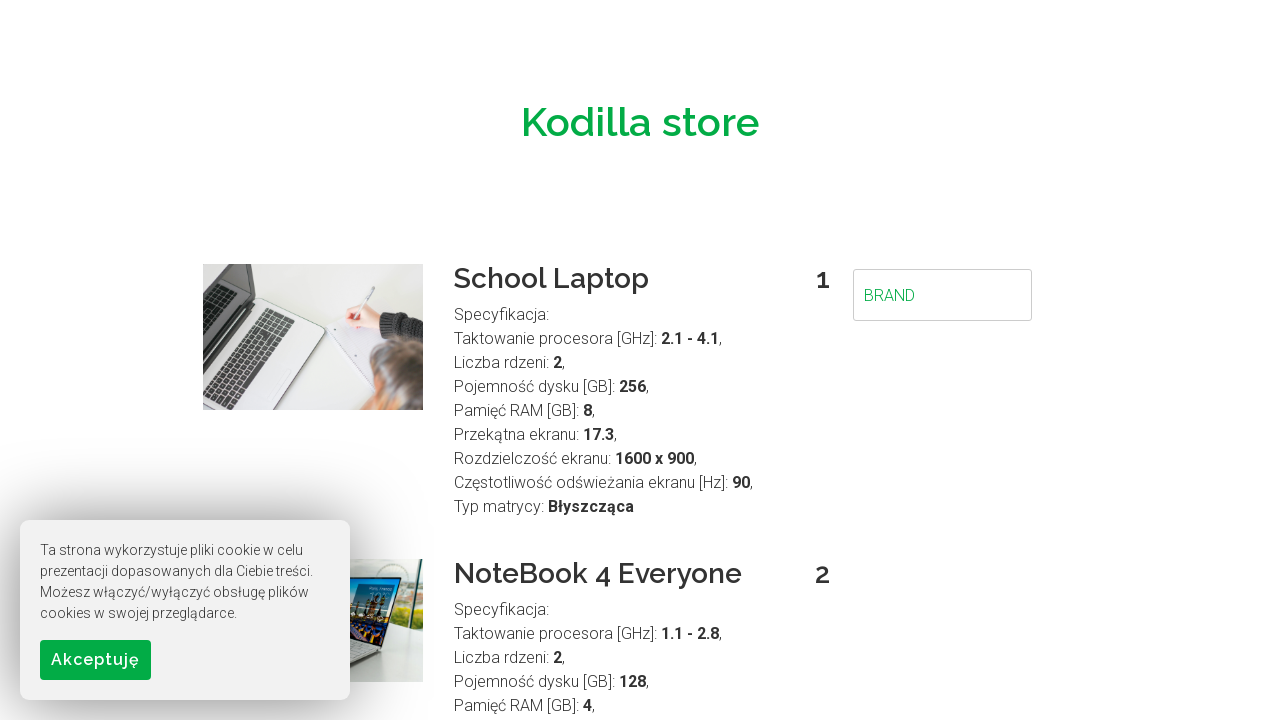

Located search field for phrase 'Business'
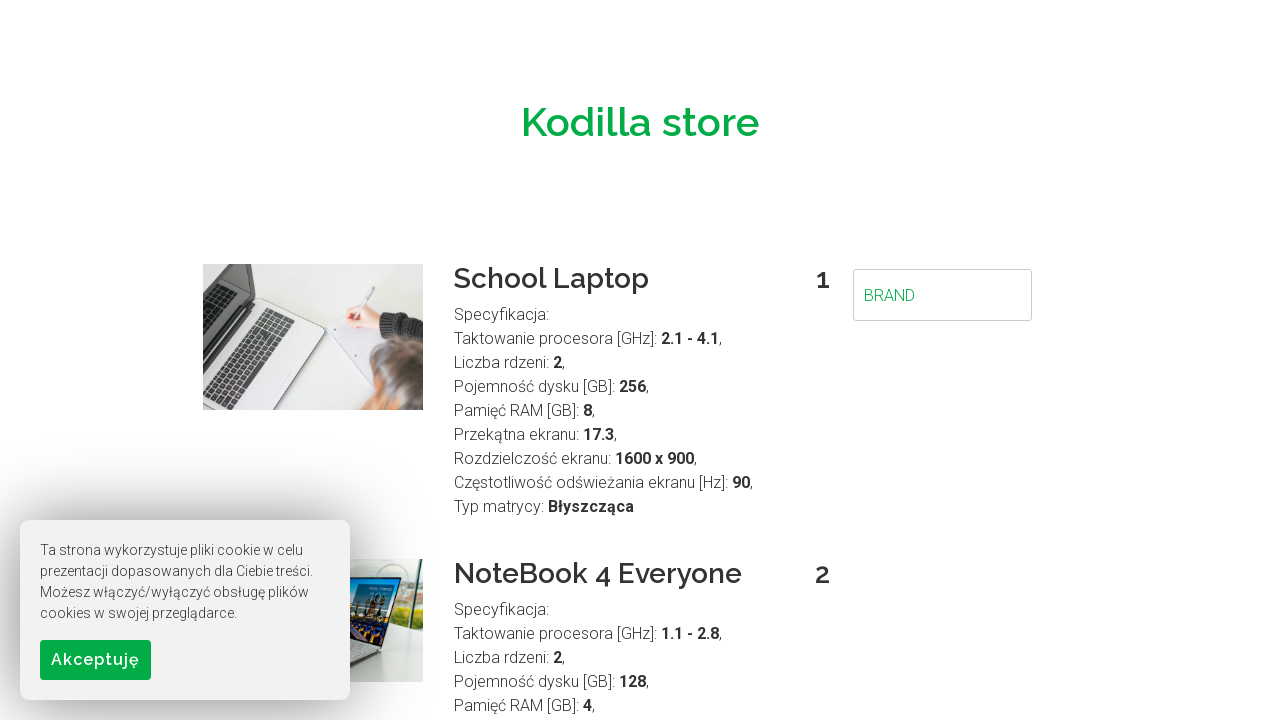

Cleared search field on #searchField
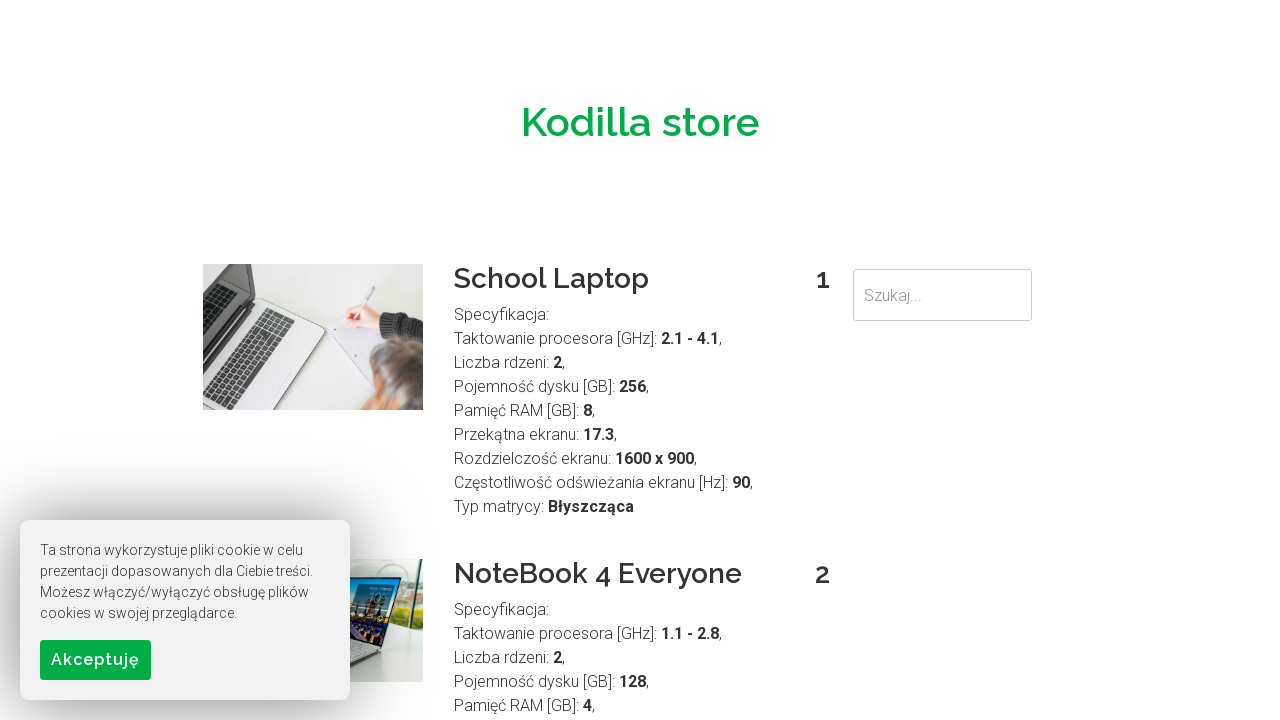

Entered search phrase in original case: 'Business' on #searchField
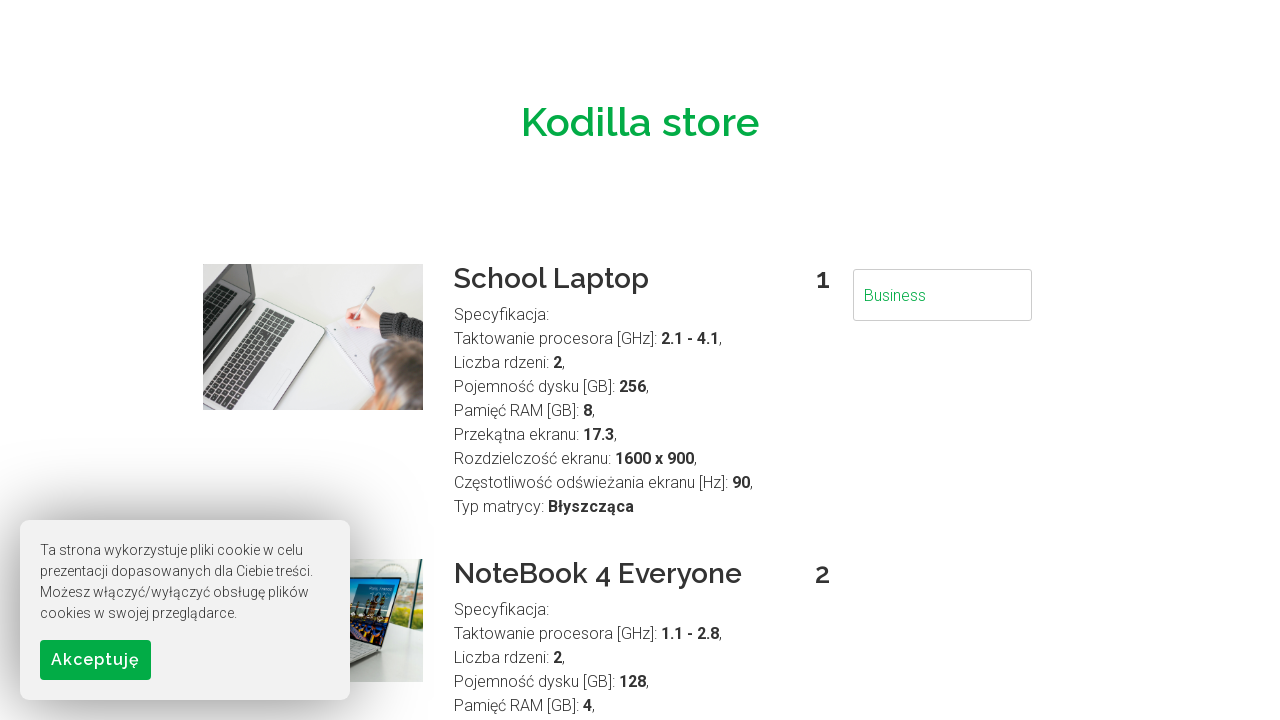

Waited 1.5 seconds for search results to update
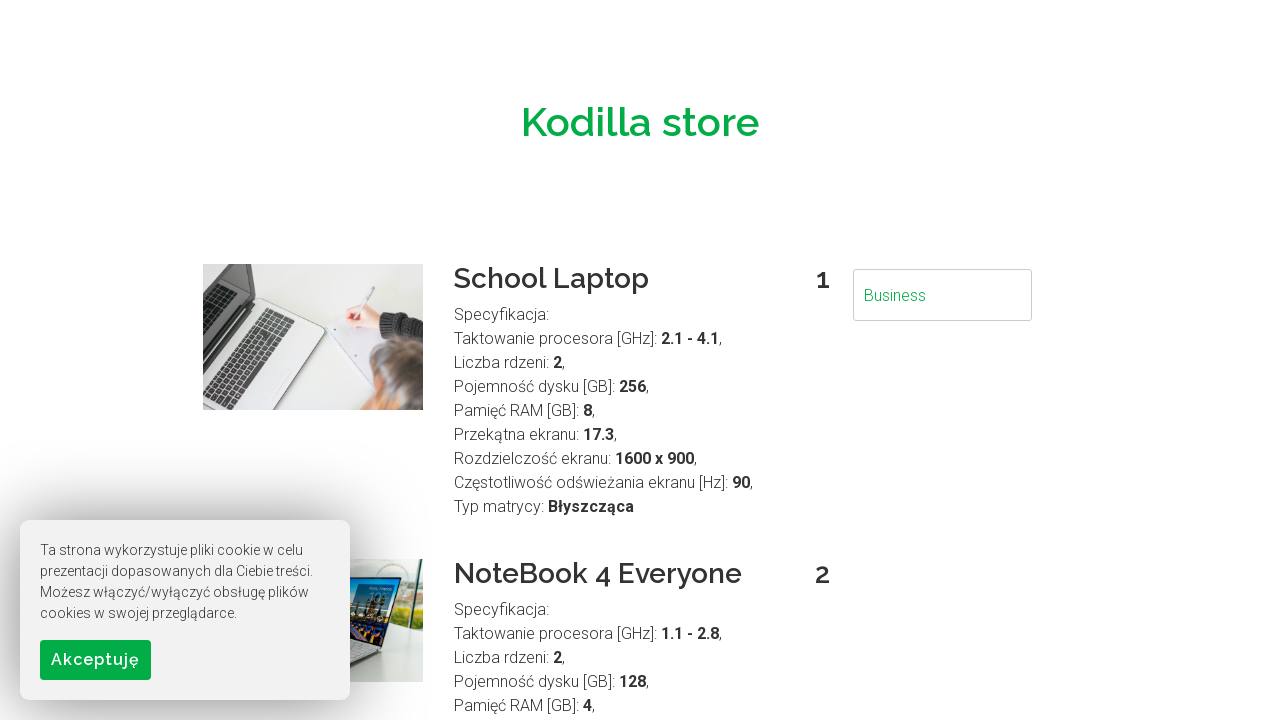

Verified search results are displayed for 'Business' in original case
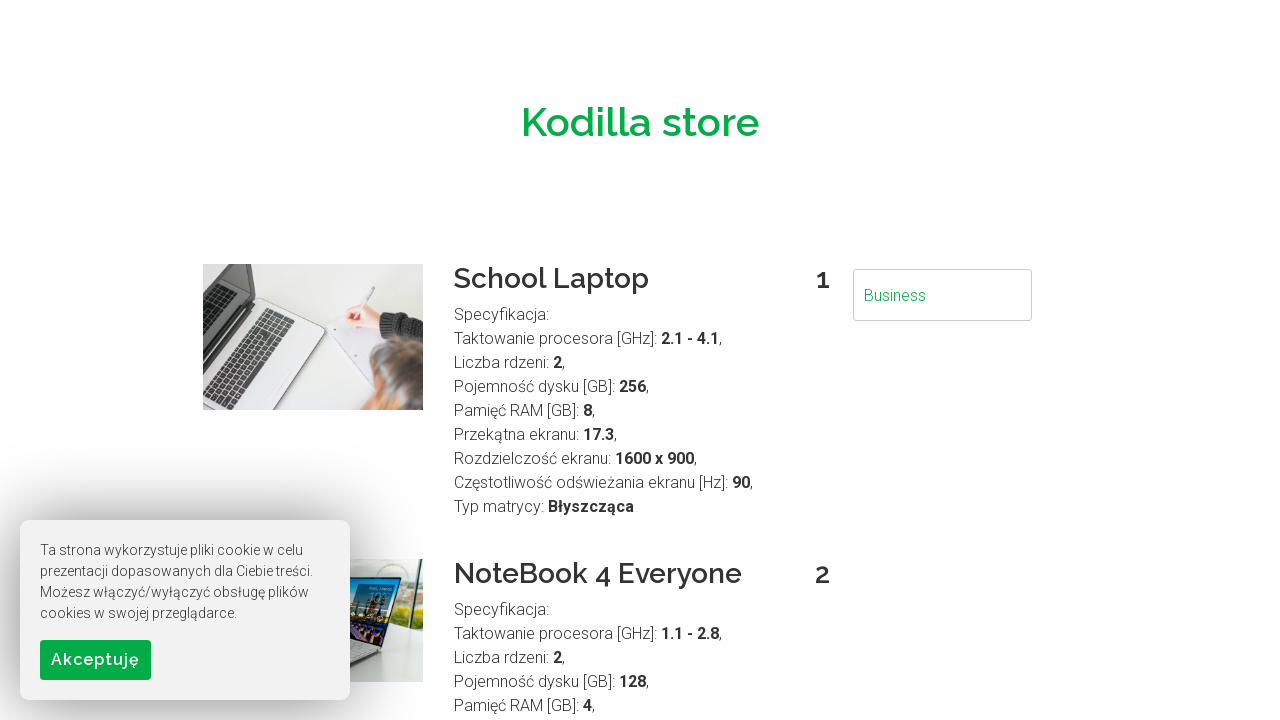

Cleared search field for lowercase test on #searchField
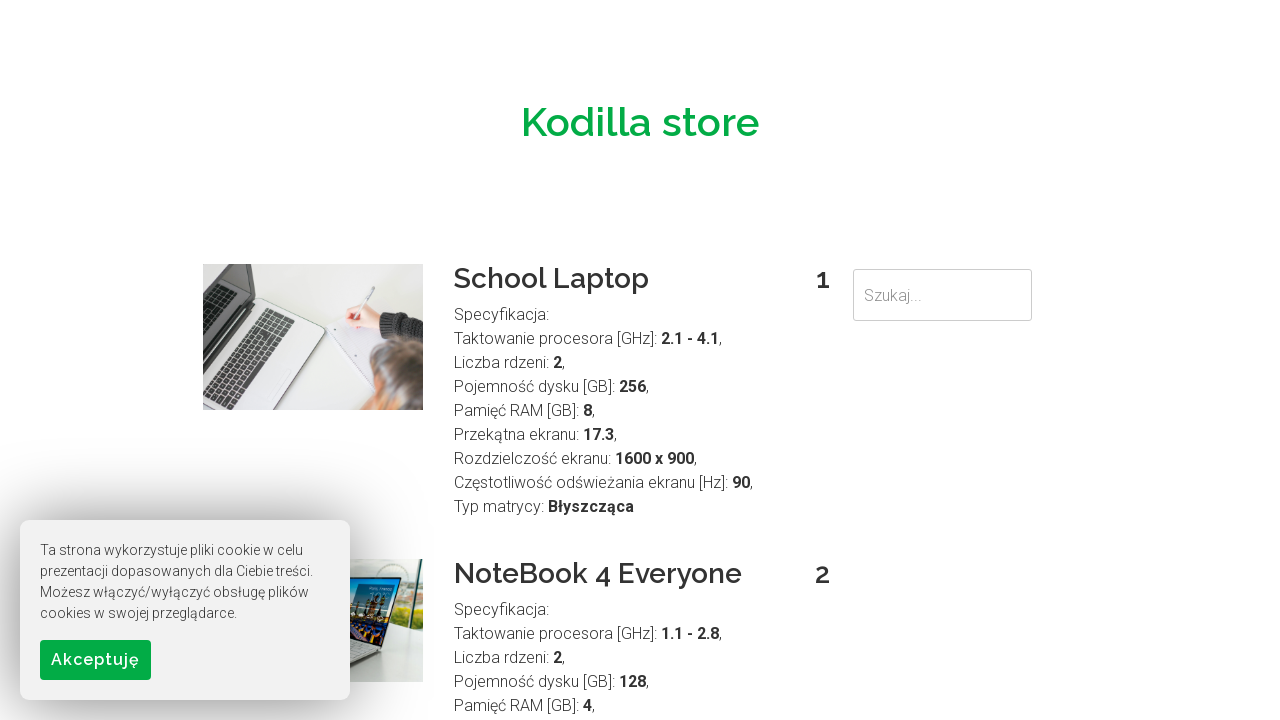

Entered search phrase in lowercase: 'business' on #searchField
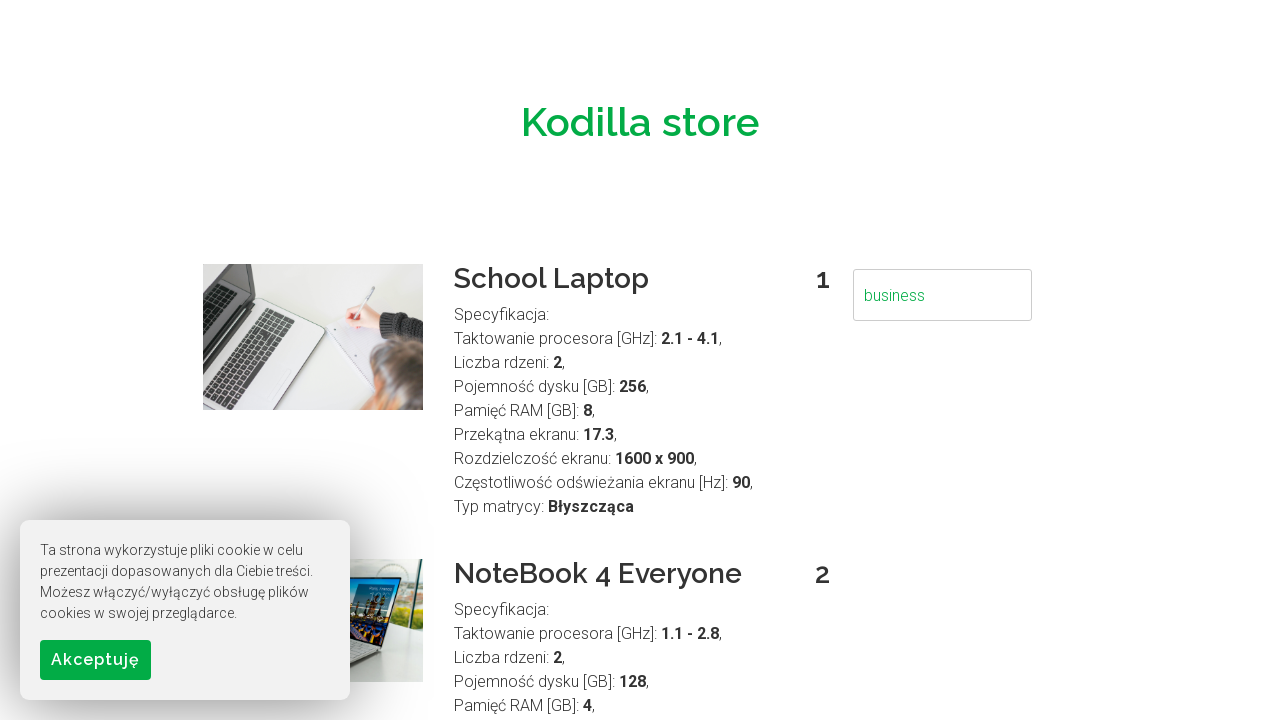

Waited 1.5 seconds for search results to update
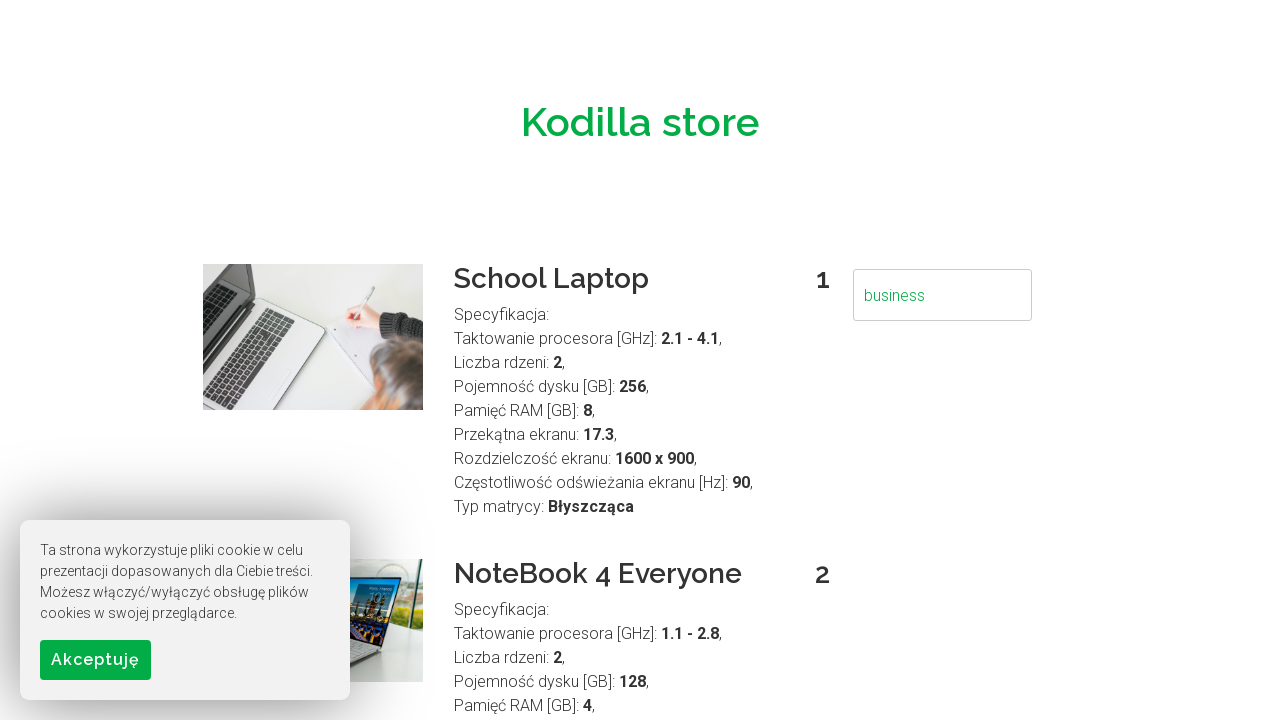

Verified search results are displayed for 'business' in lowercase
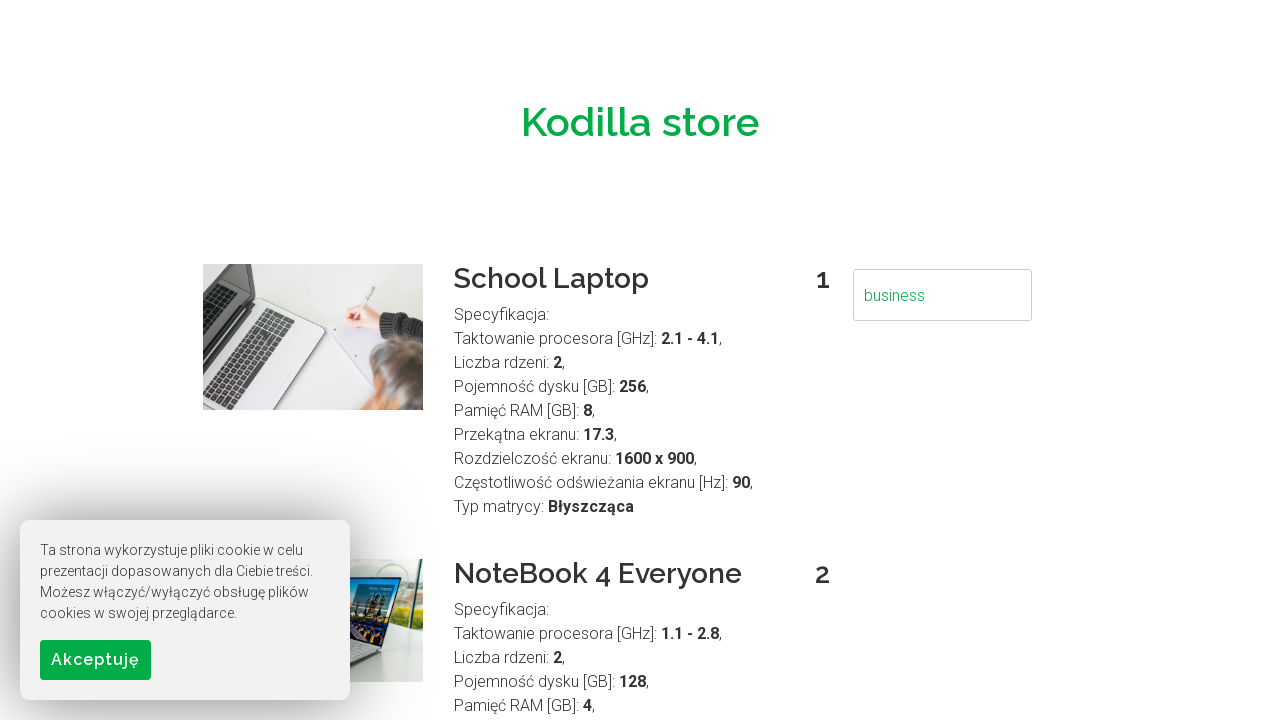

Cleared search field for uppercase test on #searchField
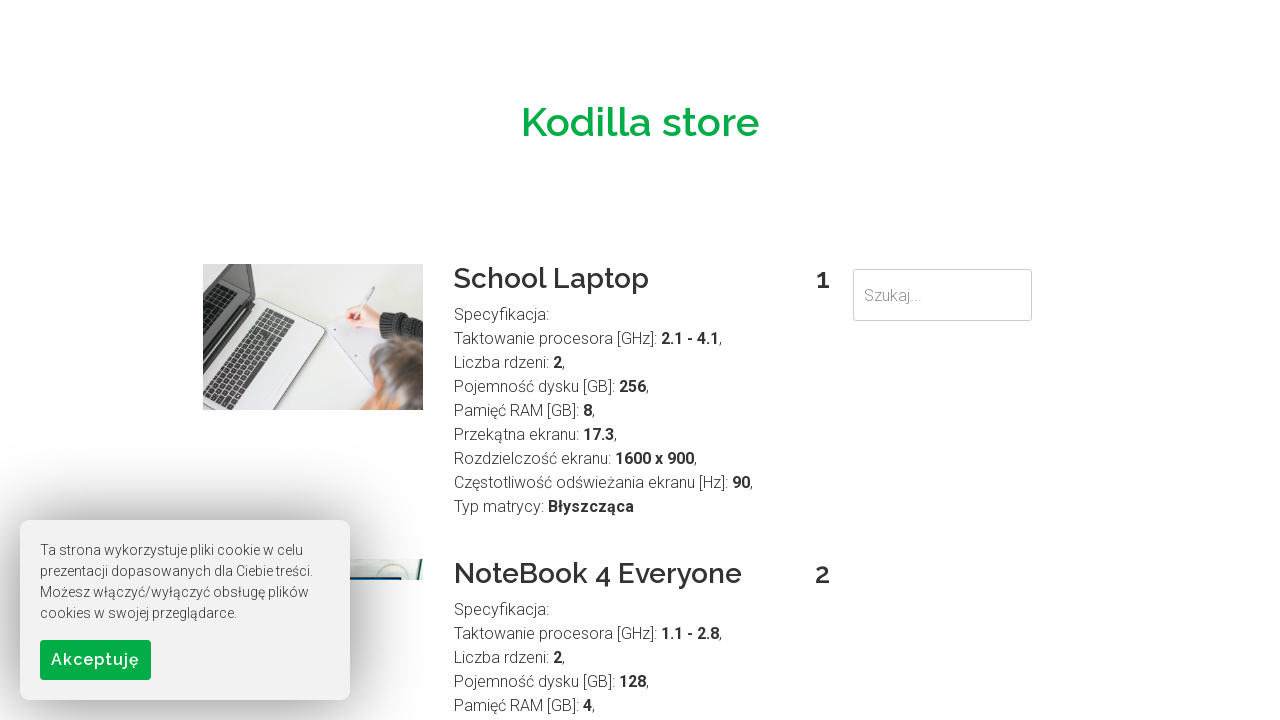

Entered search phrase in uppercase: 'BUSINESS' on #searchField
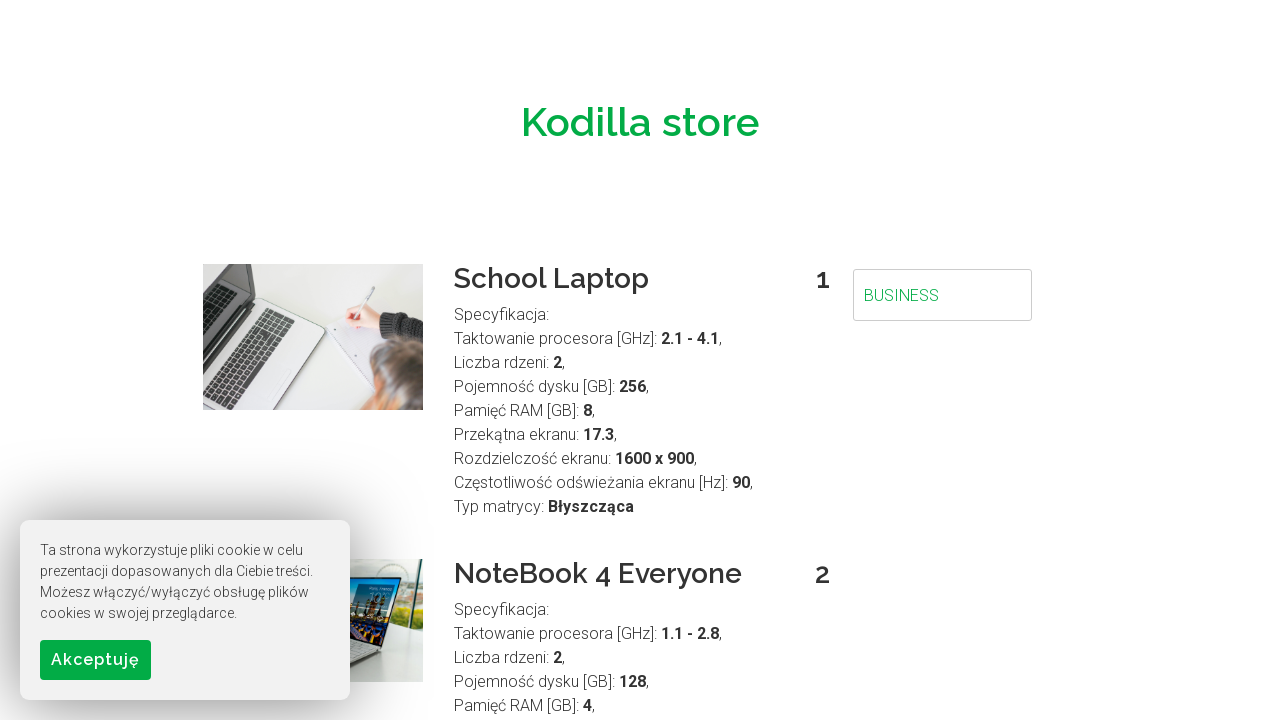

Waited 1.5 seconds for search results to update
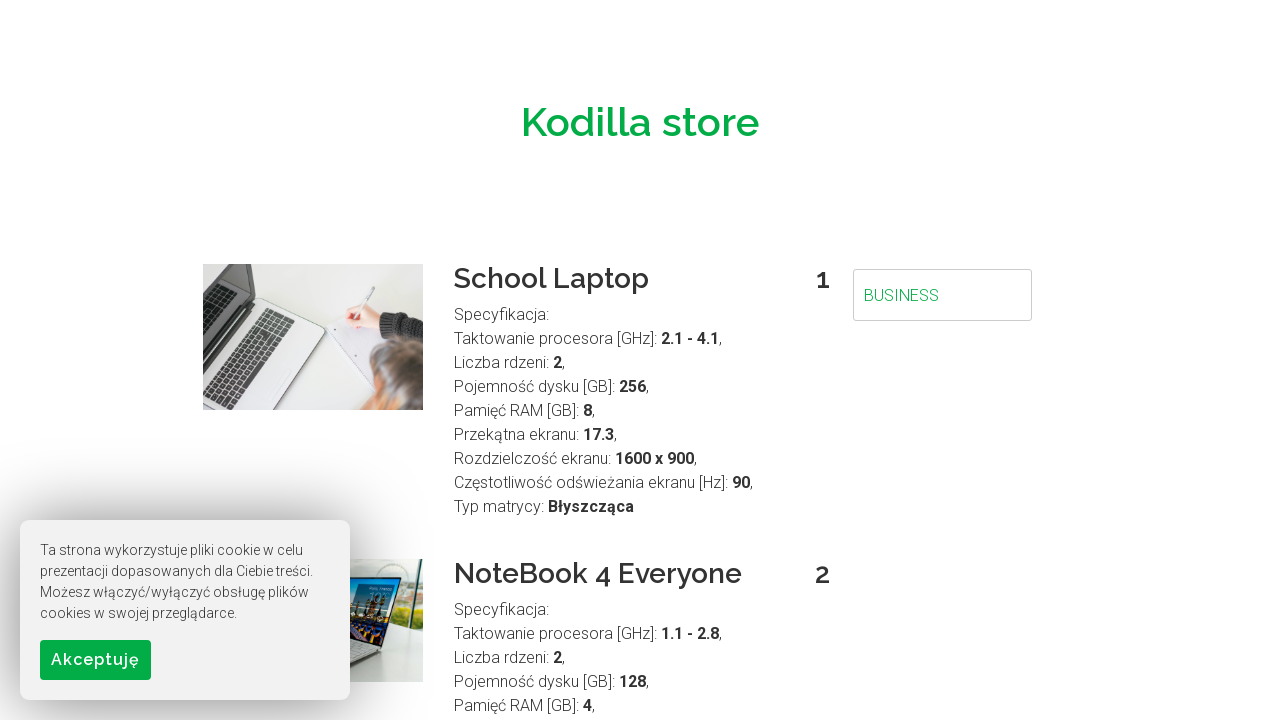

Verified search results are displayed for 'BUSINESS' in uppercase
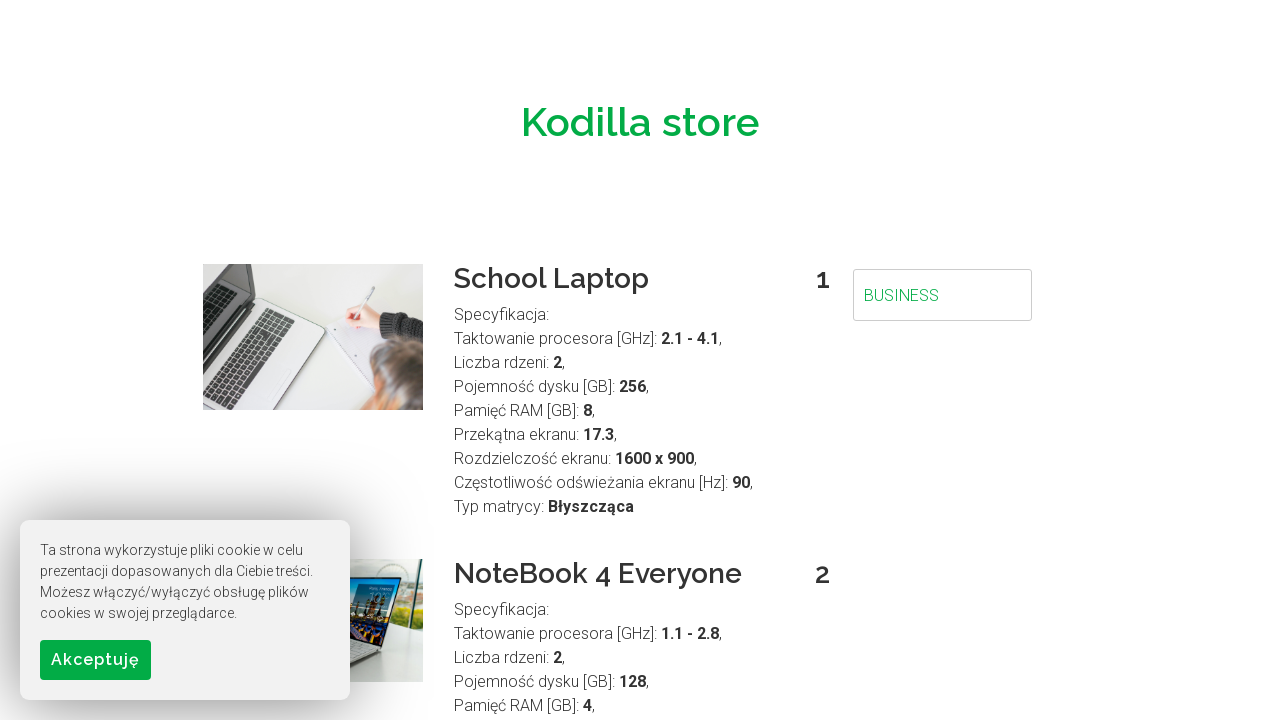

Located search field for phrase 'Gaming'
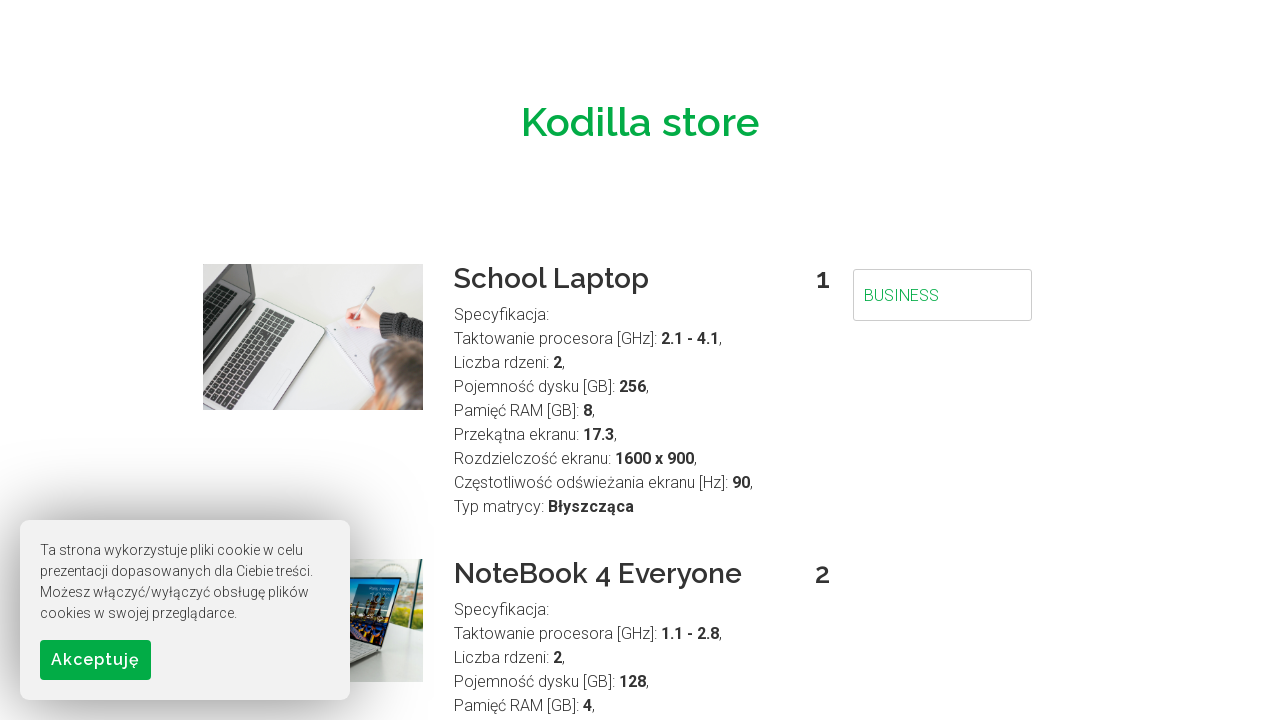

Cleared search field on #searchField
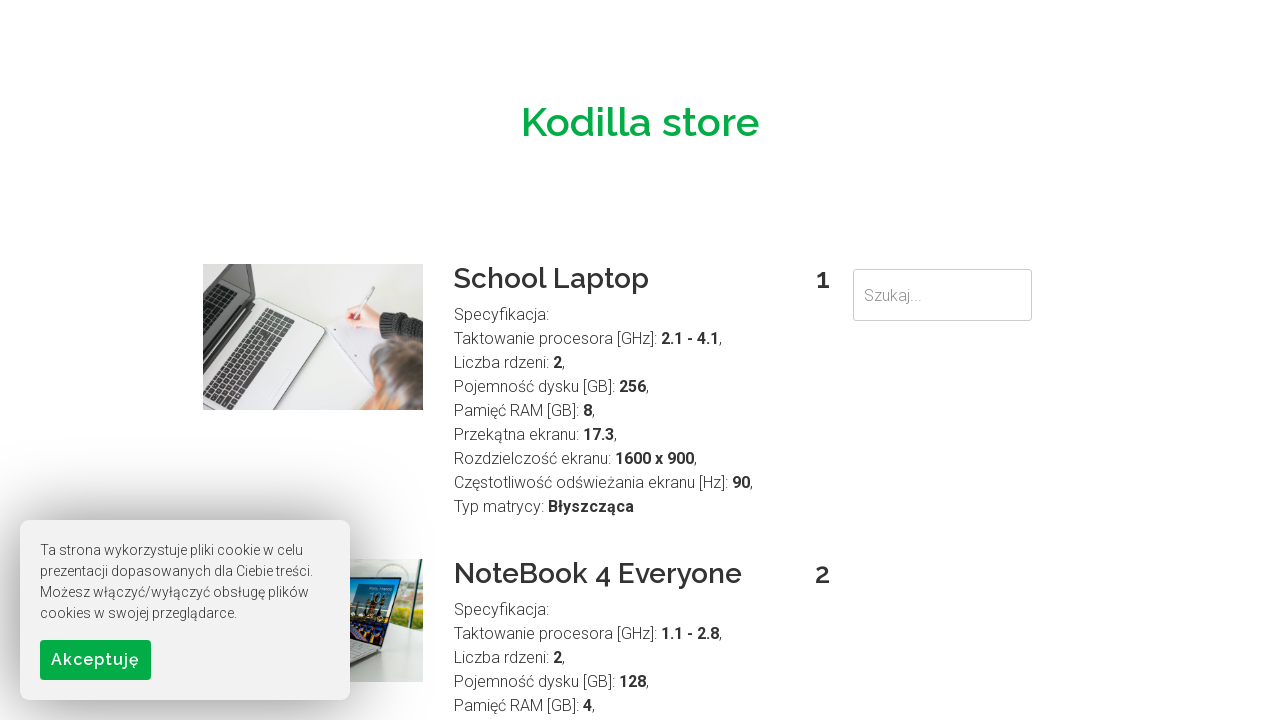

Entered search phrase in original case: 'Gaming' on #searchField
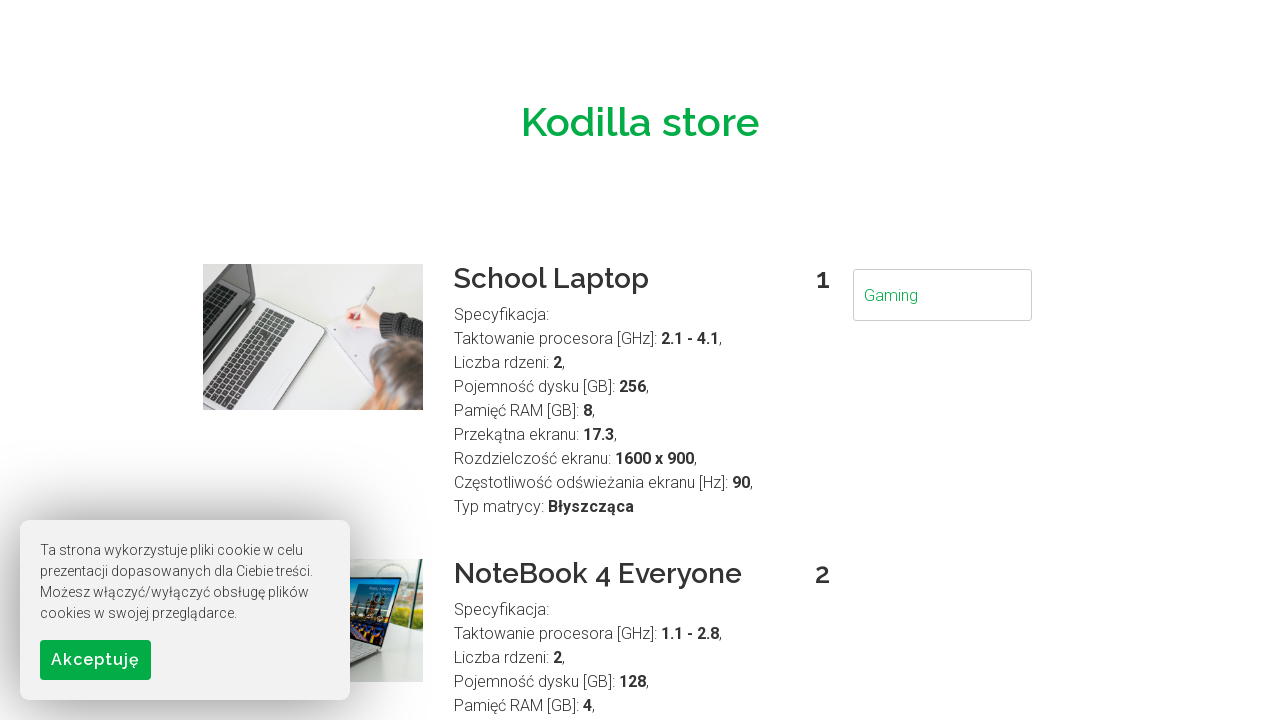

Waited 1.5 seconds for search results to update
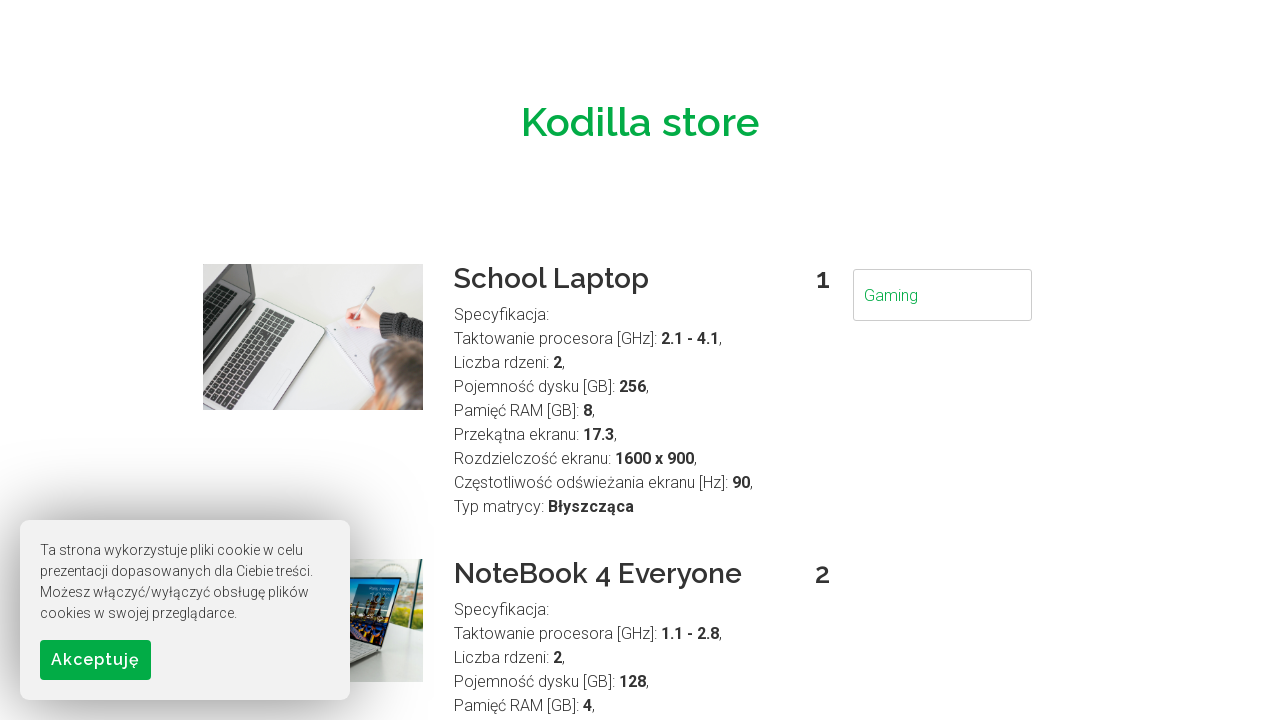

Verified search results are displayed for 'Gaming' in original case
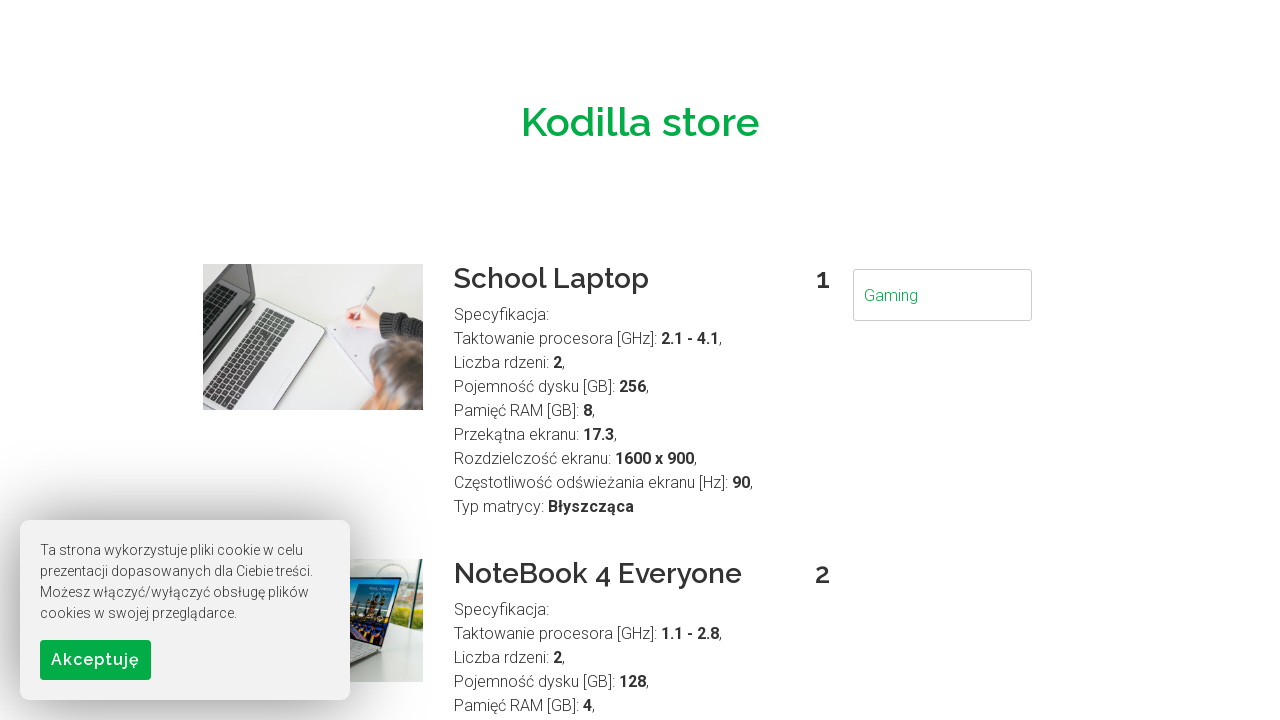

Cleared search field for lowercase test on #searchField
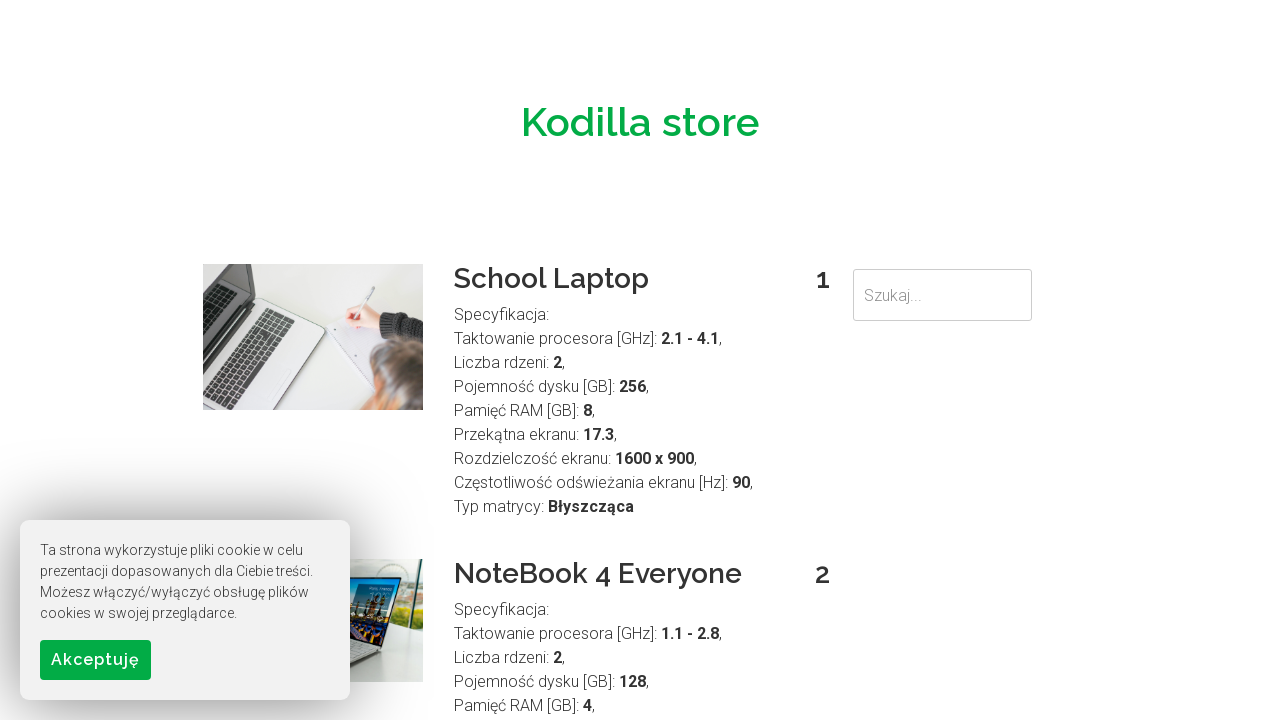

Entered search phrase in lowercase: 'gaming' on #searchField
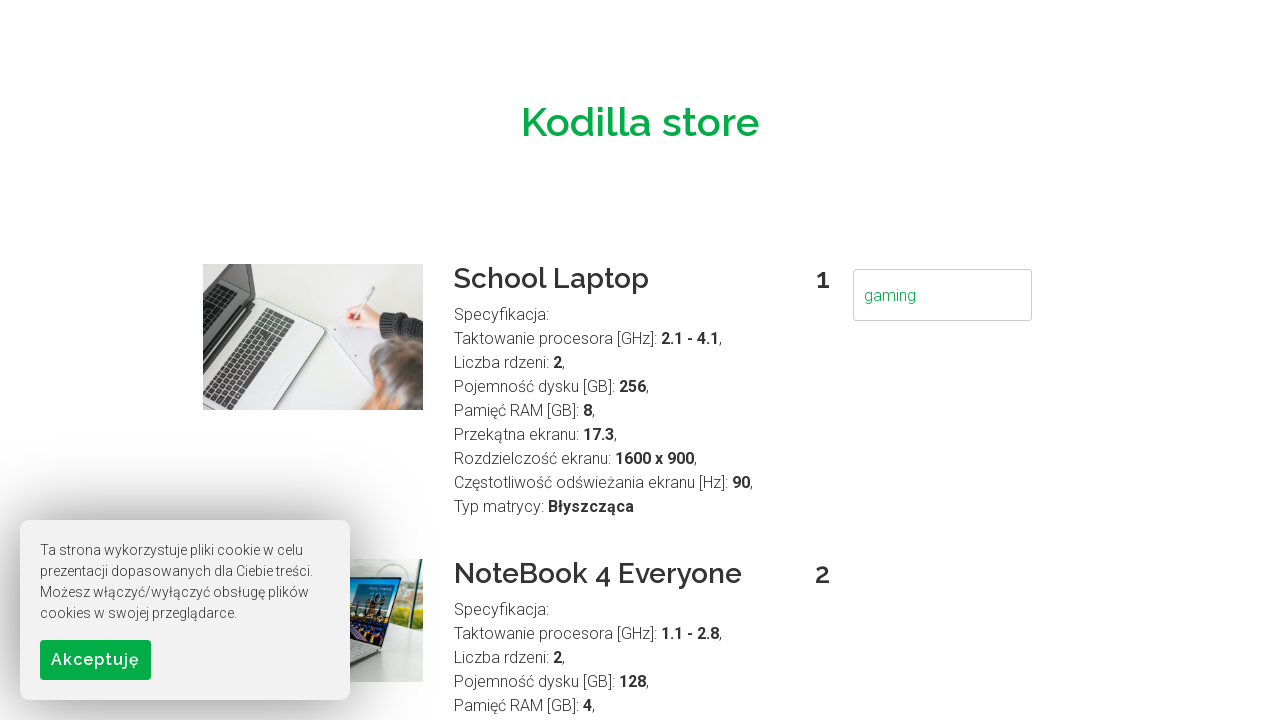

Waited 1.5 seconds for search results to update
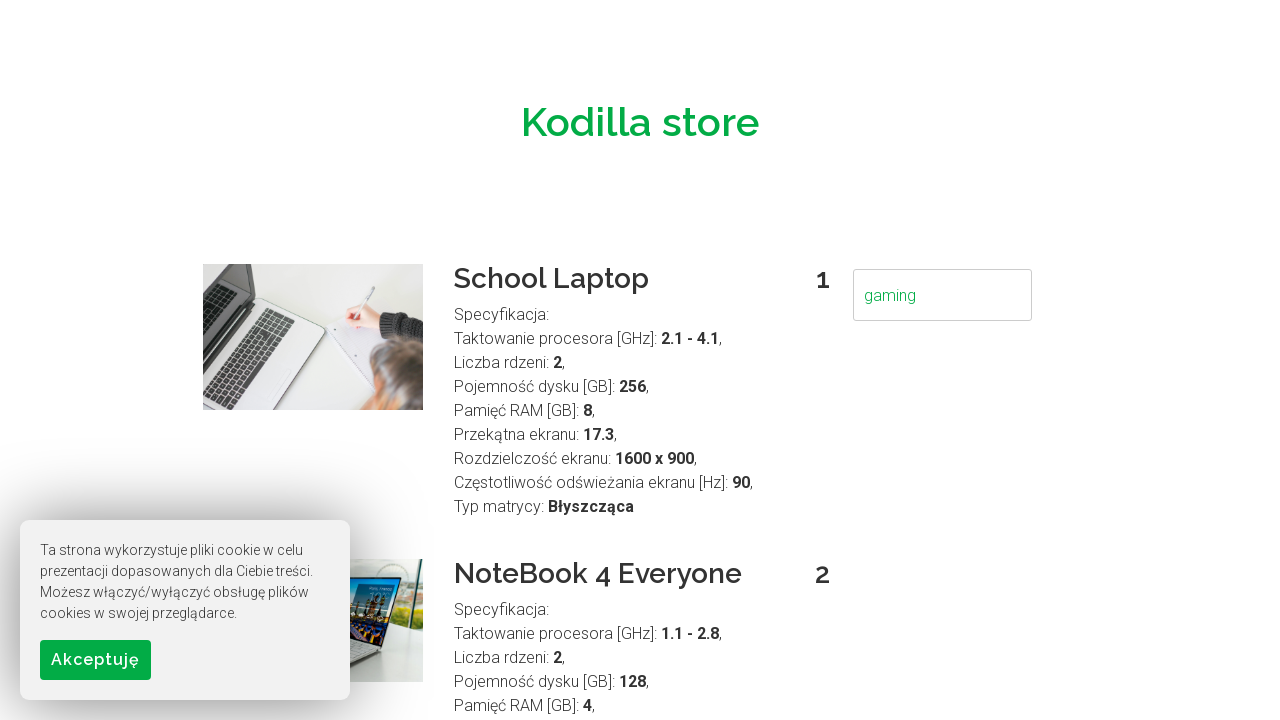

Verified search results are displayed for 'gaming' in lowercase
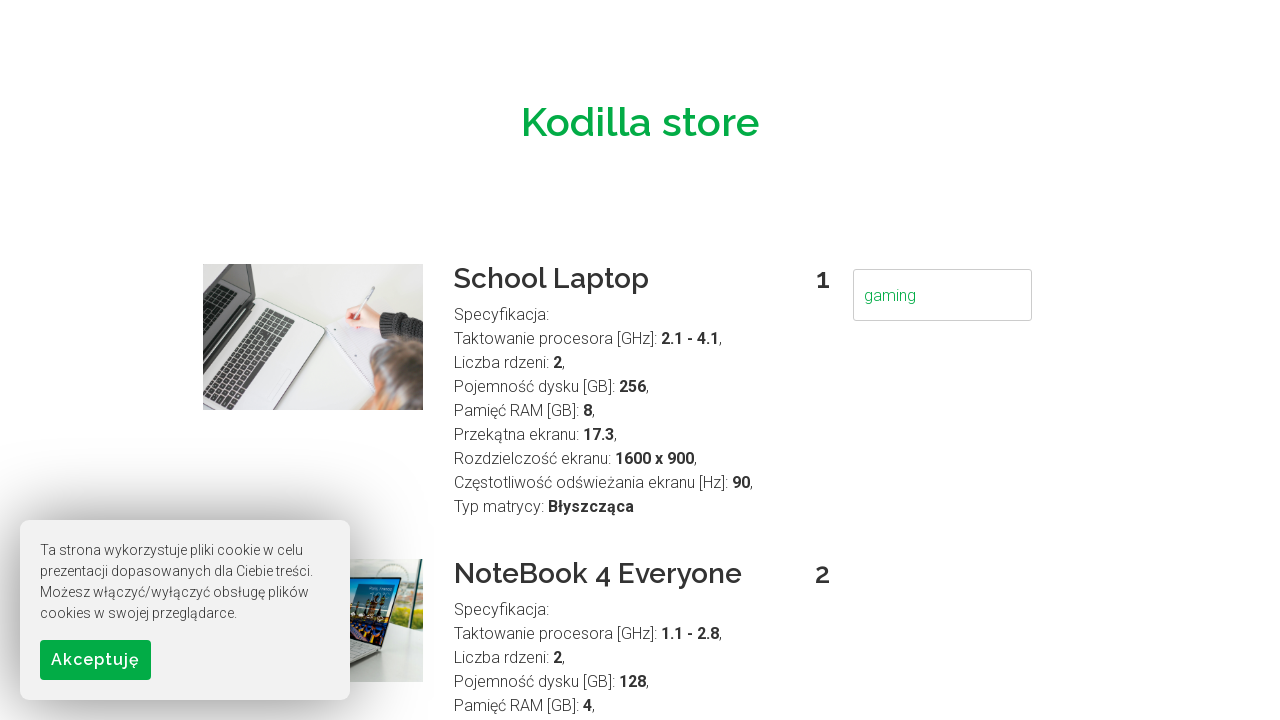

Cleared search field for uppercase test on #searchField
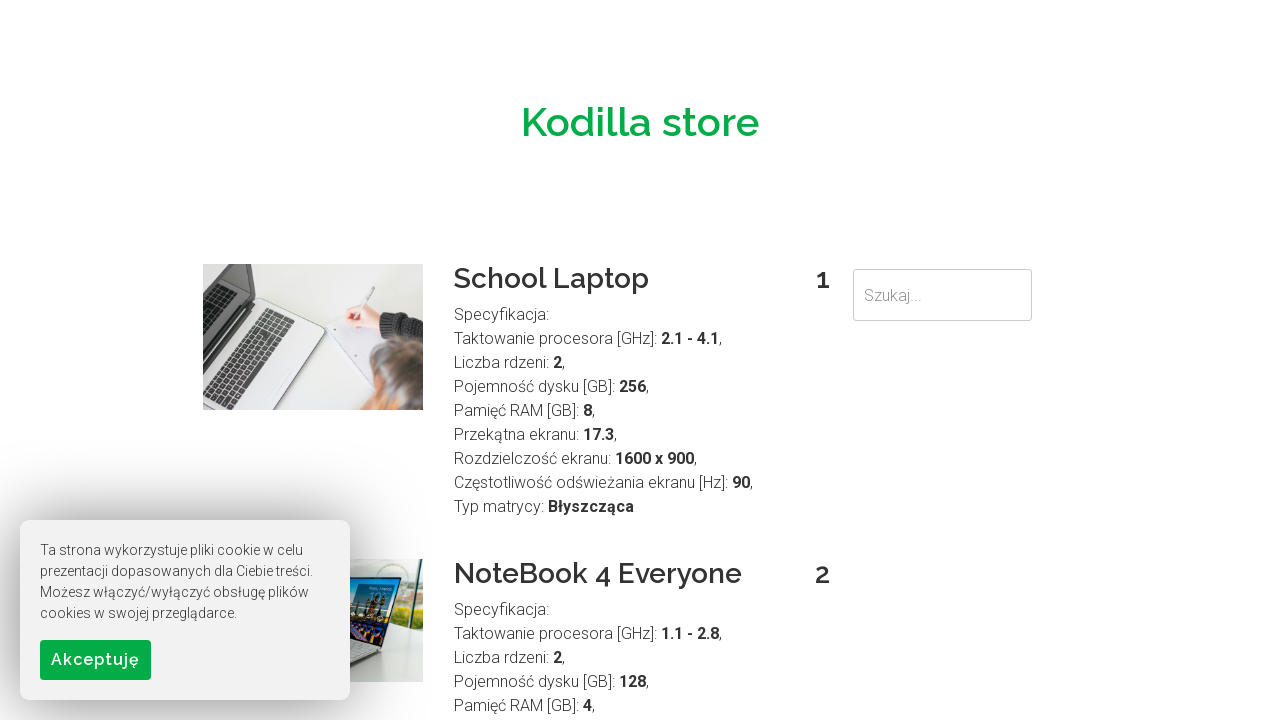

Entered search phrase in uppercase: 'GAMING' on #searchField
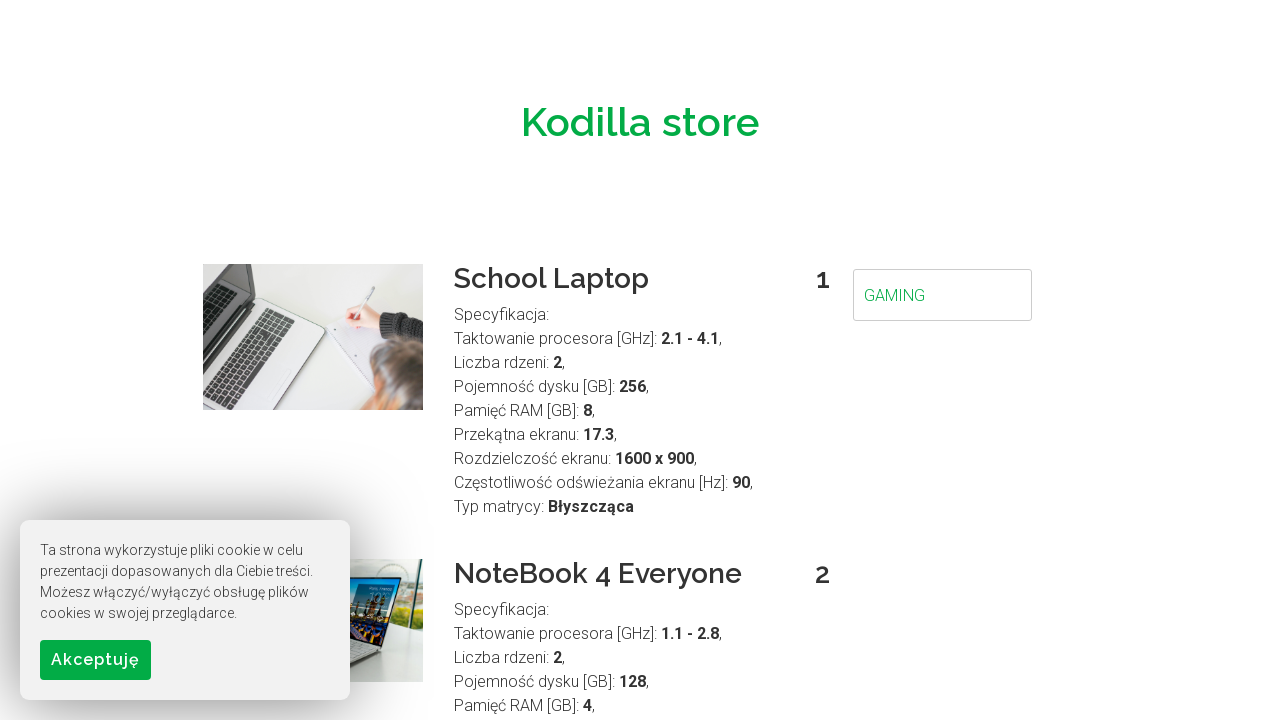

Waited 1.5 seconds for search results to update
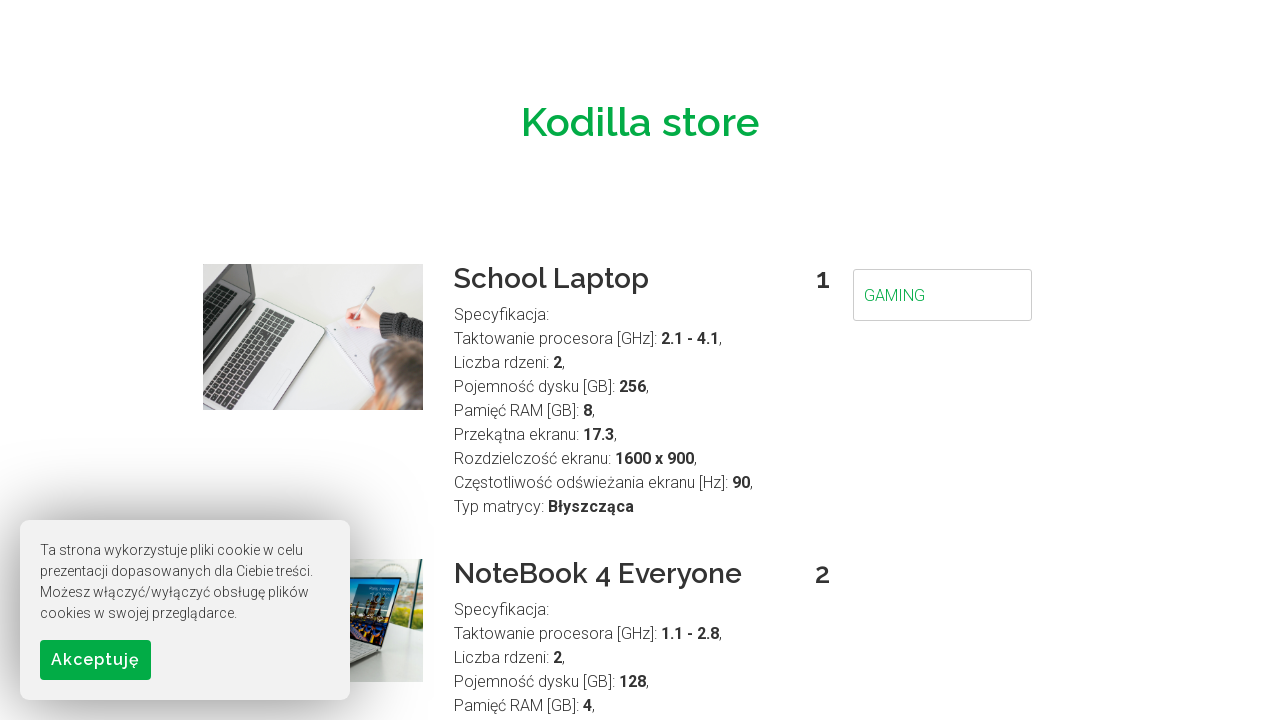

Verified search results are displayed for 'GAMING' in uppercase
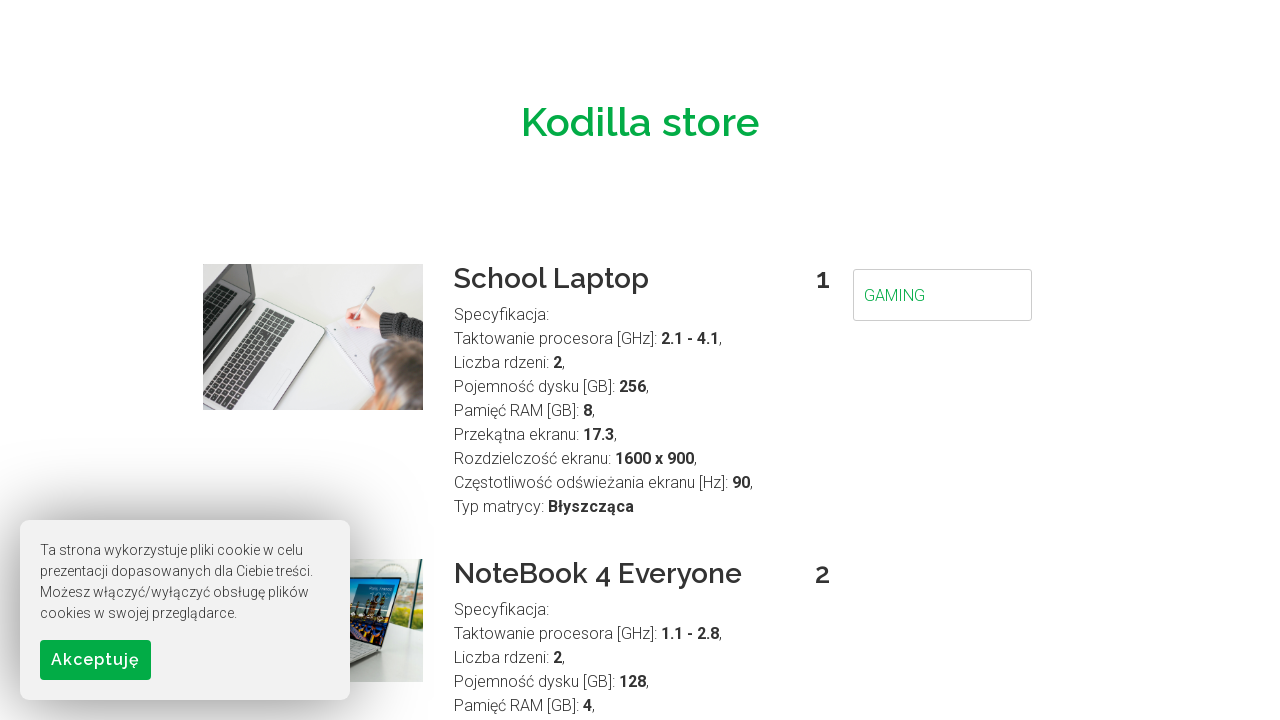

Located search field for phrase 'Powerful'
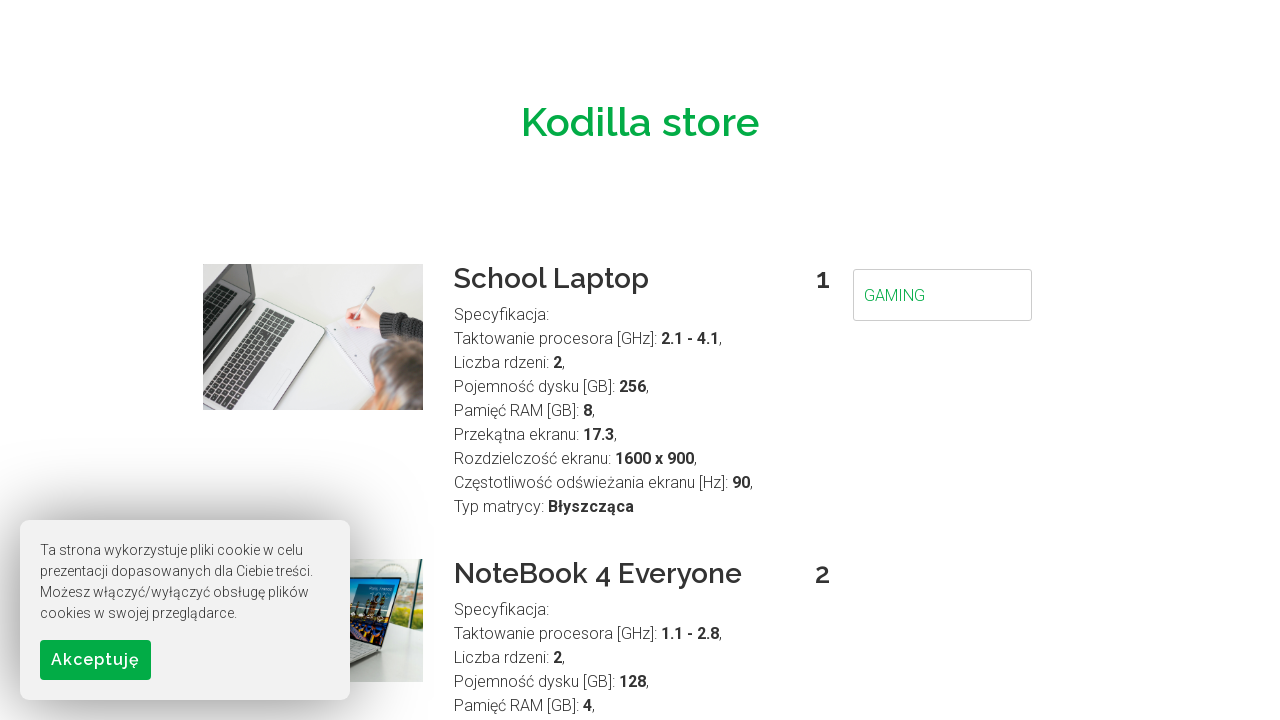

Cleared search field on #searchField
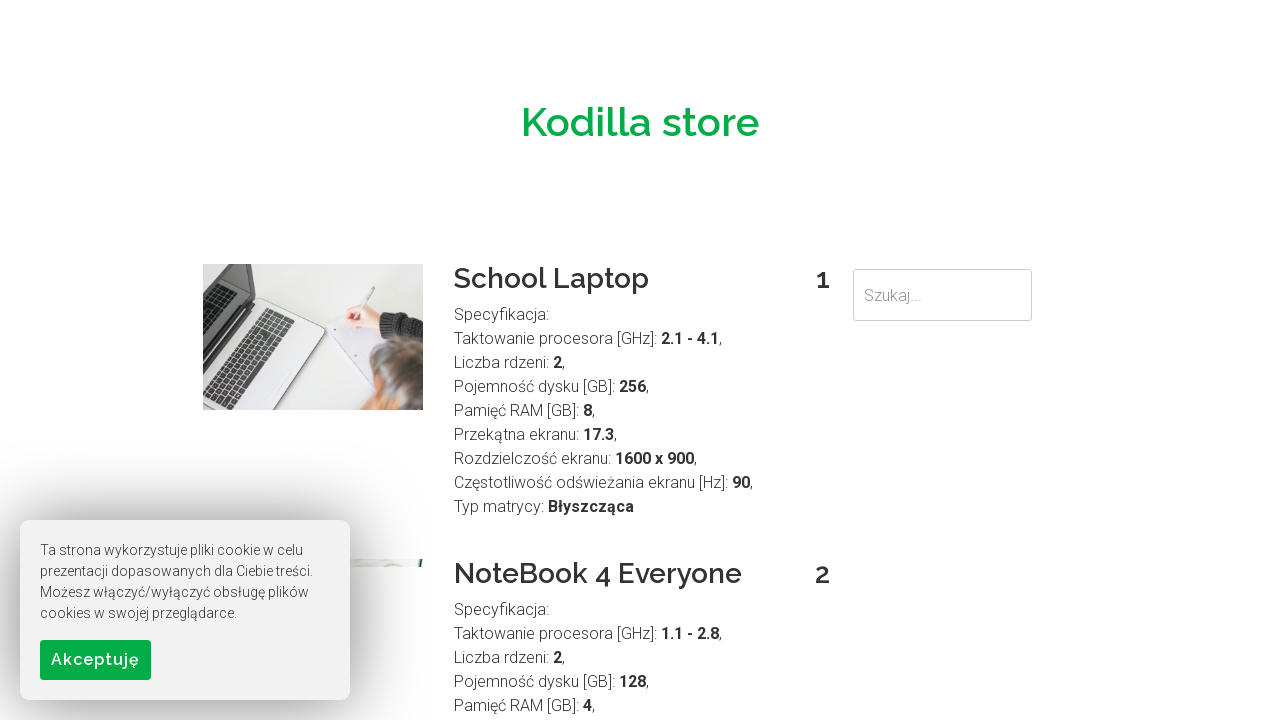

Entered search phrase in original case: 'Powerful' on #searchField
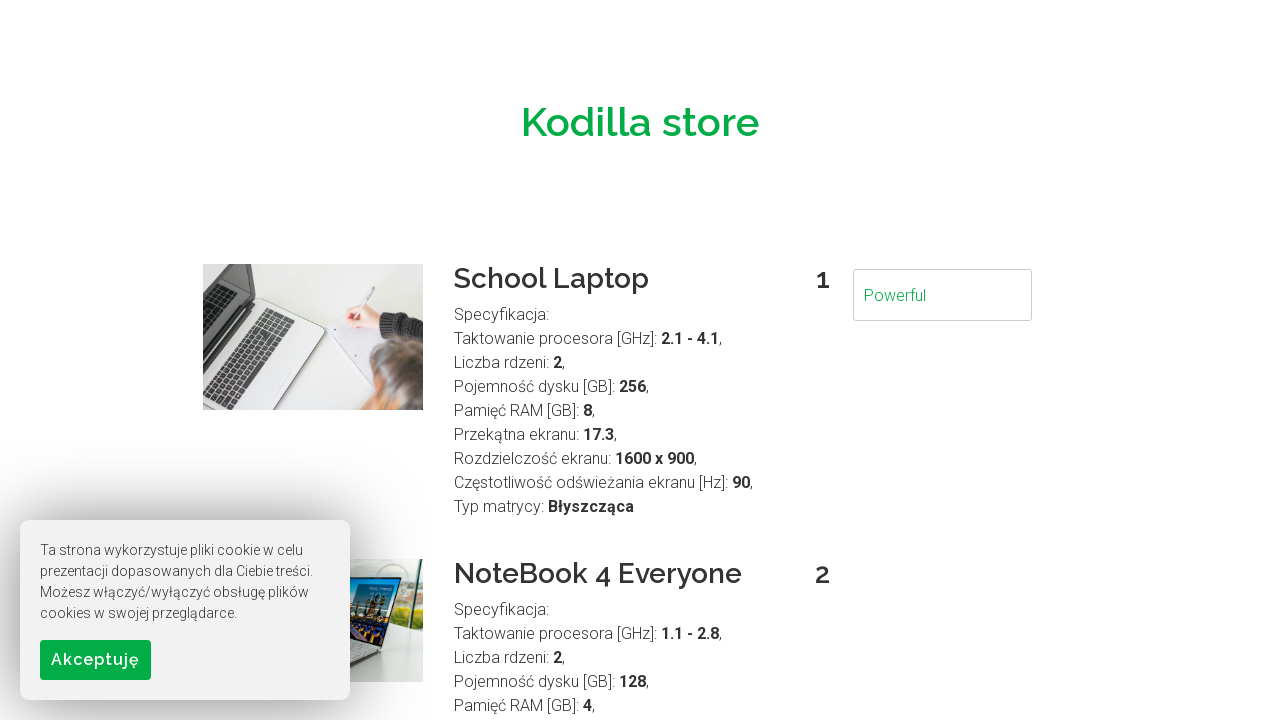

Waited 1.5 seconds for search results to update
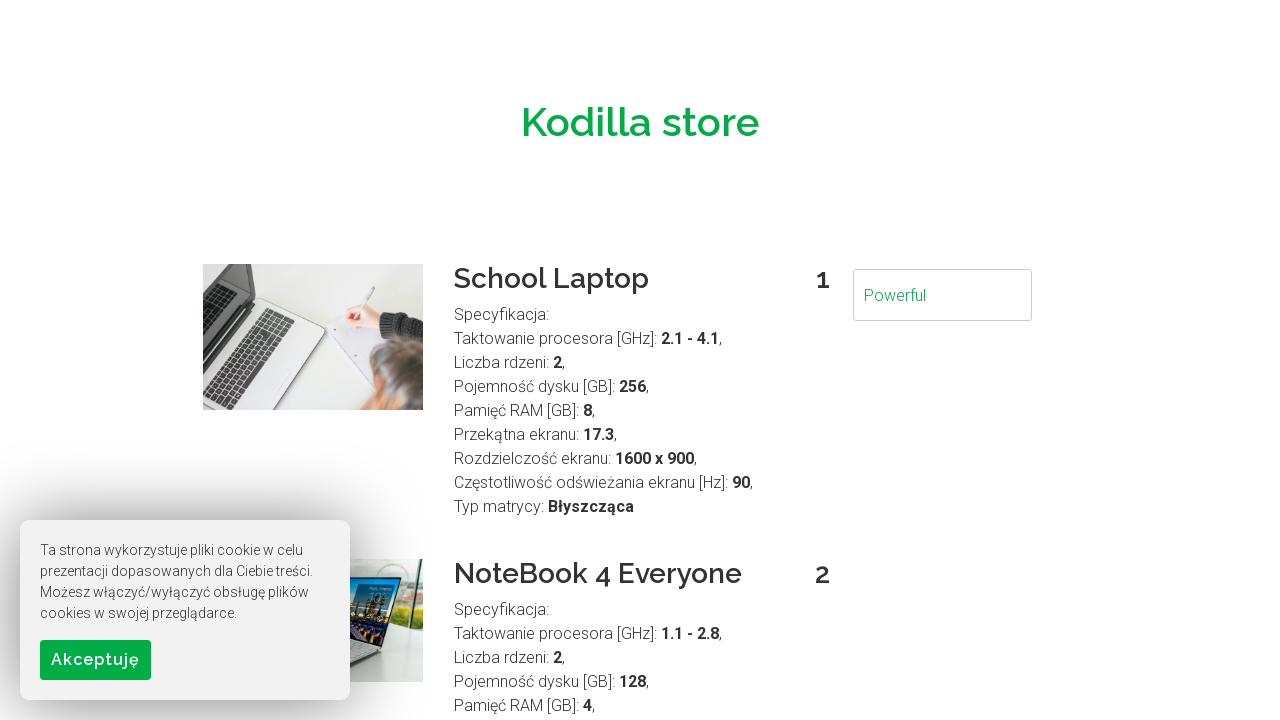

Verified search results are displayed for 'Powerful' in original case
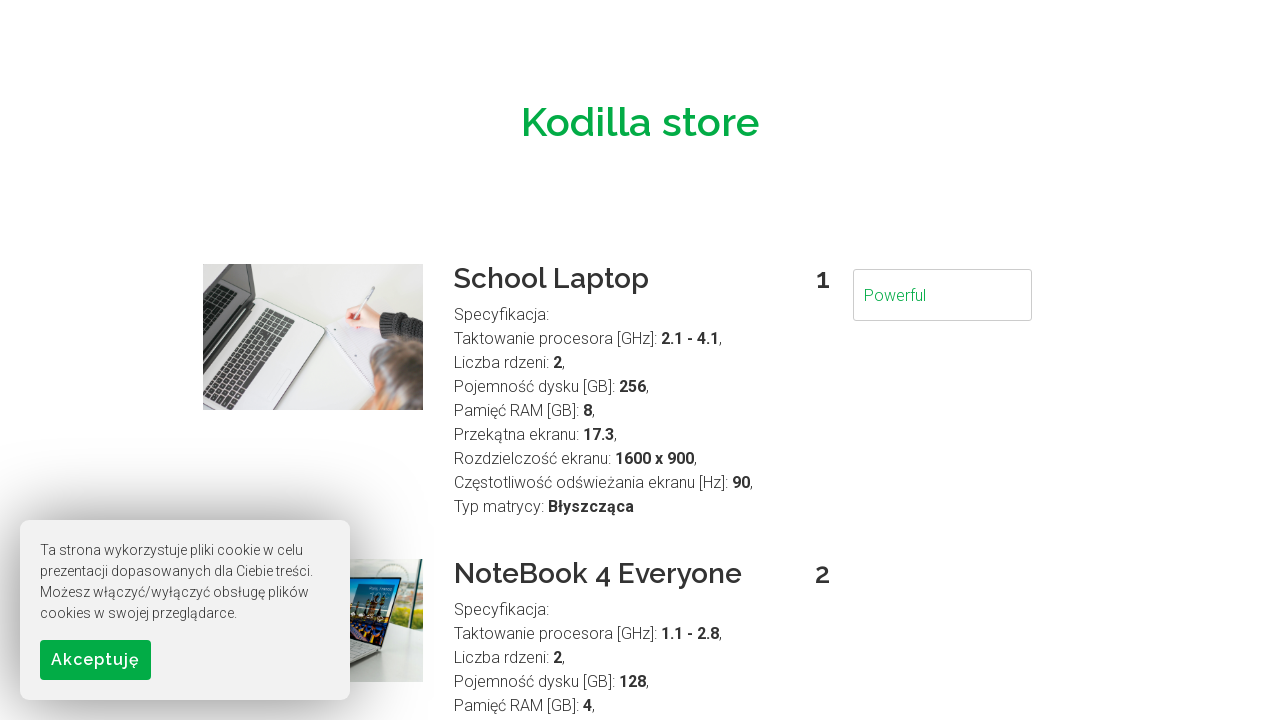

Cleared search field for lowercase test on #searchField
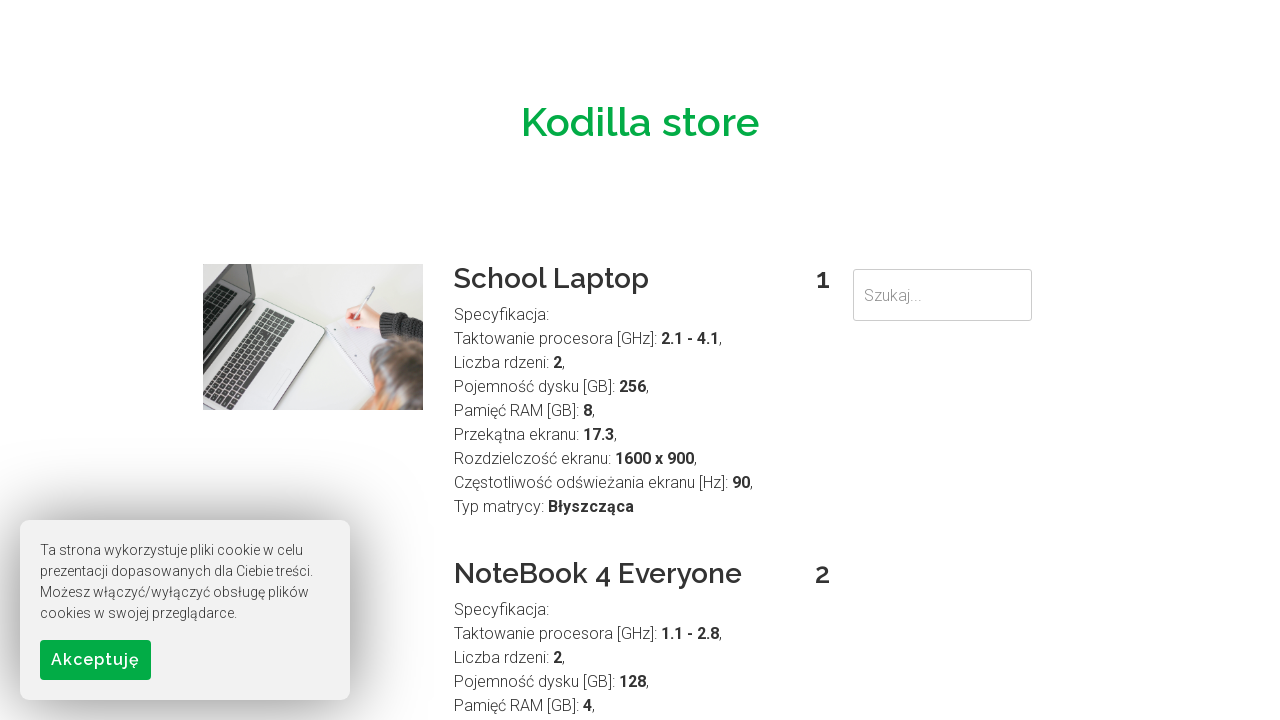

Entered search phrase in lowercase: 'powerful' on #searchField
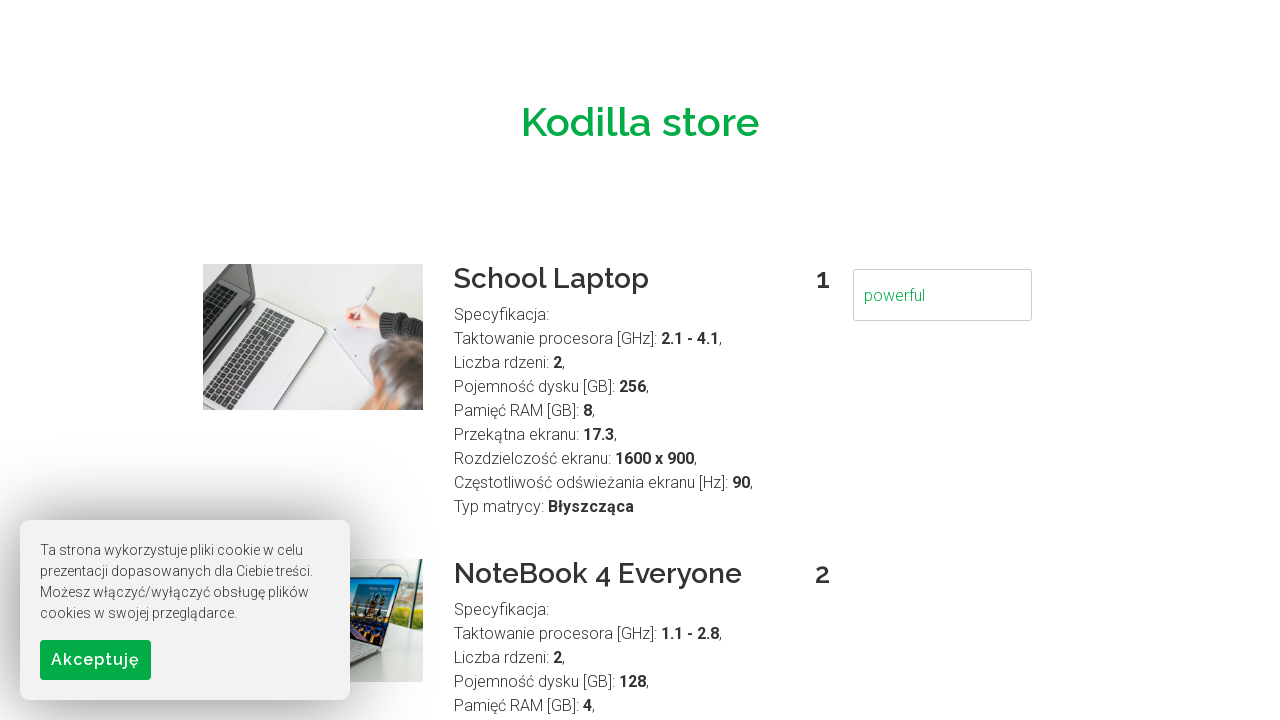

Waited 1.5 seconds for search results to update
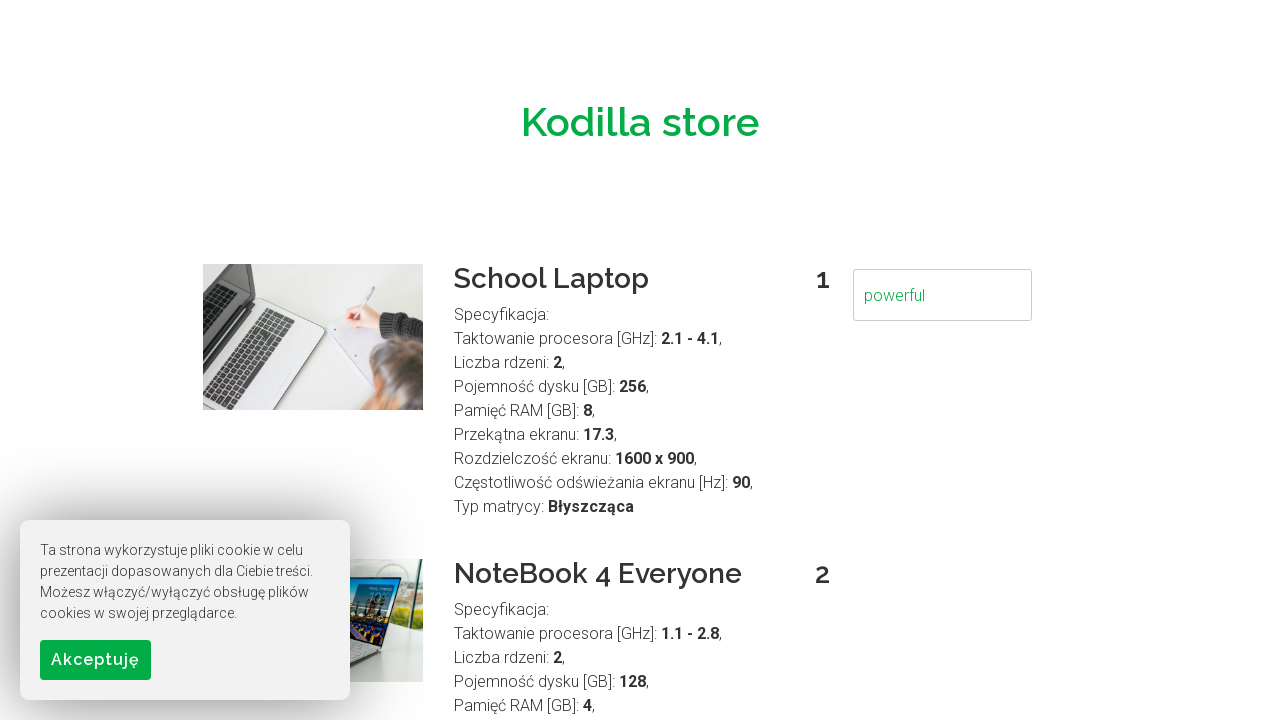

Verified search results are displayed for 'powerful' in lowercase
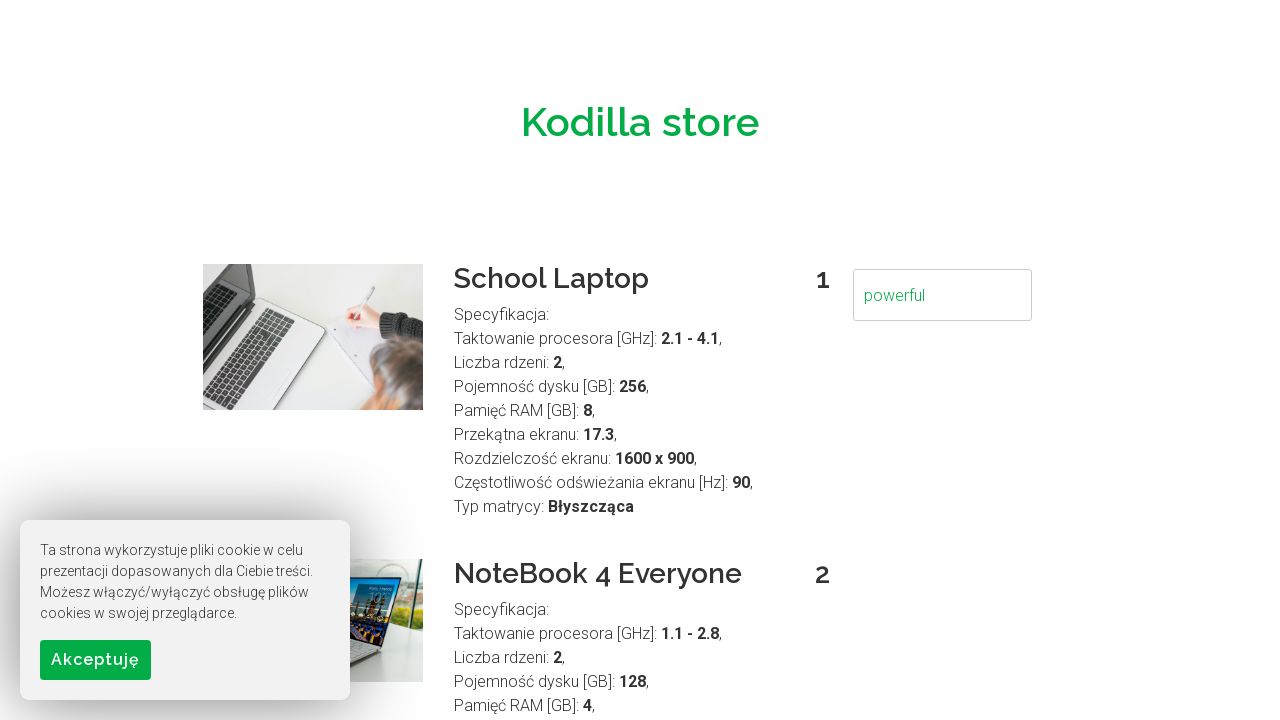

Cleared search field for uppercase test on #searchField
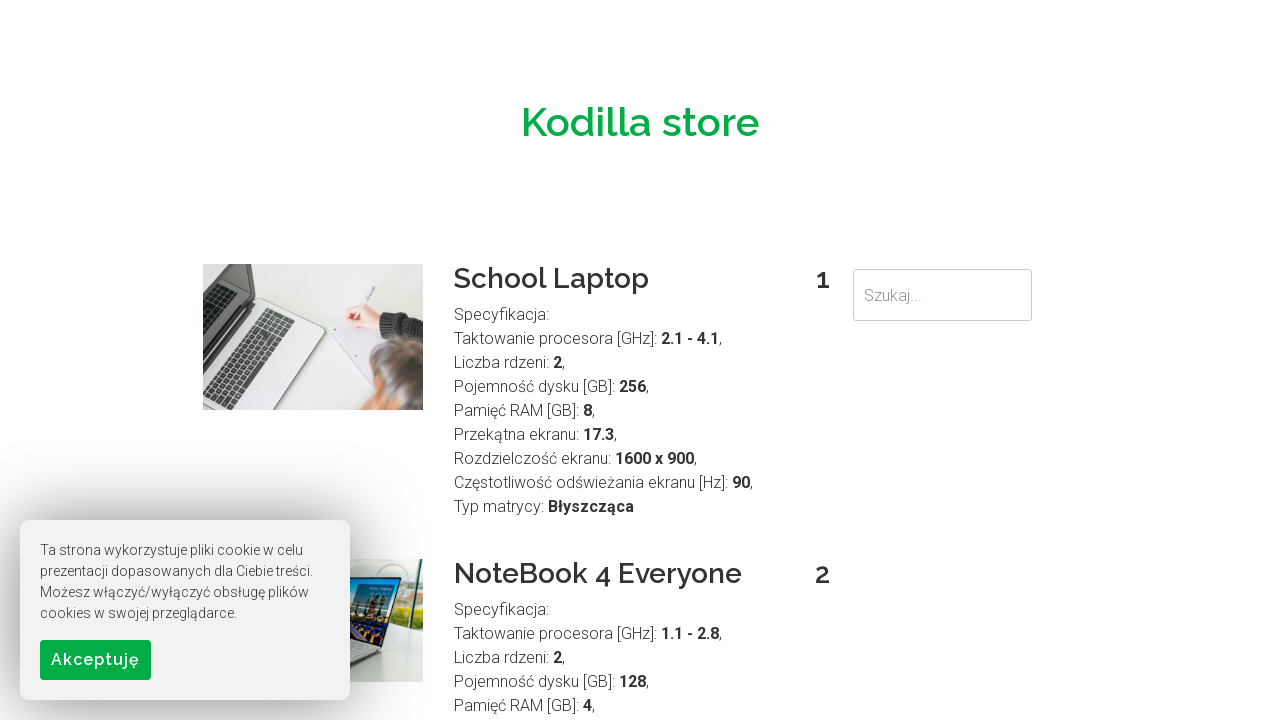

Entered search phrase in uppercase: 'POWERFUL' on #searchField
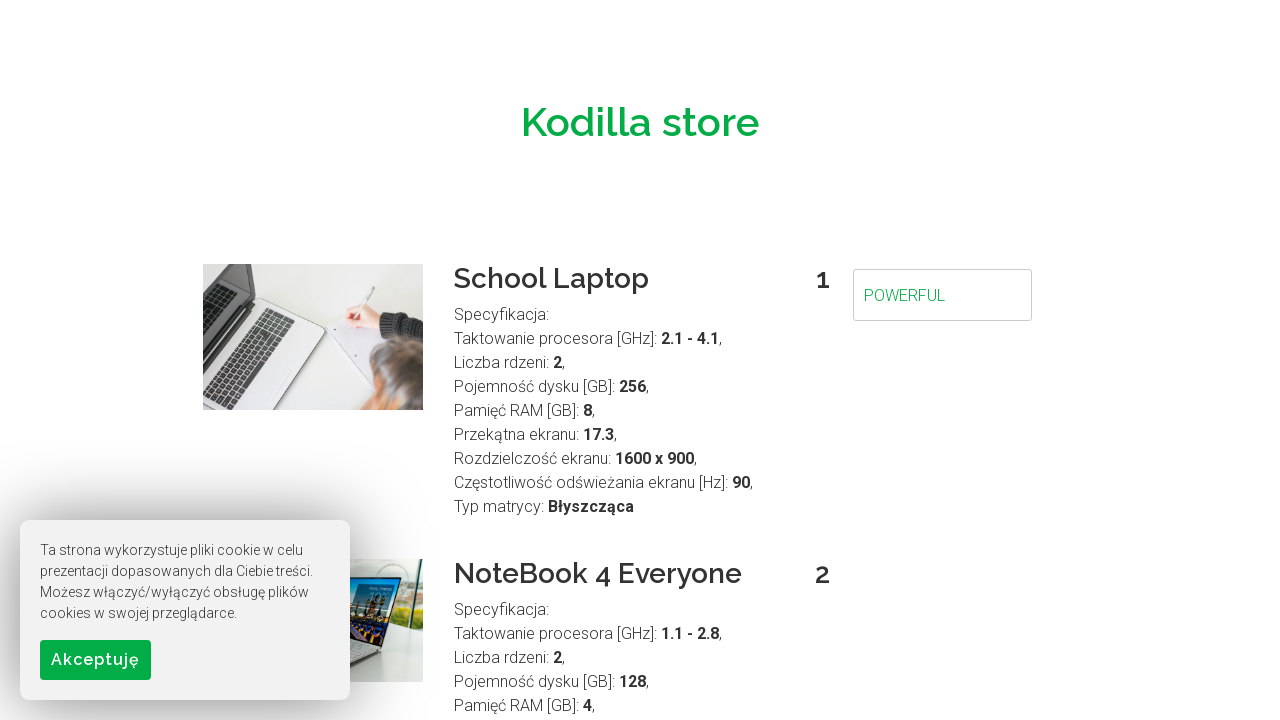

Waited 1.5 seconds for search results to update
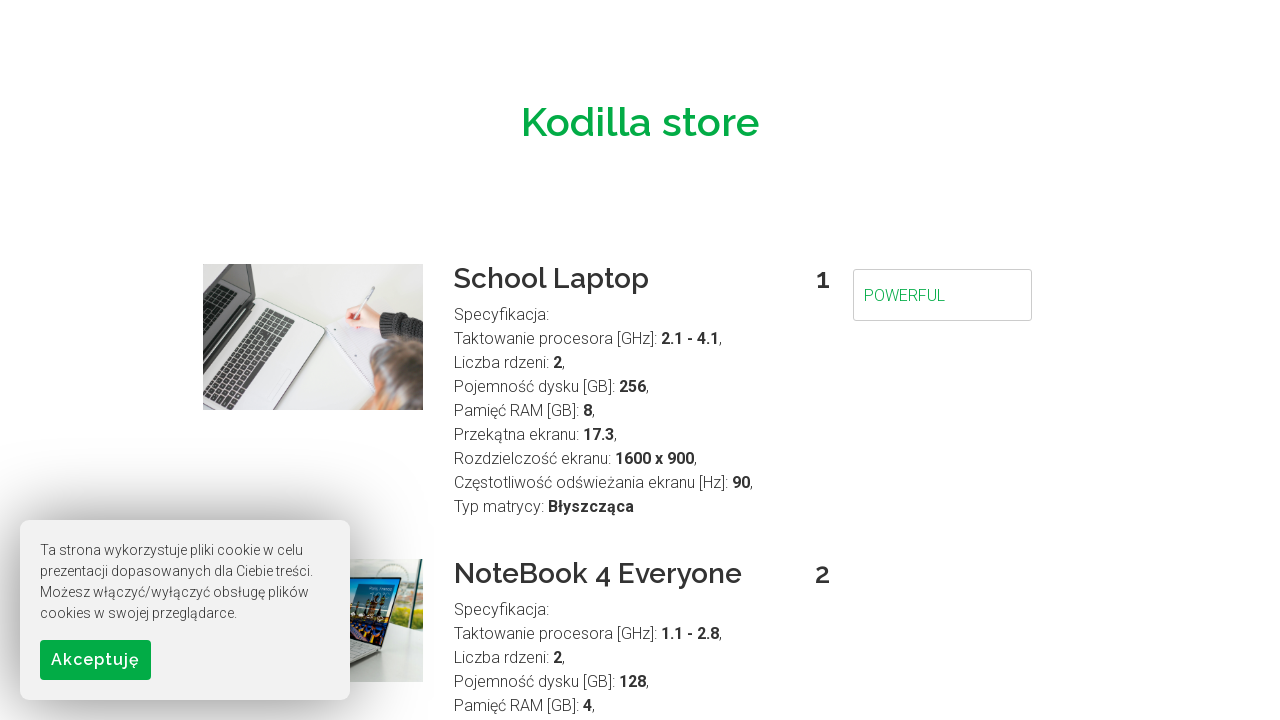

Verified search results are displayed for 'POWERFUL' in uppercase
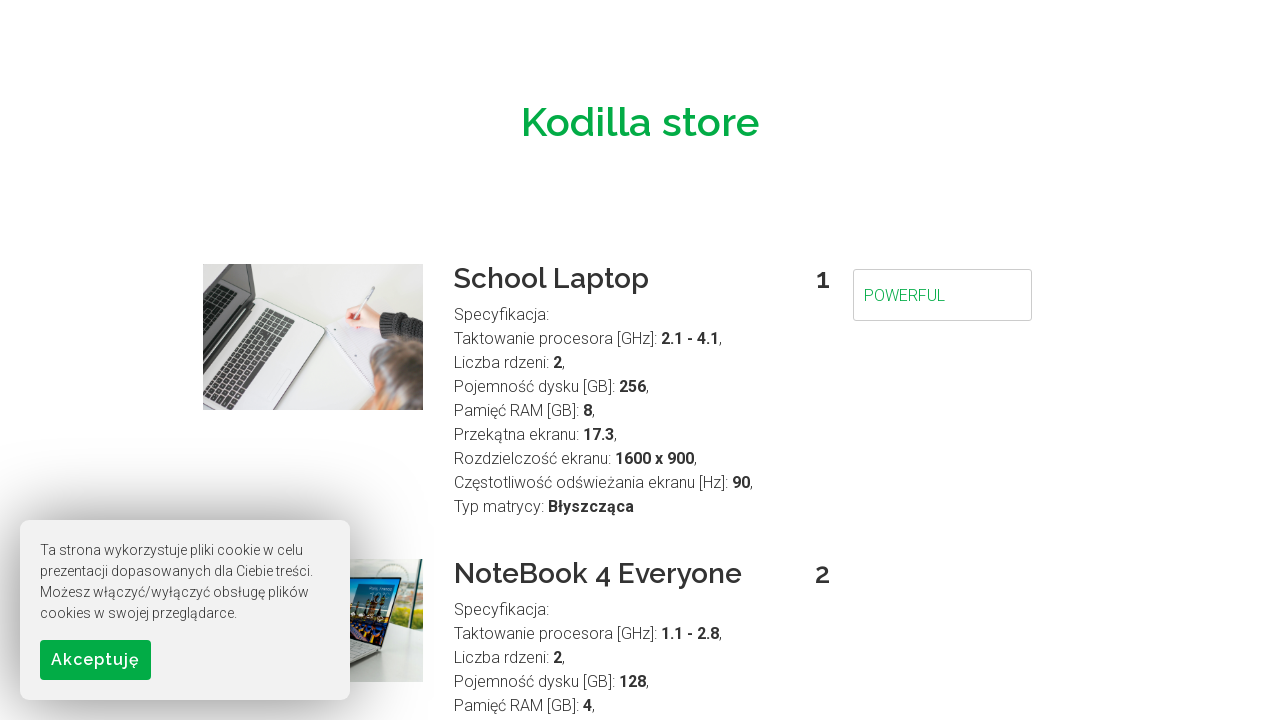

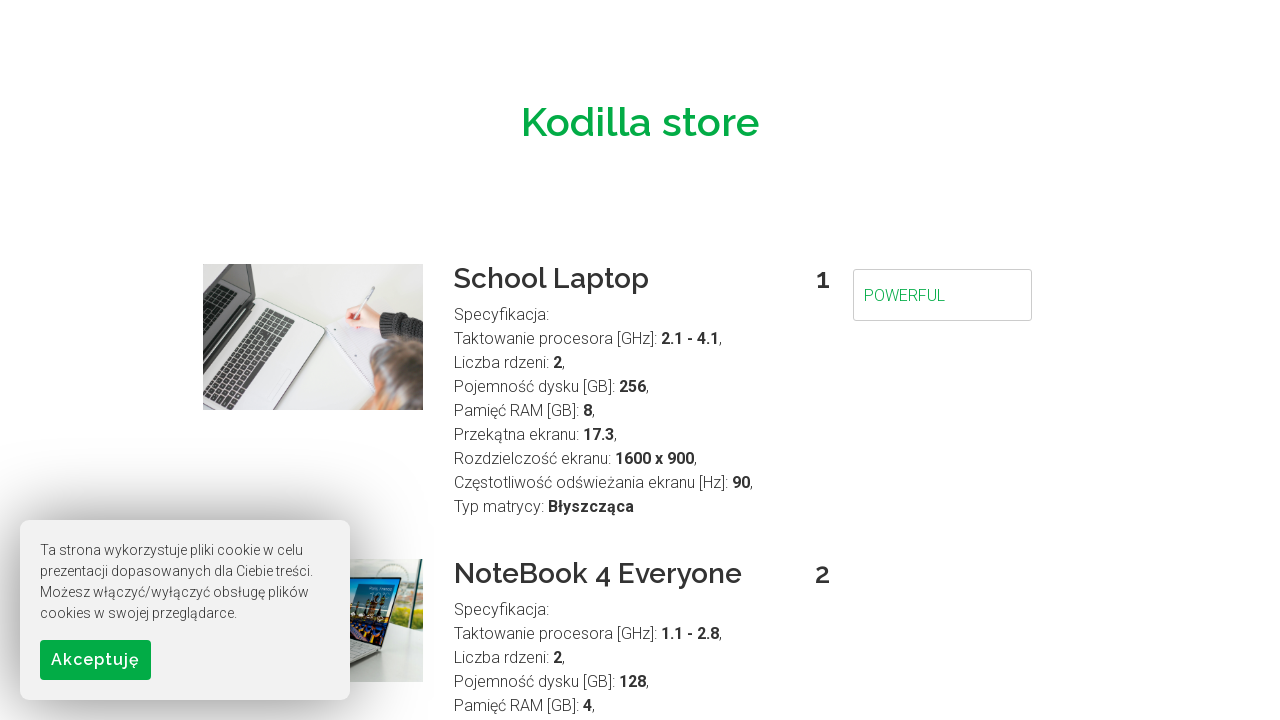